Tests checkbox functionality by selecting all checkboxes on a form, verifying they are selected, then deselecting all checkboxes and verifying they are deselected.

Starting URL: https://automationfc.github.io/multiple-fields/

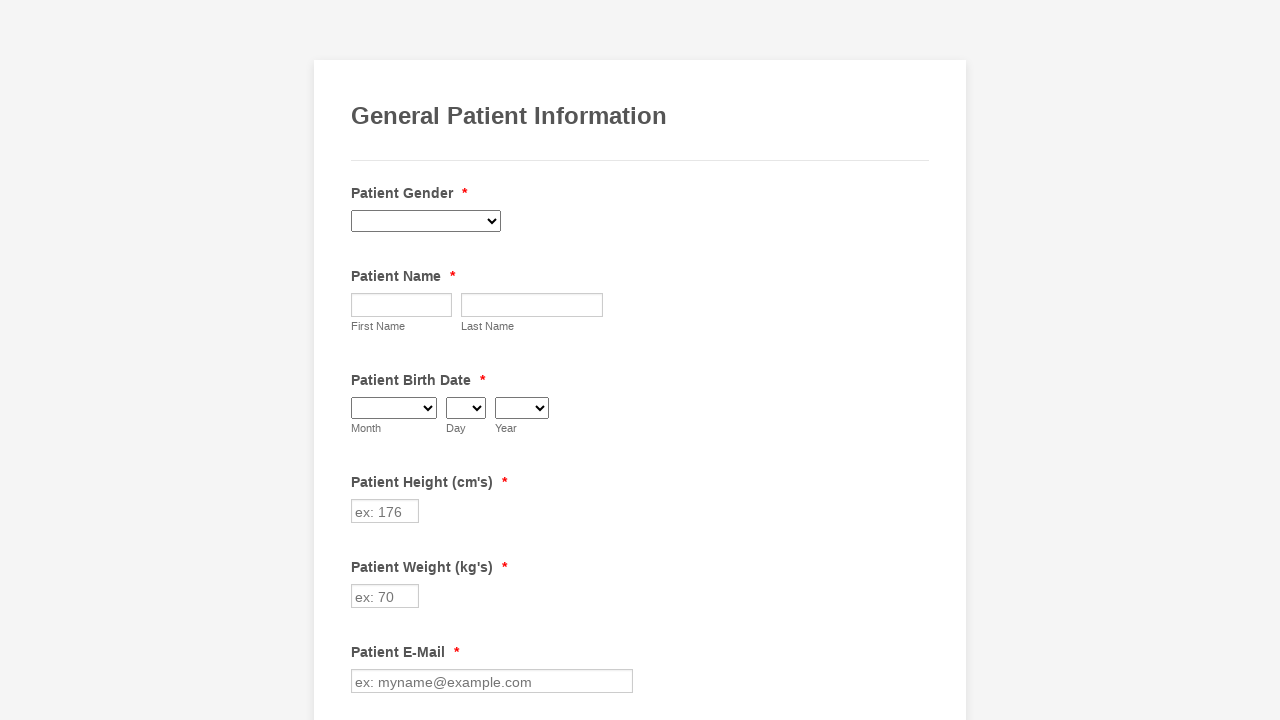

Waited for checkboxes to load on the page
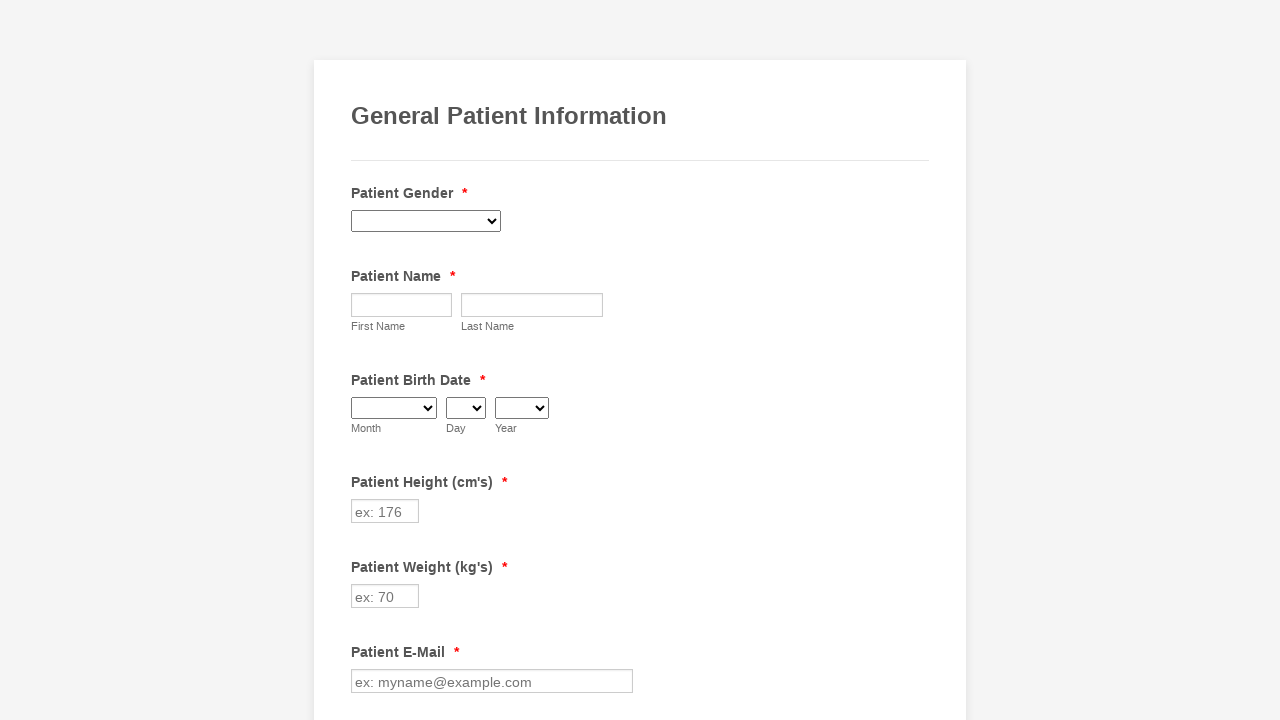

Located all checkboxes on the form
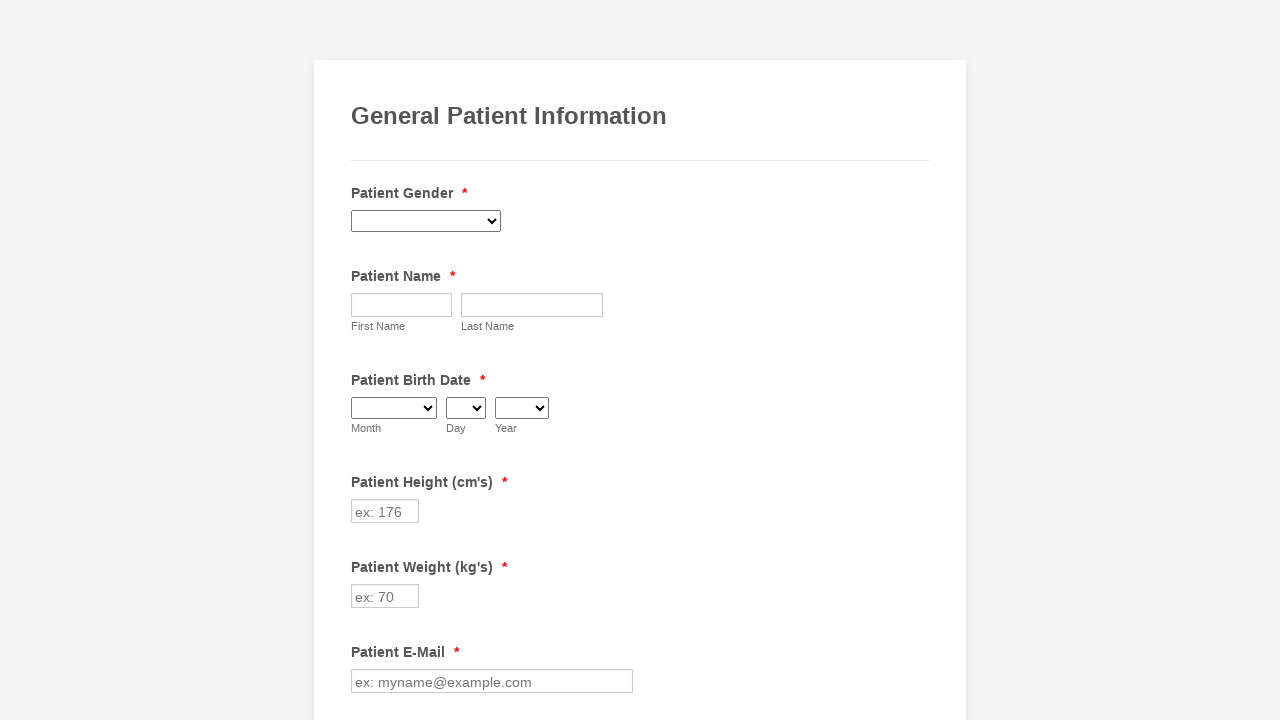

Found 29 checkboxes on the form
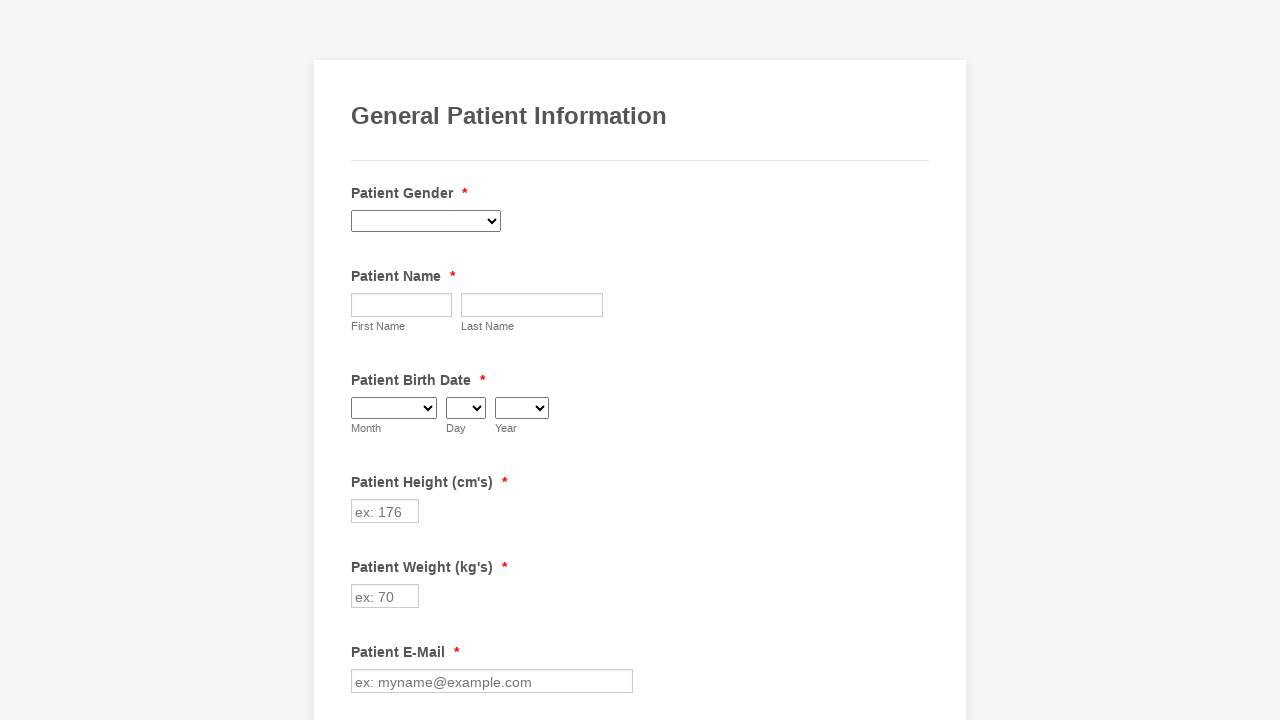

Clicked checkbox 0 to select it at (362, 360) on input.form-checkbox >> nth=0
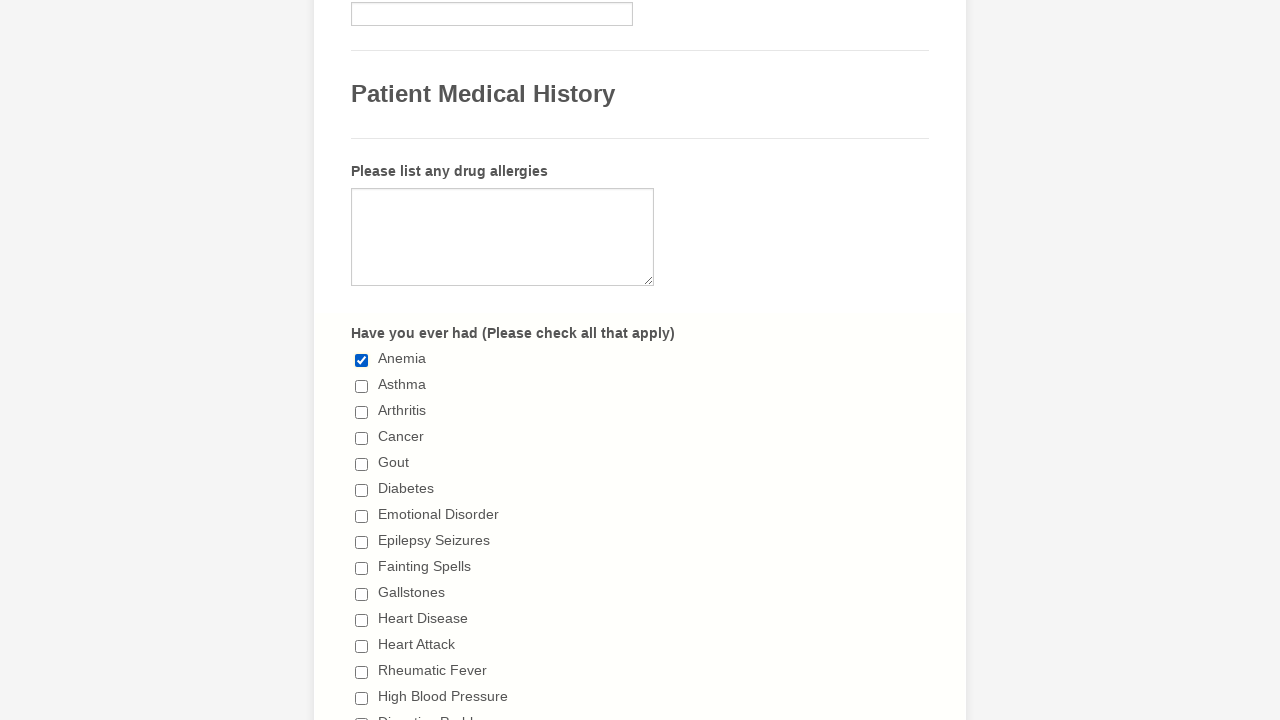

Clicked checkbox 1 to select it at (362, 386) on input.form-checkbox >> nth=1
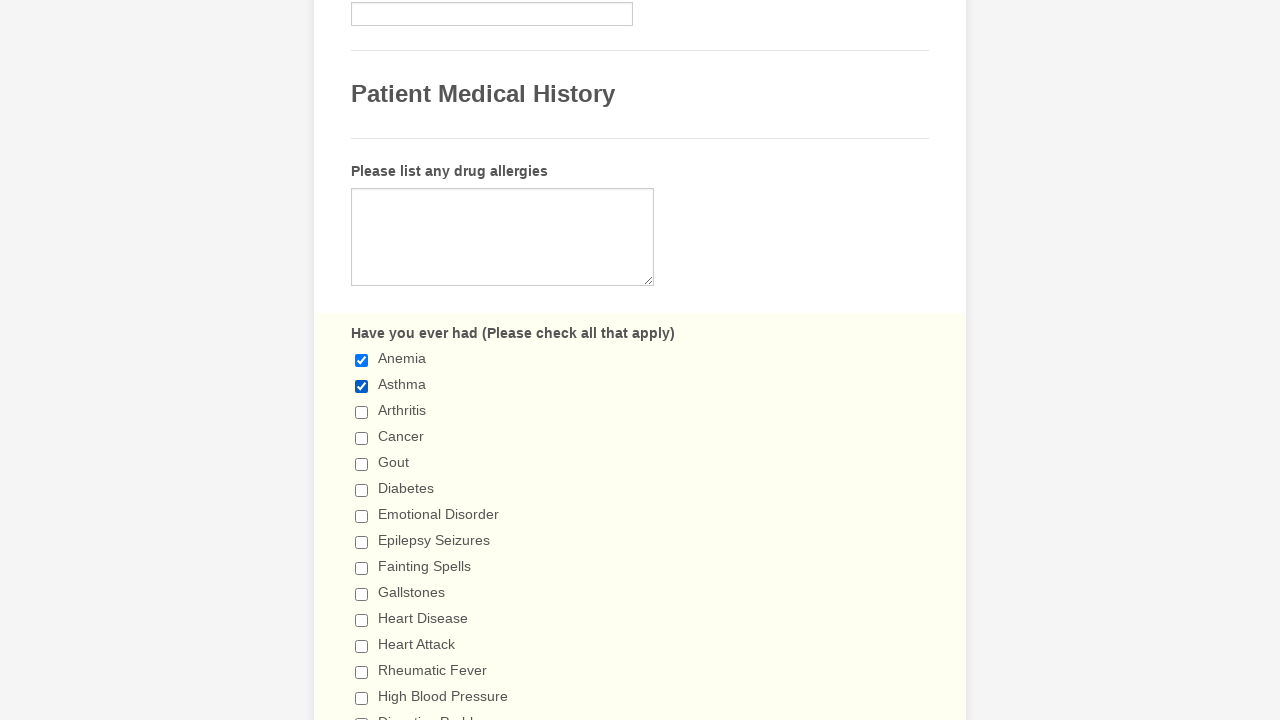

Clicked checkbox 2 to select it at (362, 412) on input.form-checkbox >> nth=2
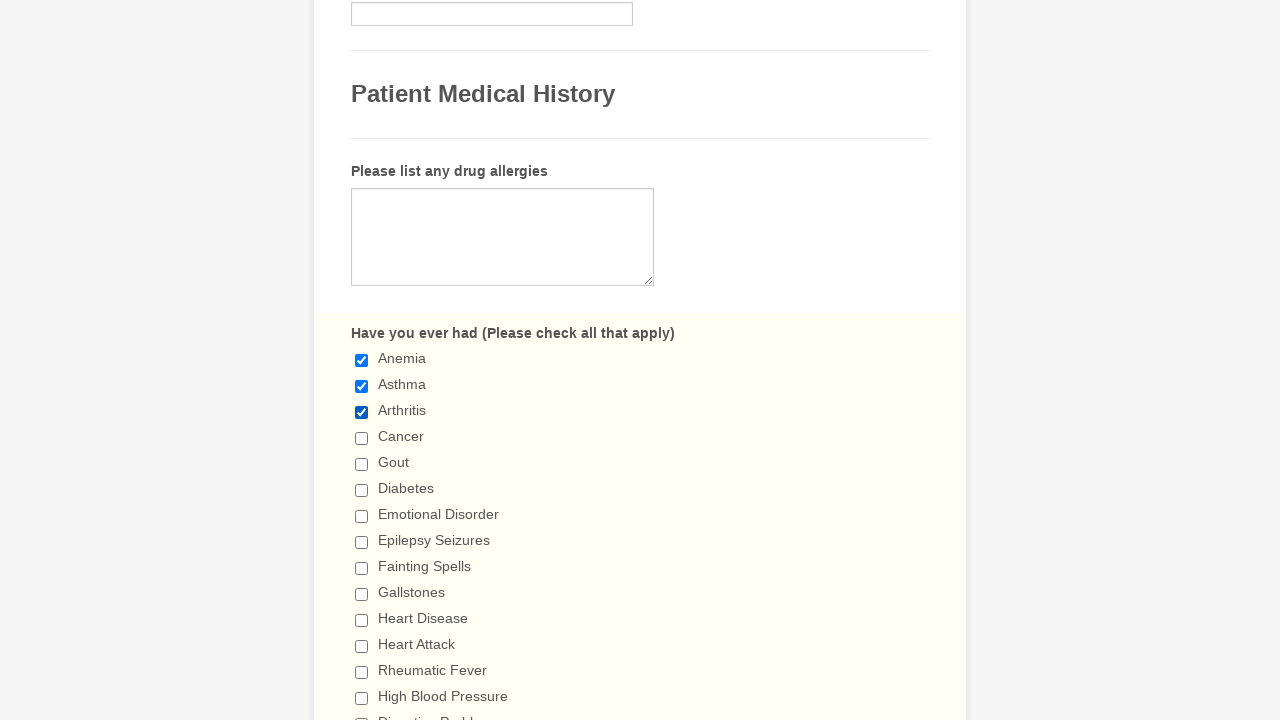

Clicked checkbox 3 to select it at (362, 438) on input.form-checkbox >> nth=3
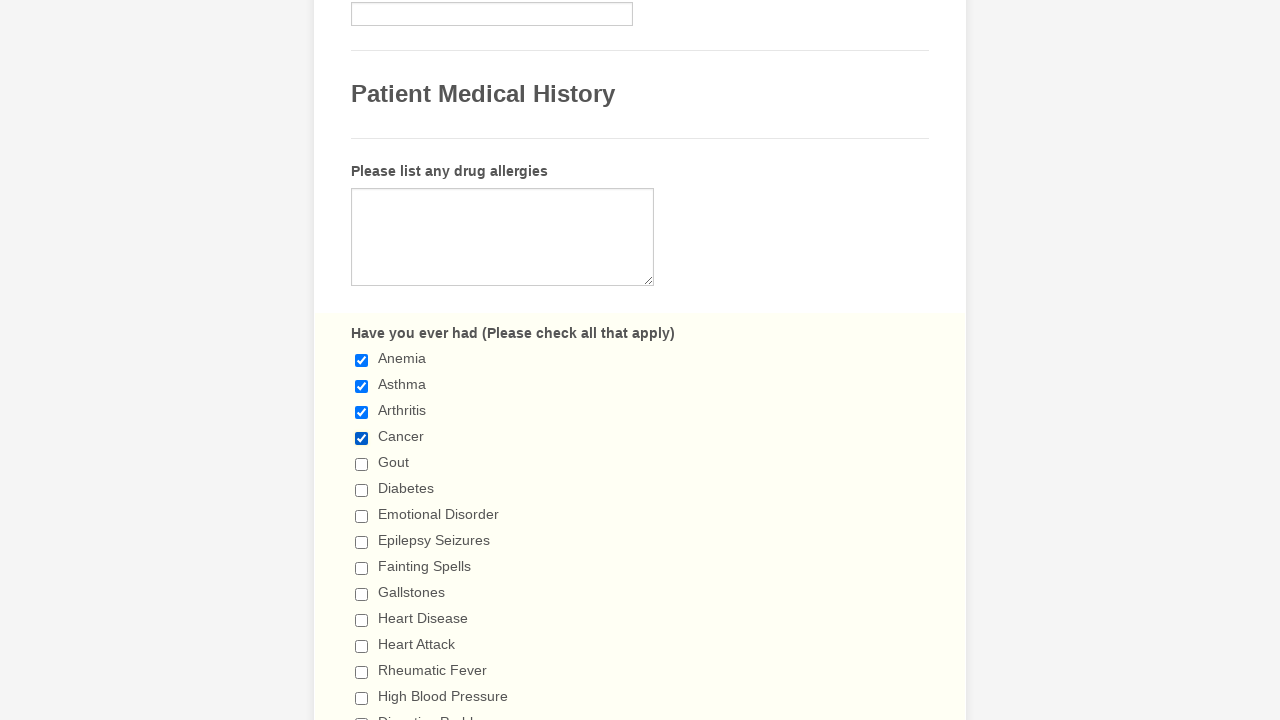

Clicked checkbox 4 to select it at (362, 464) on input.form-checkbox >> nth=4
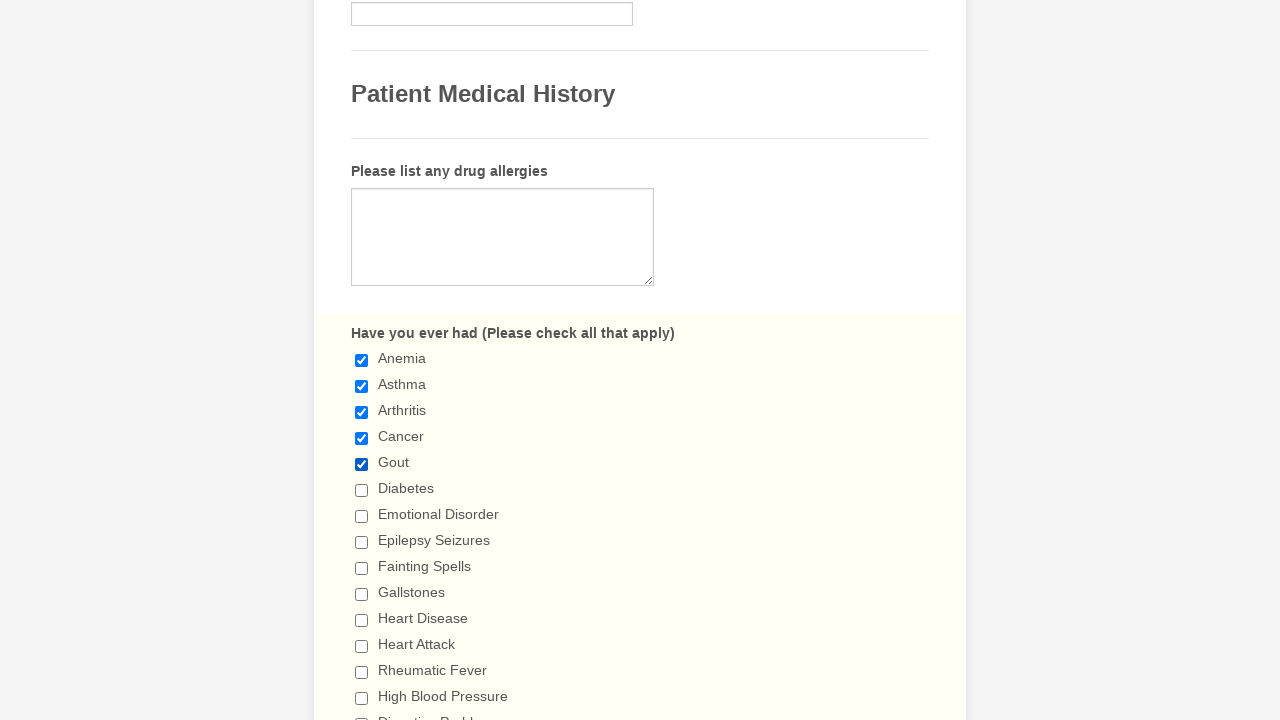

Clicked checkbox 5 to select it at (362, 490) on input.form-checkbox >> nth=5
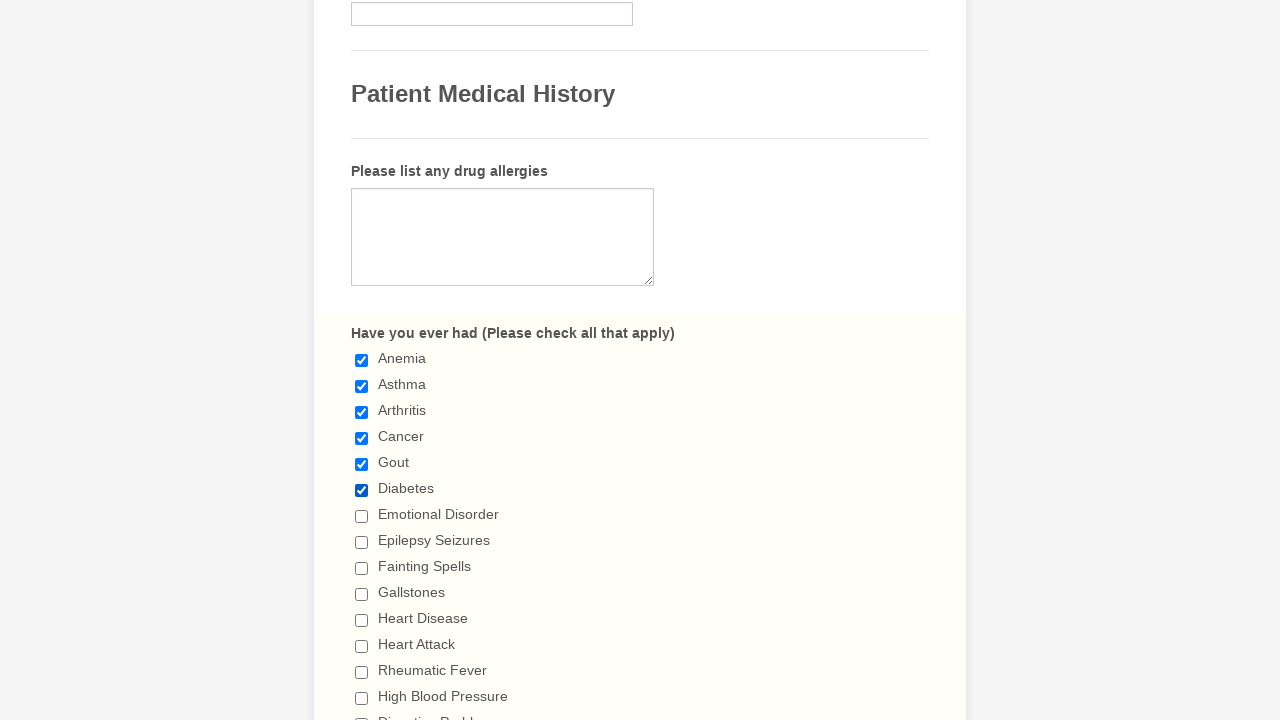

Clicked checkbox 6 to select it at (362, 516) on input.form-checkbox >> nth=6
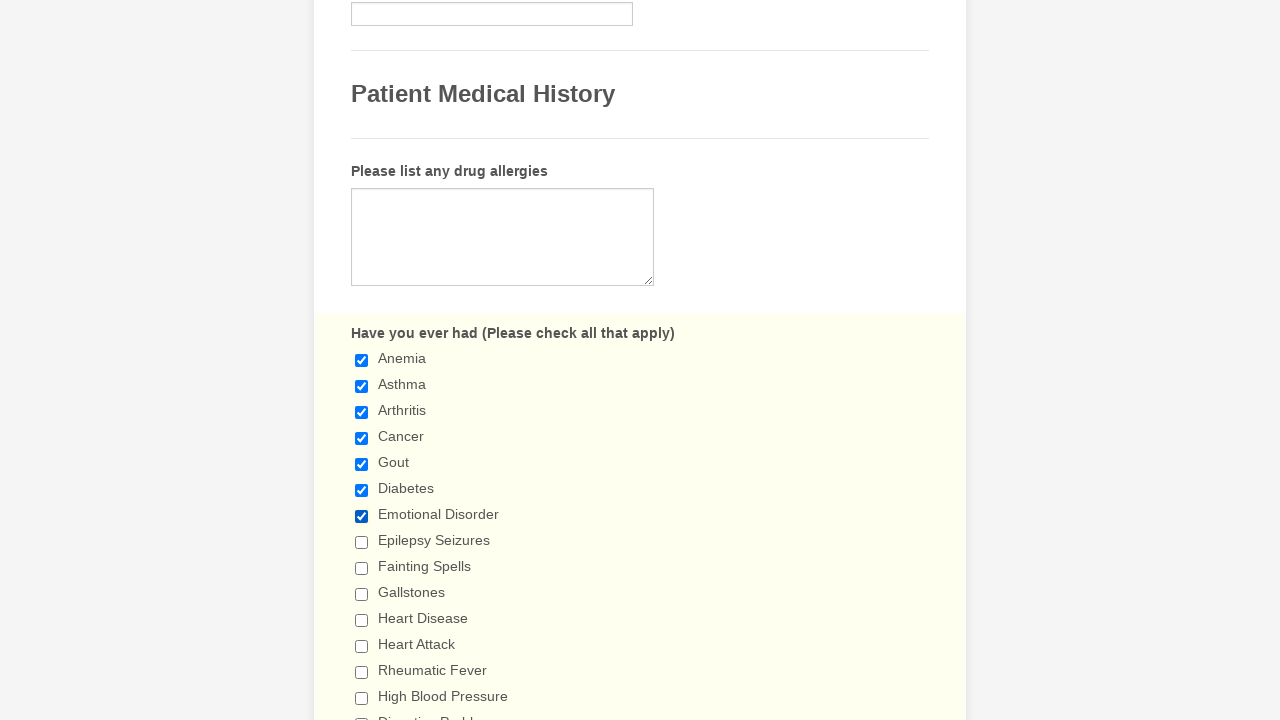

Clicked checkbox 7 to select it at (362, 542) on input.form-checkbox >> nth=7
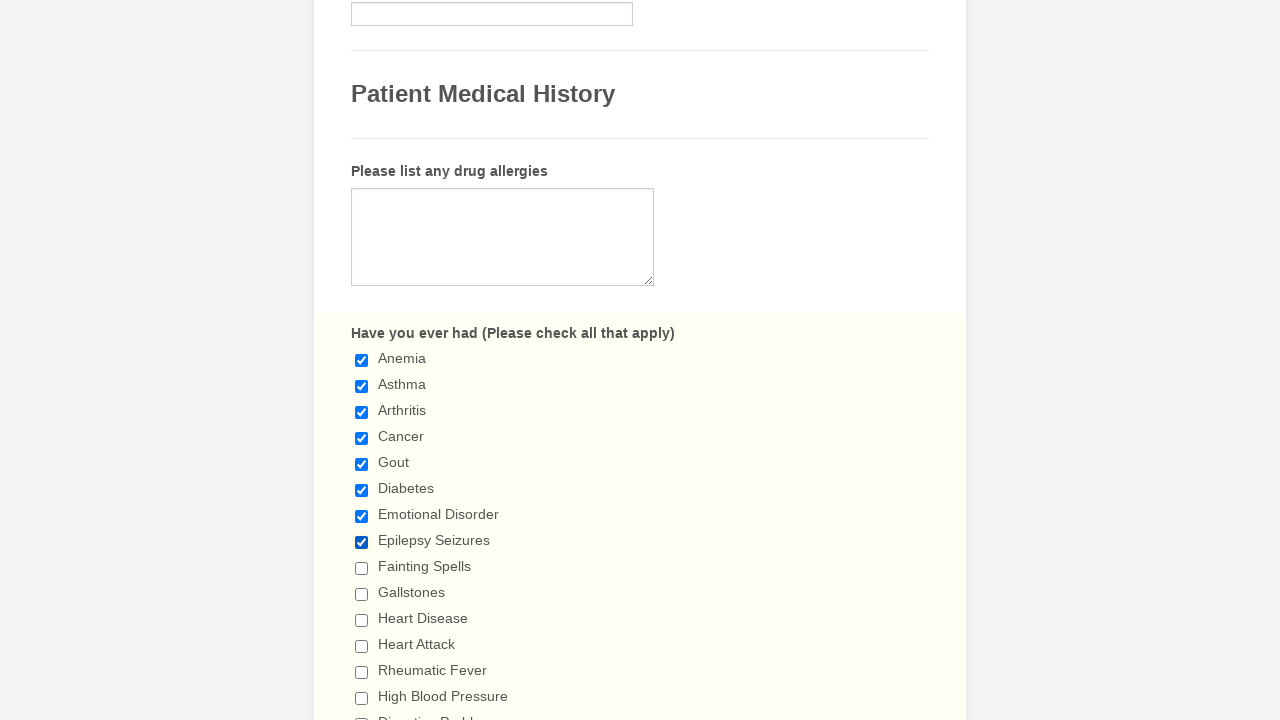

Clicked checkbox 8 to select it at (362, 568) on input.form-checkbox >> nth=8
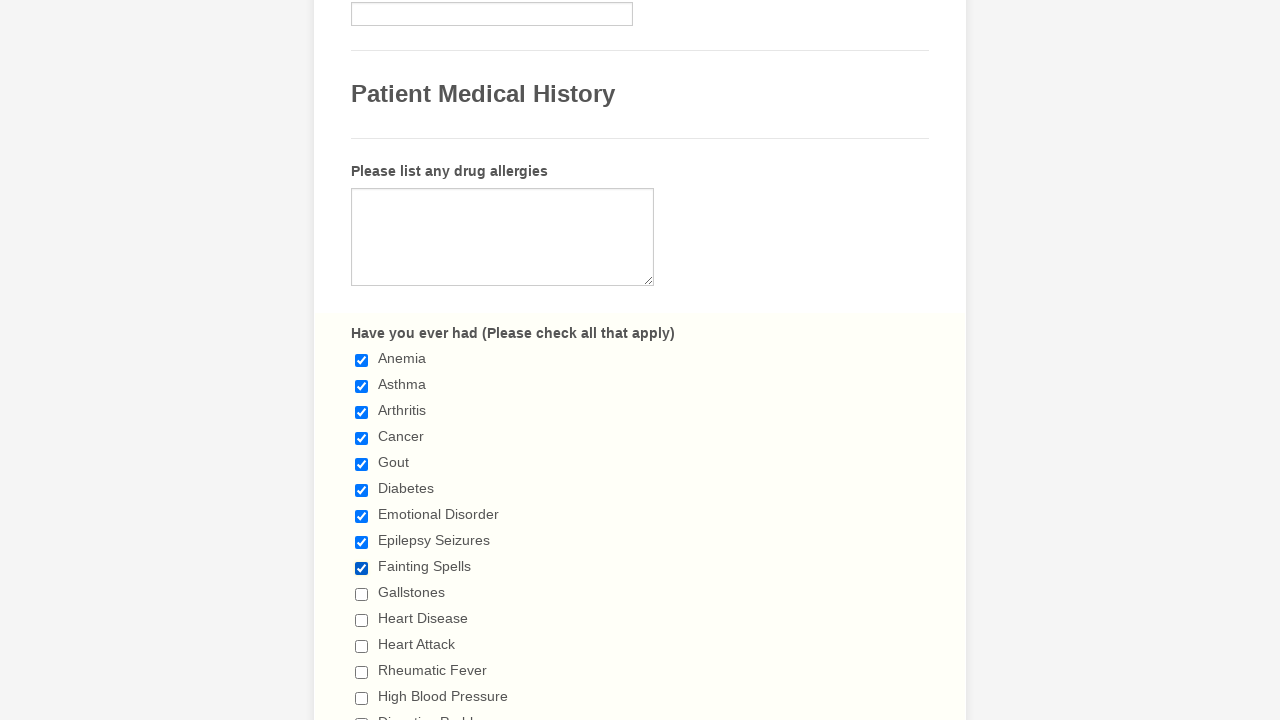

Clicked checkbox 9 to select it at (362, 594) on input.form-checkbox >> nth=9
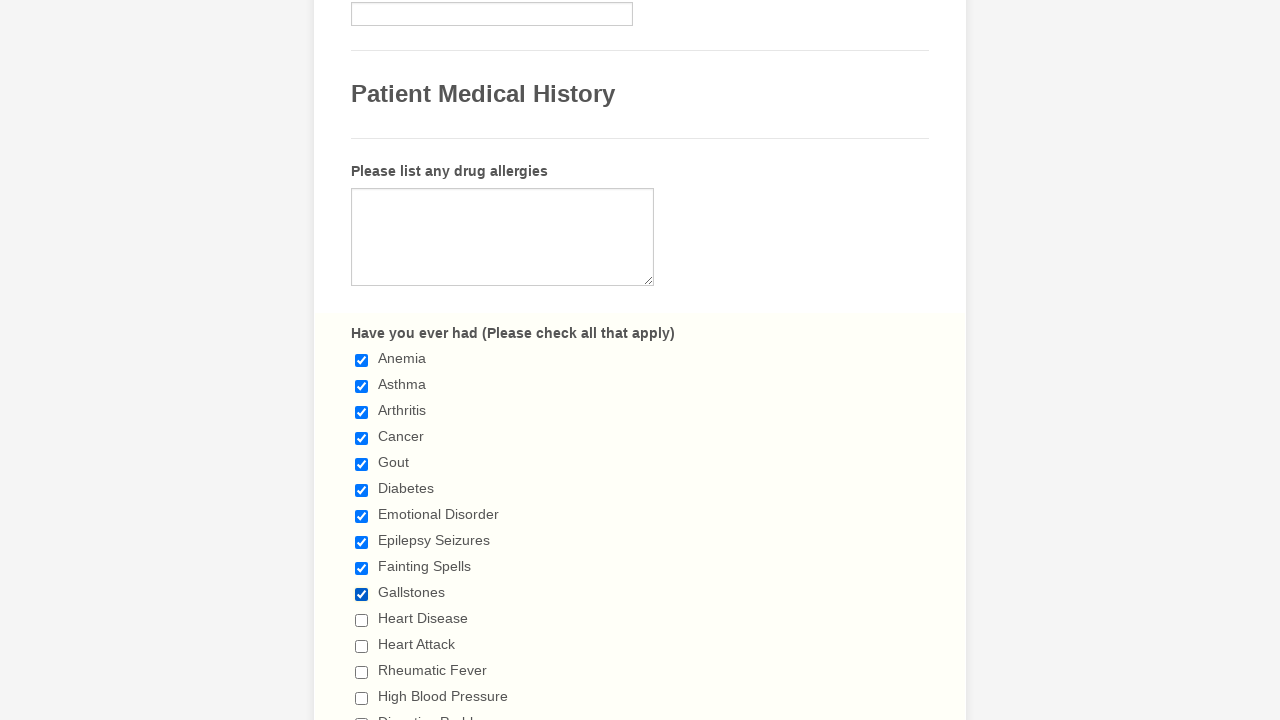

Clicked checkbox 10 to select it at (362, 620) on input.form-checkbox >> nth=10
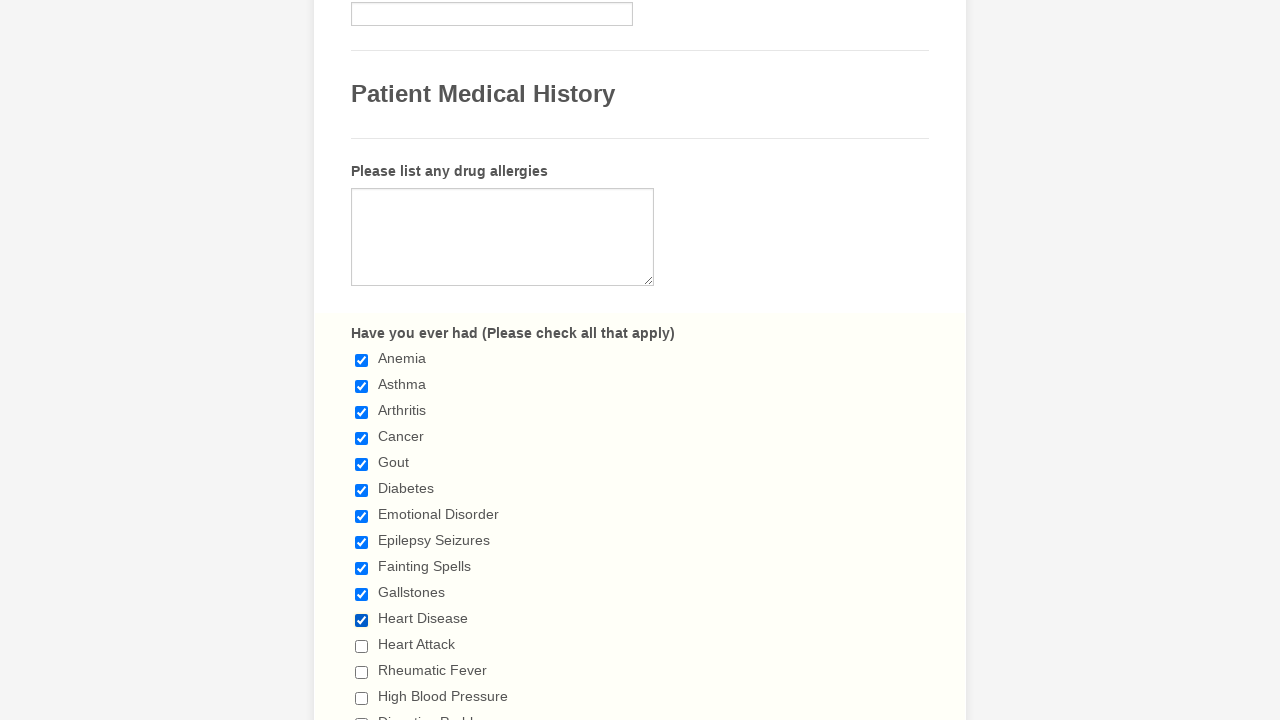

Clicked checkbox 11 to select it at (362, 646) on input.form-checkbox >> nth=11
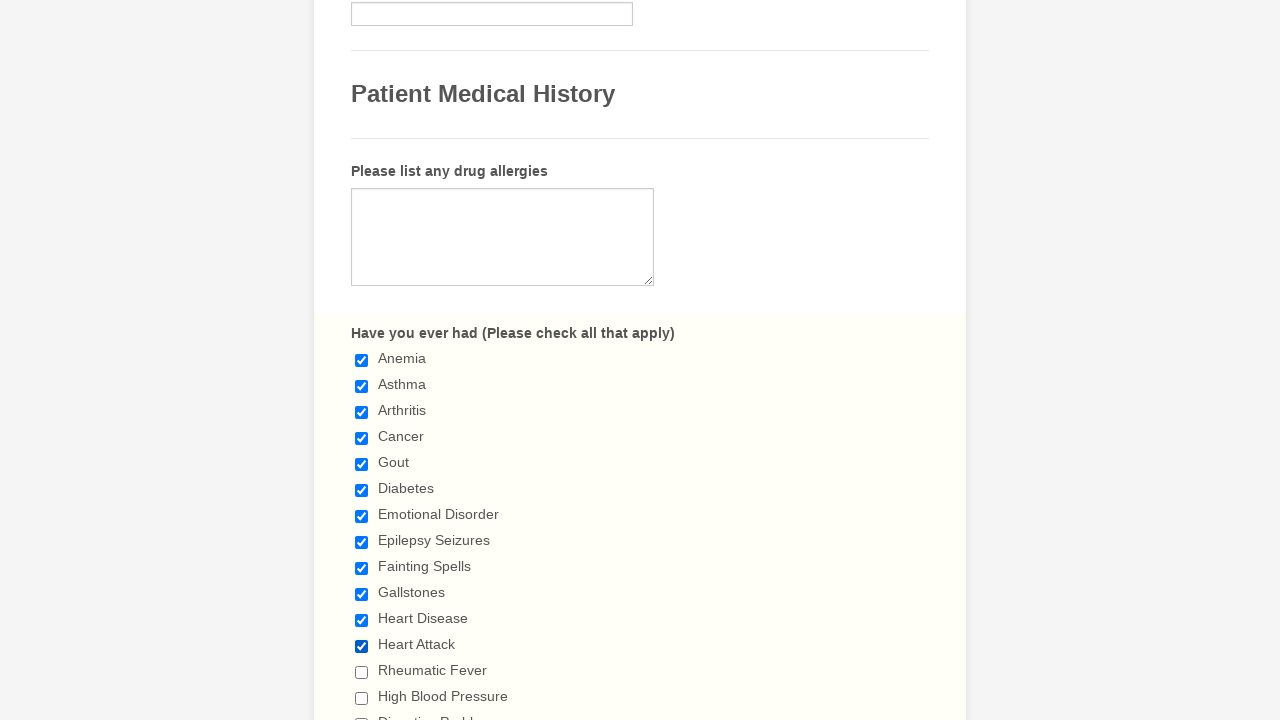

Clicked checkbox 12 to select it at (362, 672) on input.form-checkbox >> nth=12
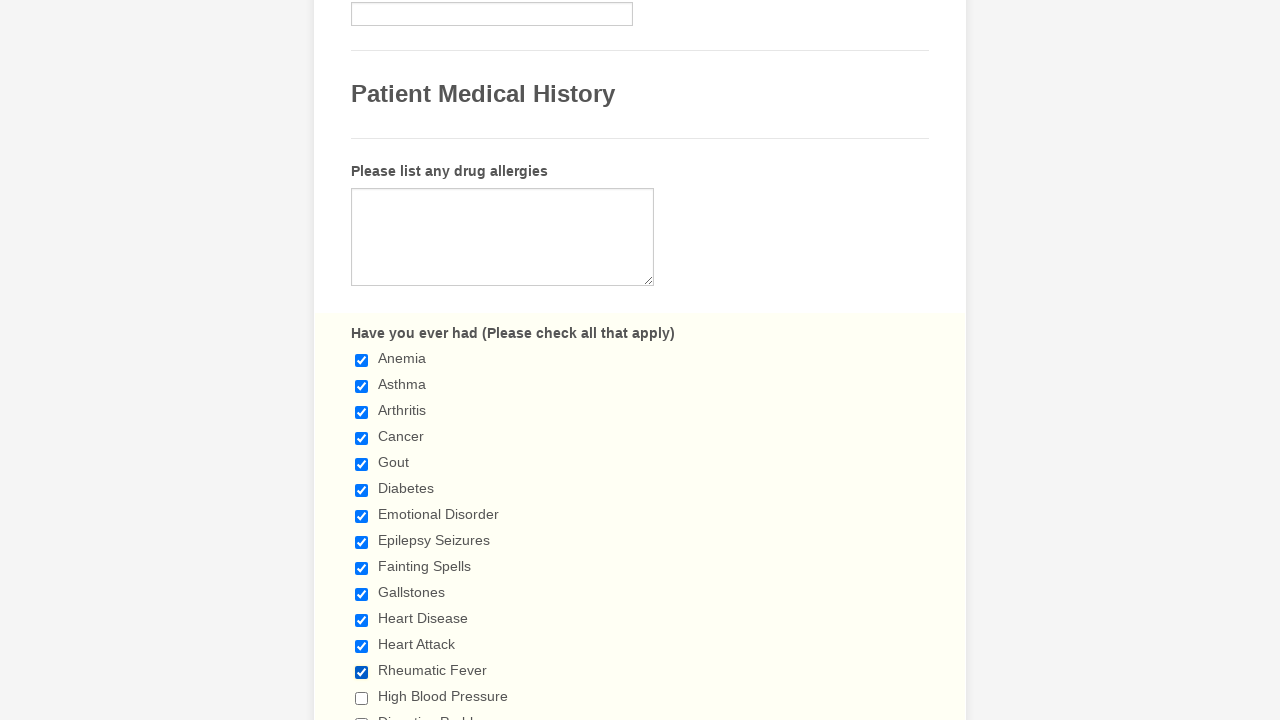

Clicked checkbox 13 to select it at (362, 698) on input.form-checkbox >> nth=13
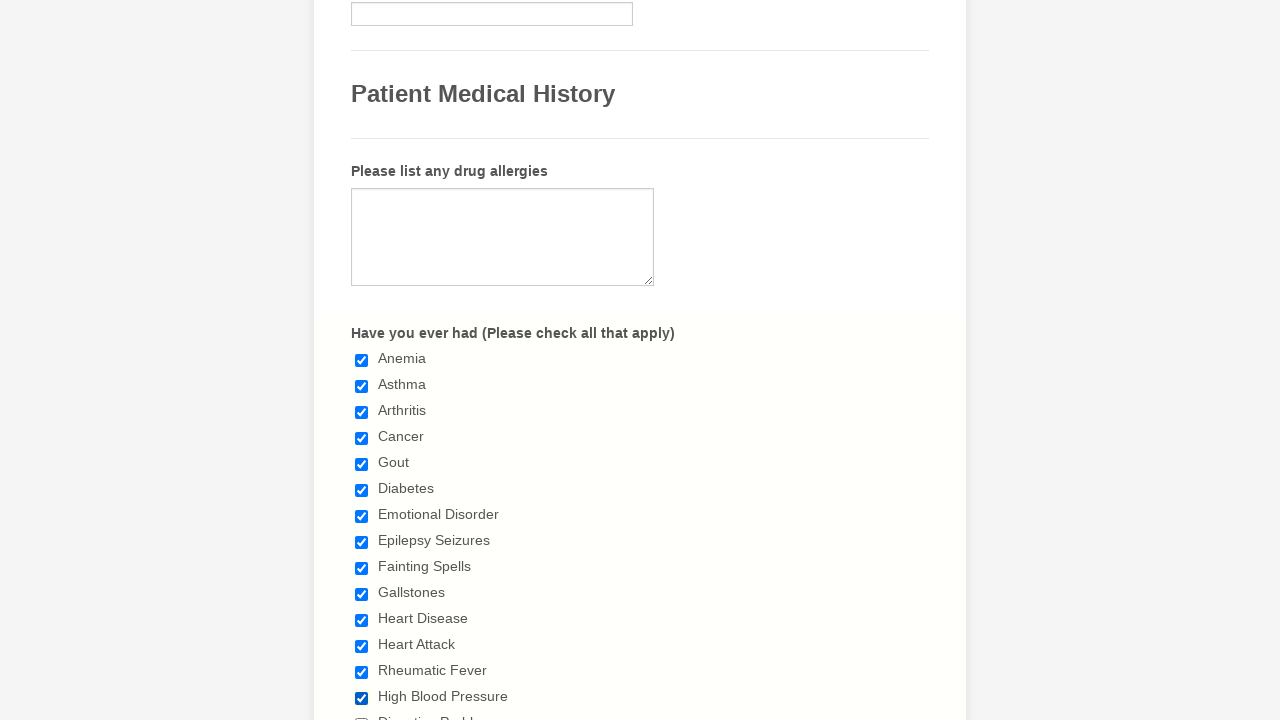

Clicked checkbox 14 to select it at (362, 714) on input.form-checkbox >> nth=14
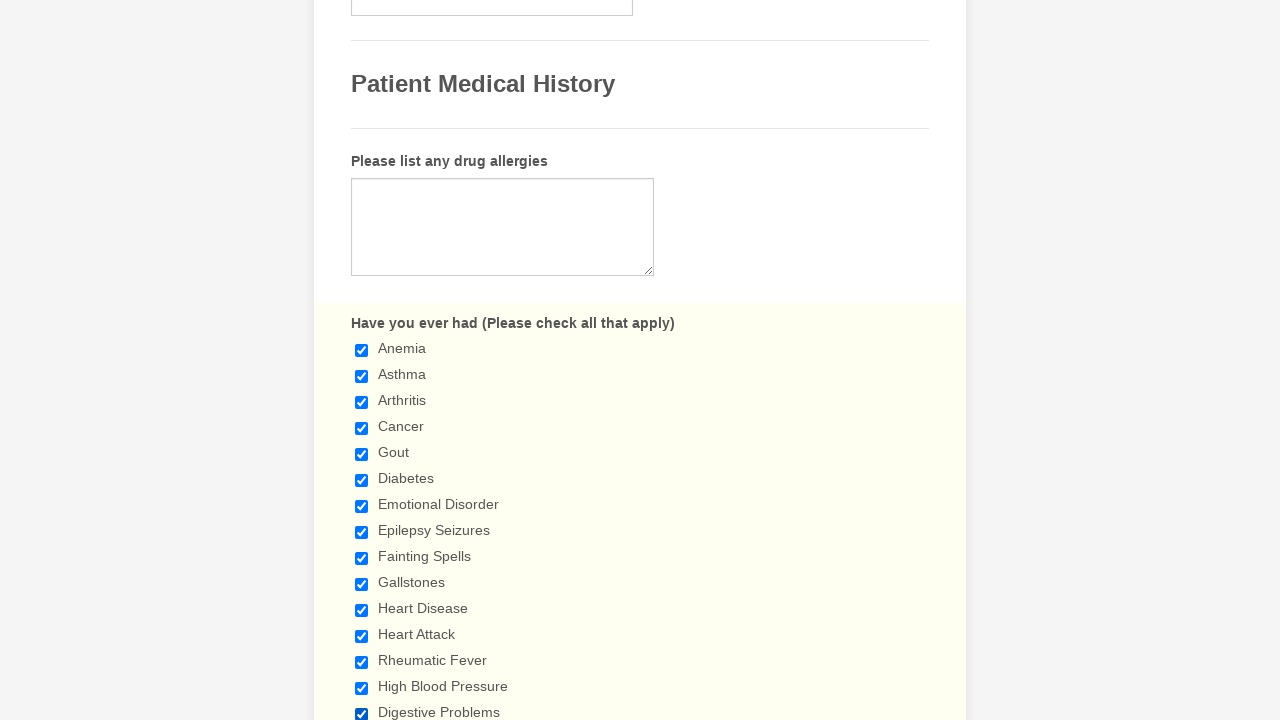

Clicked checkbox 15 to select it at (362, 360) on input.form-checkbox >> nth=15
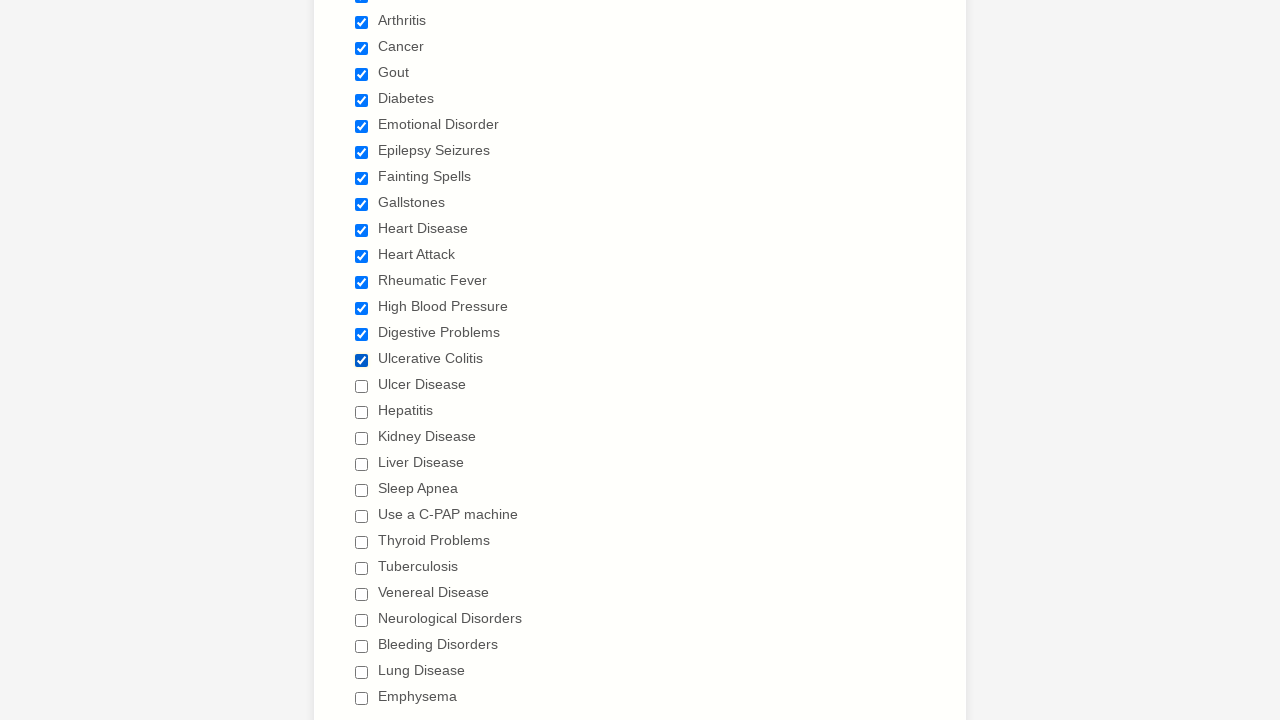

Clicked checkbox 16 to select it at (362, 386) on input.form-checkbox >> nth=16
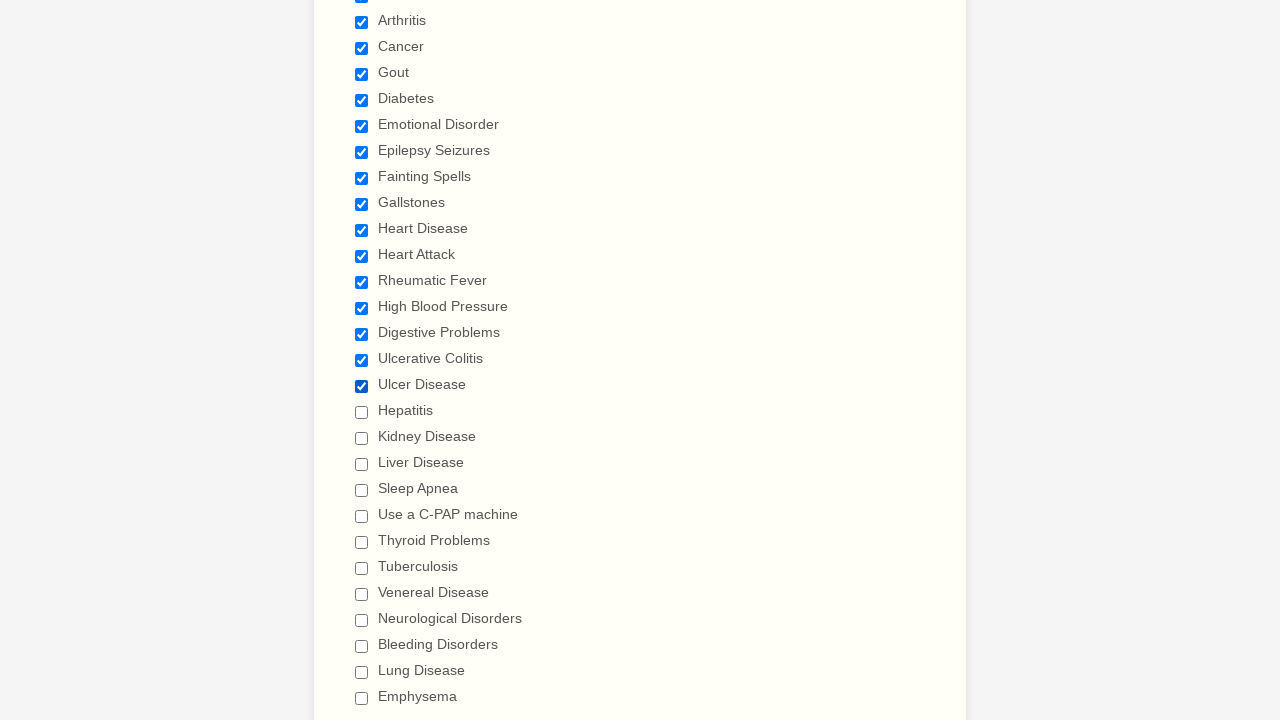

Clicked checkbox 17 to select it at (362, 412) on input.form-checkbox >> nth=17
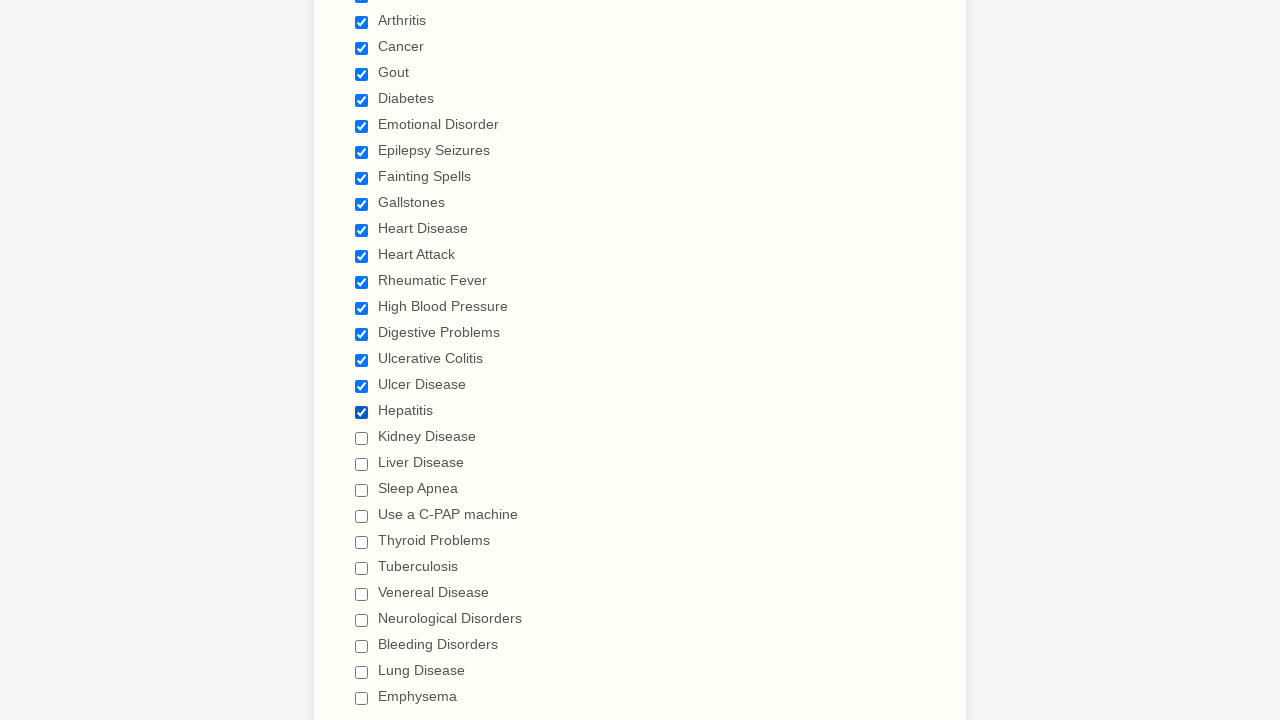

Clicked checkbox 18 to select it at (362, 438) on input.form-checkbox >> nth=18
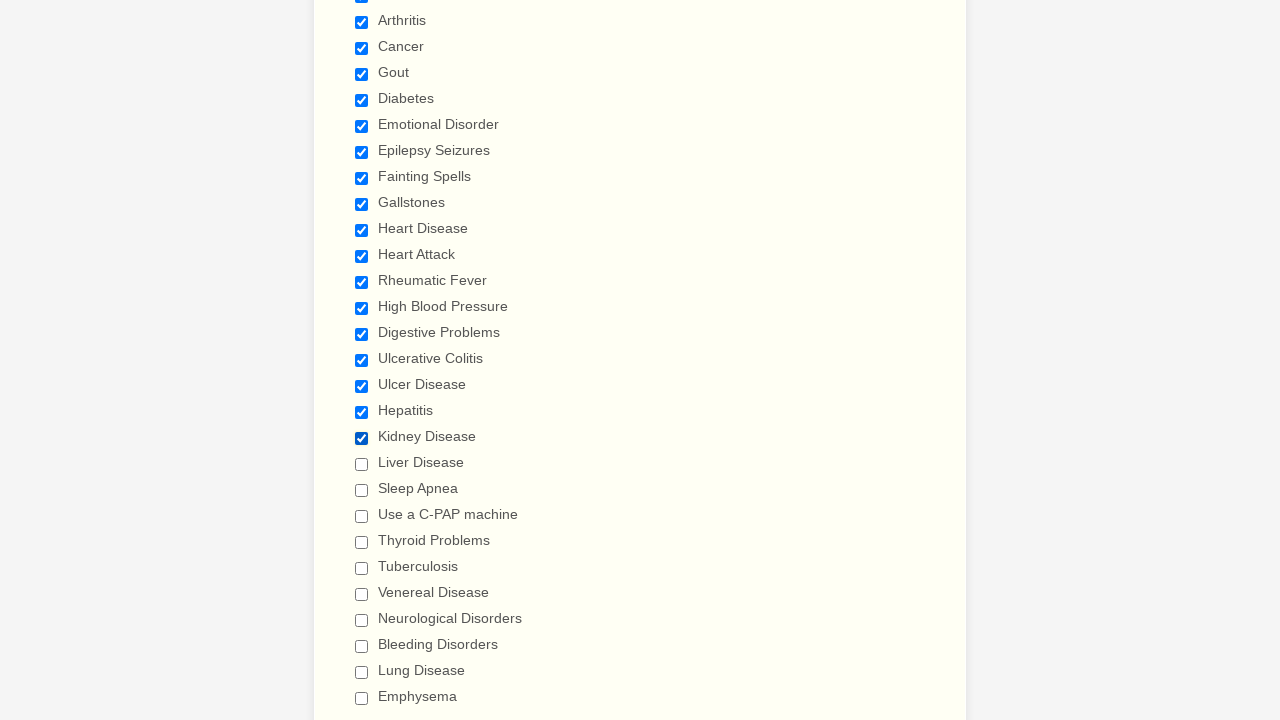

Clicked checkbox 19 to select it at (362, 464) on input.form-checkbox >> nth=19
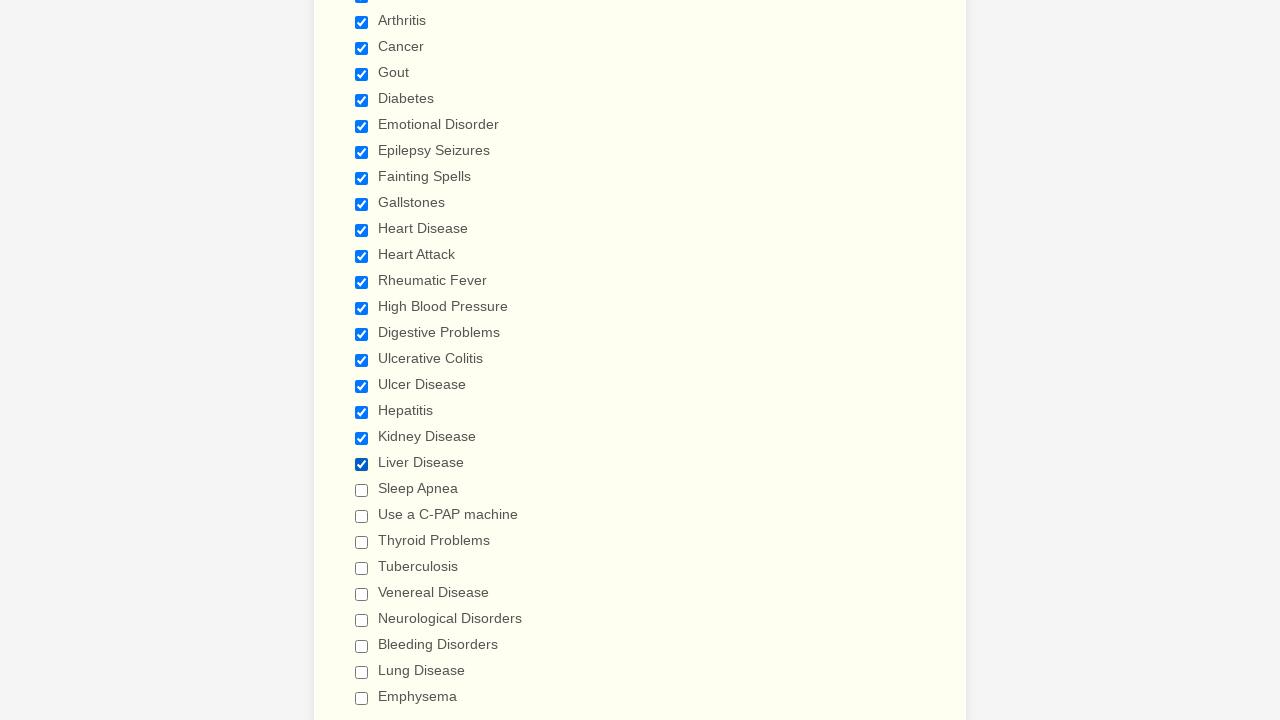

Clicked checkbox 20 to select it at (362, 490) on input.form-checkbox >> nth=20
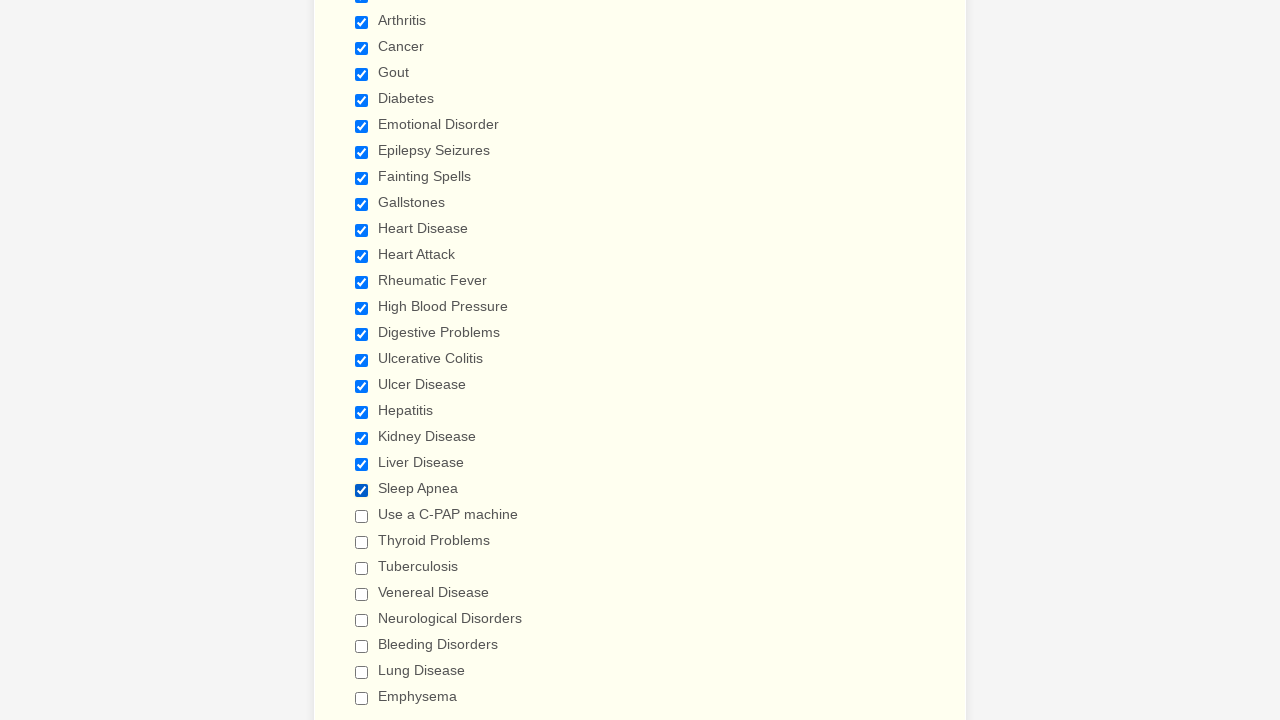

Clicked checkbox 21 to select it at (362, 516) on input.form-checkbox >> nth=21
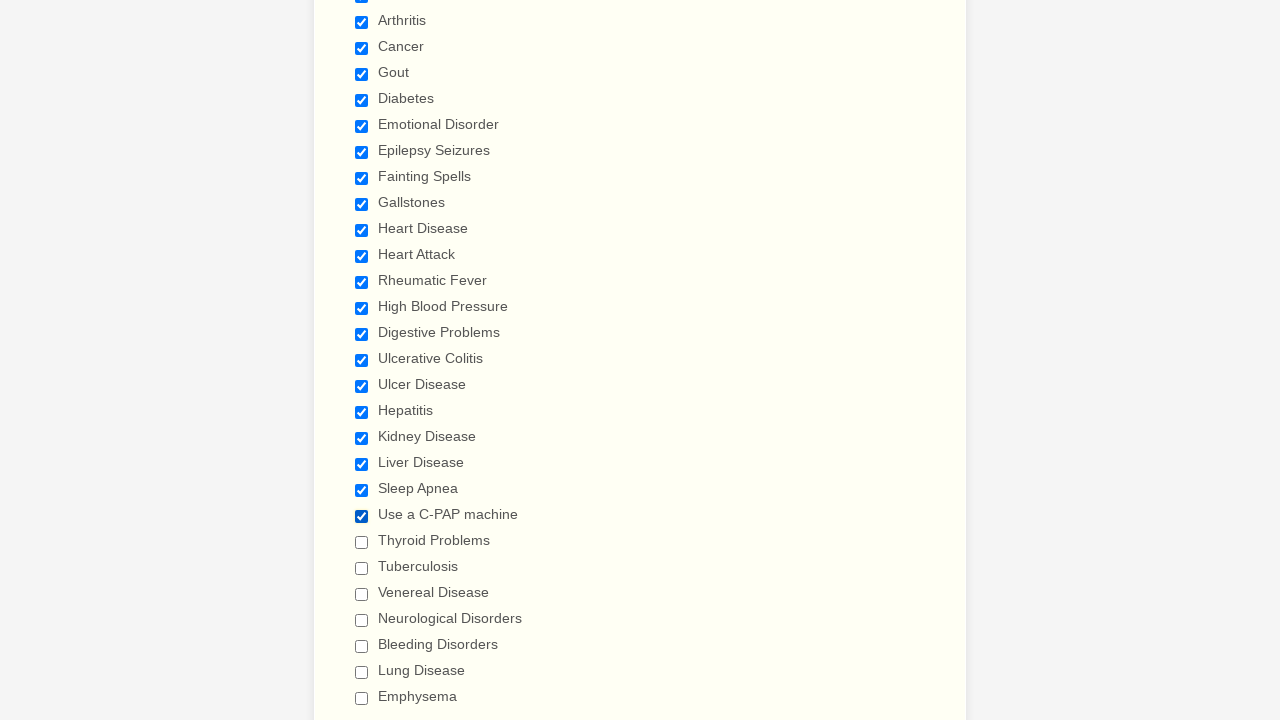

Clicked checkbox 22 to select it at (362, 542) on input.form-checkbox >> nth=22
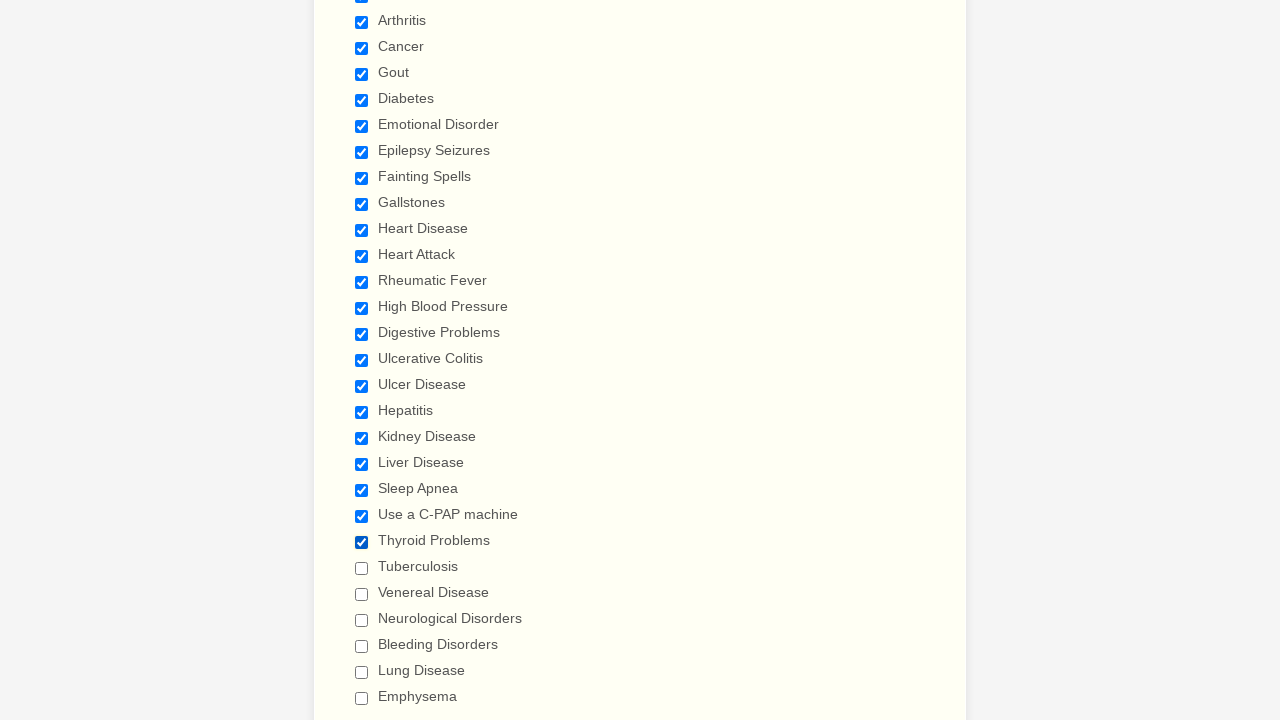

Clicked checkbox 23 to select it at (362, 568) on input.form-checkbox >> nth=23
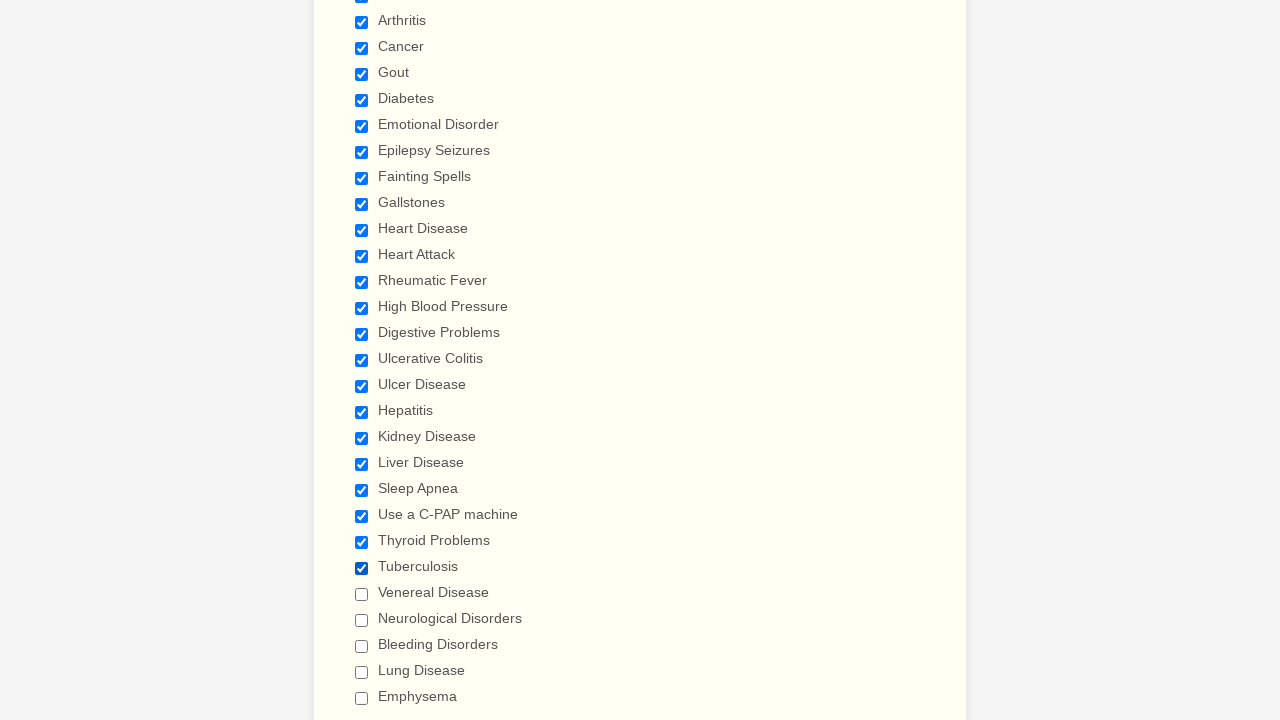

Clicked checkbox 24 to select it at (362, 594) on input.form-checkbox >> nth=24
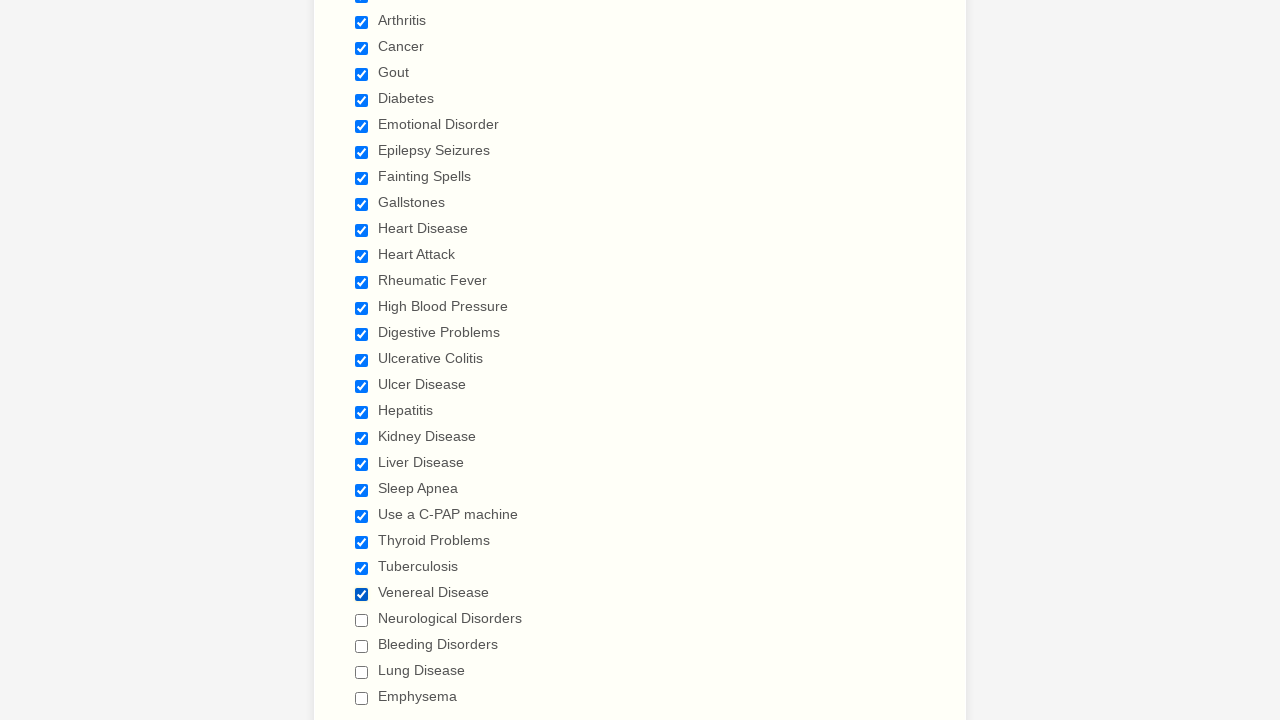

Clicked checkbox 25 to select it at (362, 620) on input.form-checkbox >> nth=25
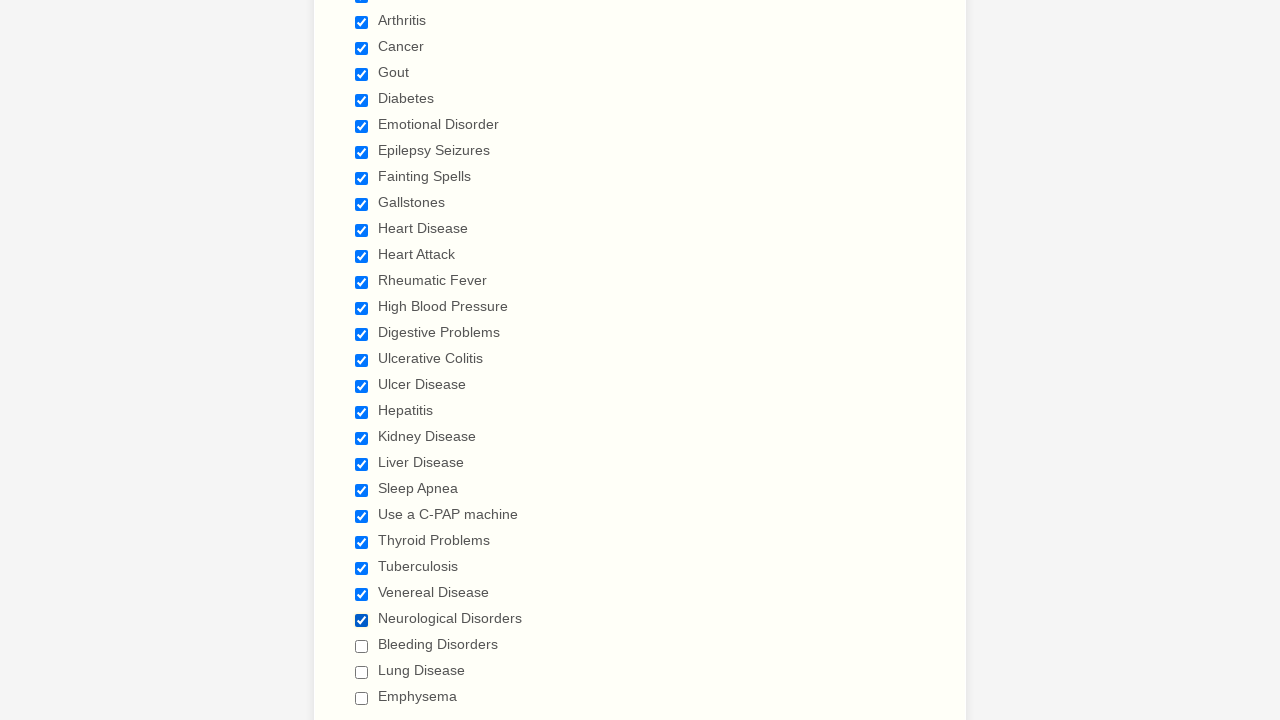

Clicked checkbox 26 to select it at (362, 646) on input.form-checkbox >> nth=26
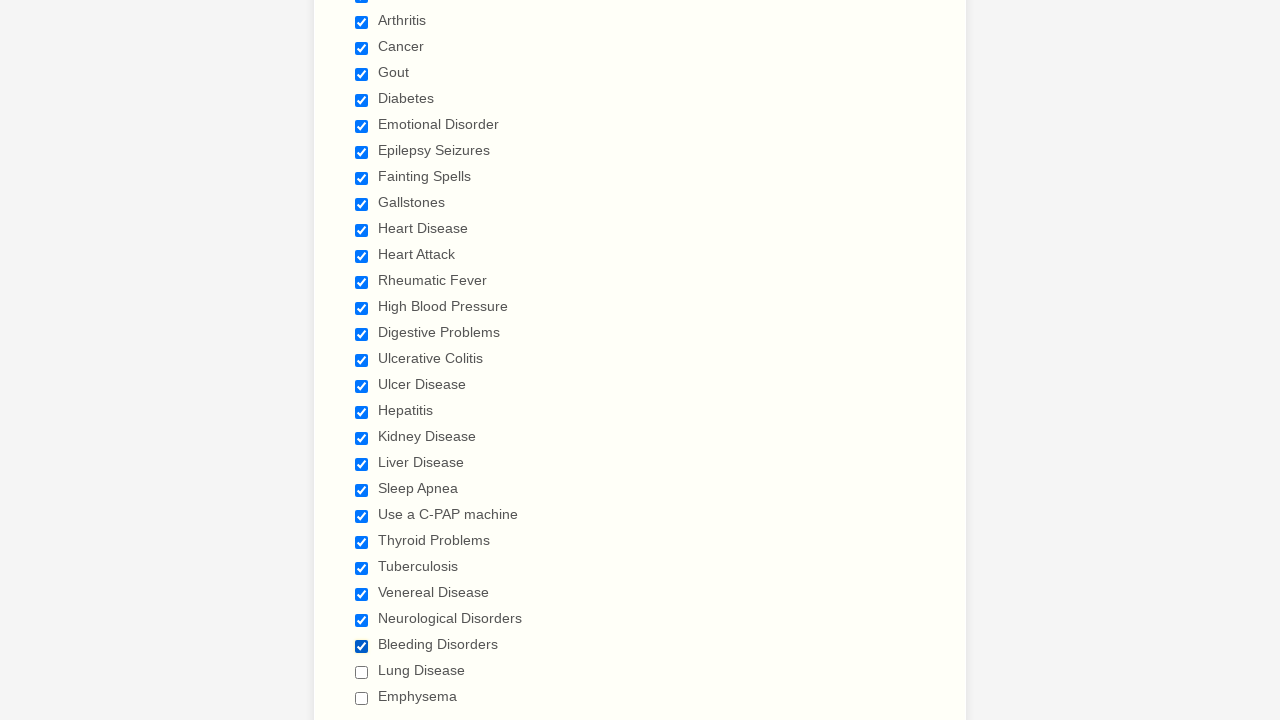

Clicked checkbox 27 to select it at (362, 672) on input.form-checkbox >> nth=27
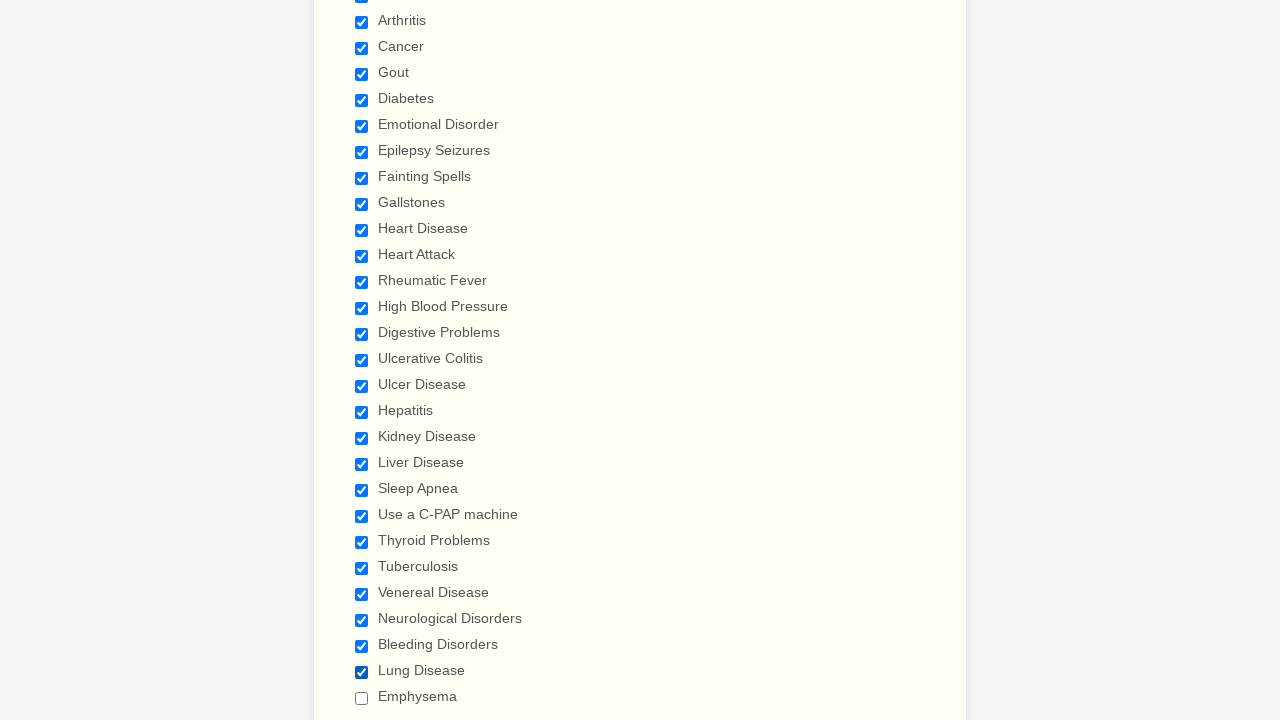

Clicked checkbox 28 to select it at (362, 698) on input.form-checkbox >> nth=28
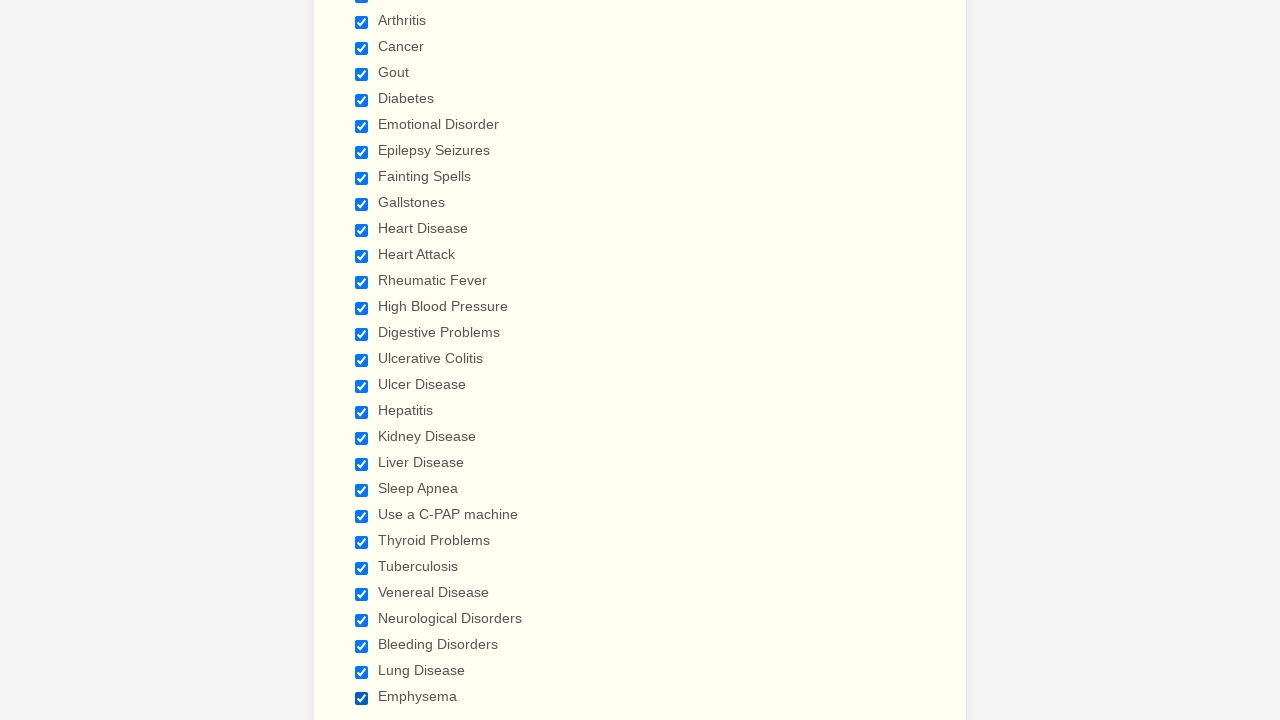

Verified checkbox 0 is selected
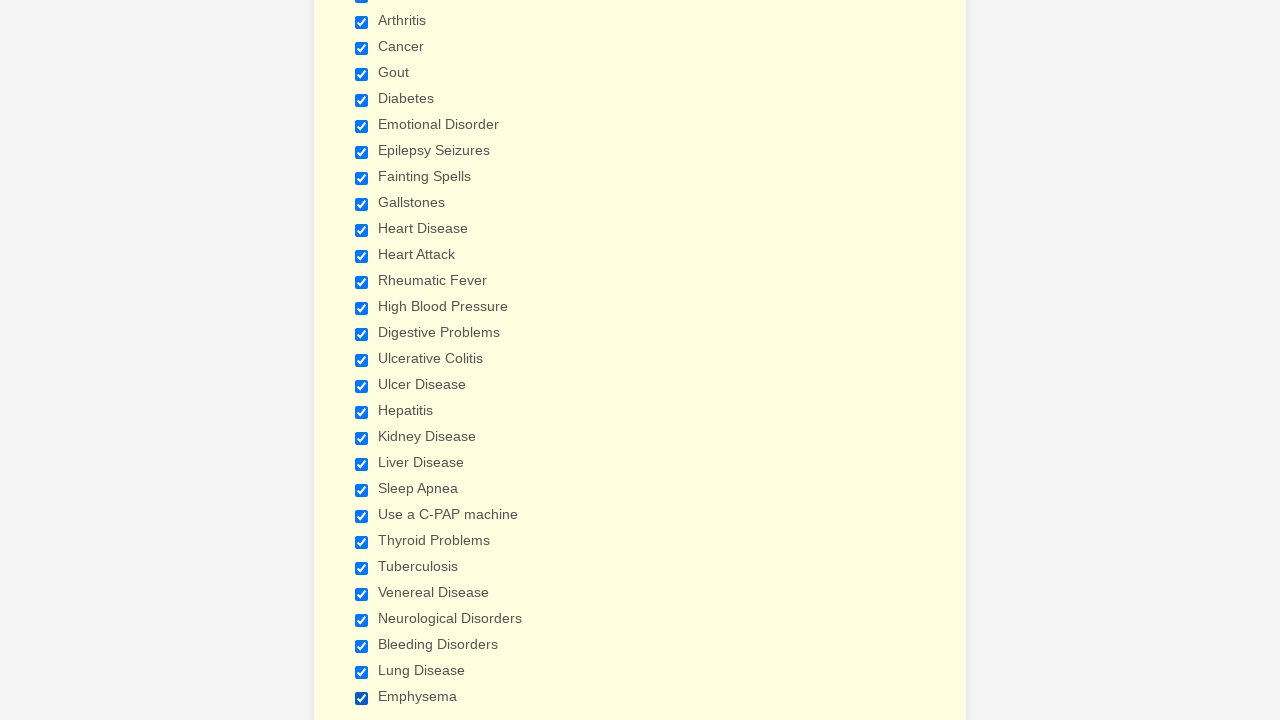

Verified checkbox 1 is selected
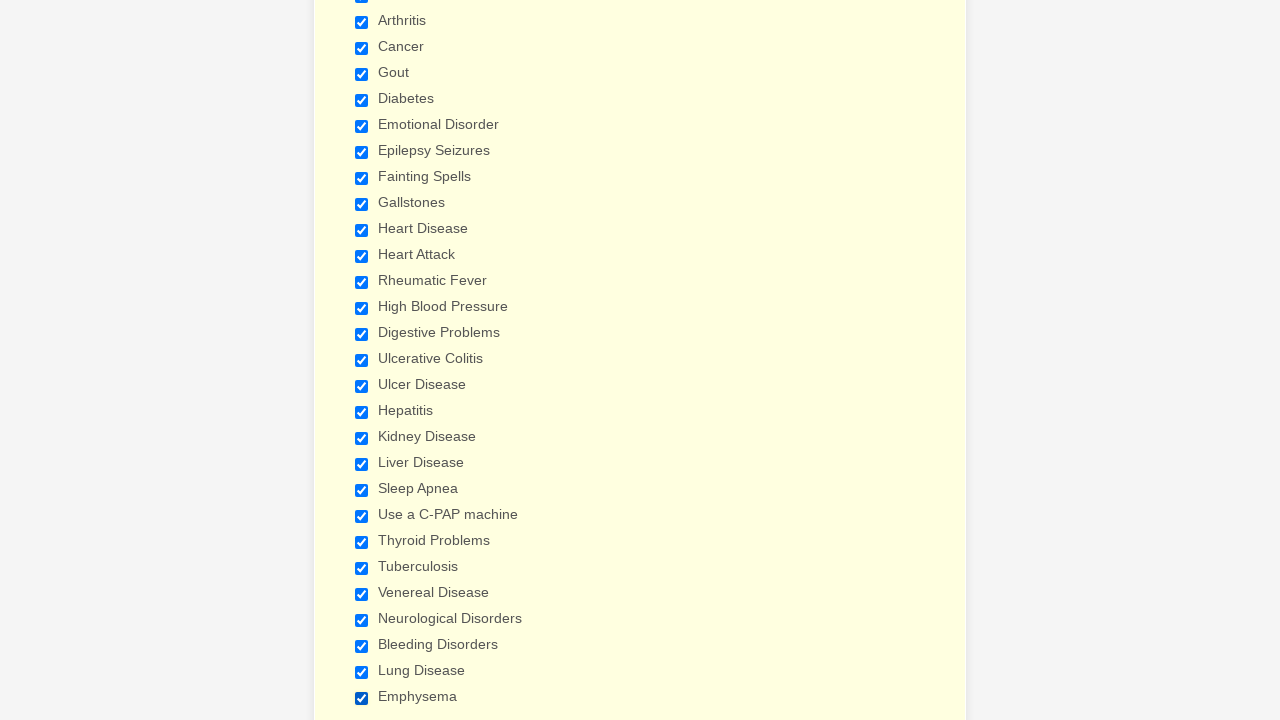

Verified checkbox 2 is selected
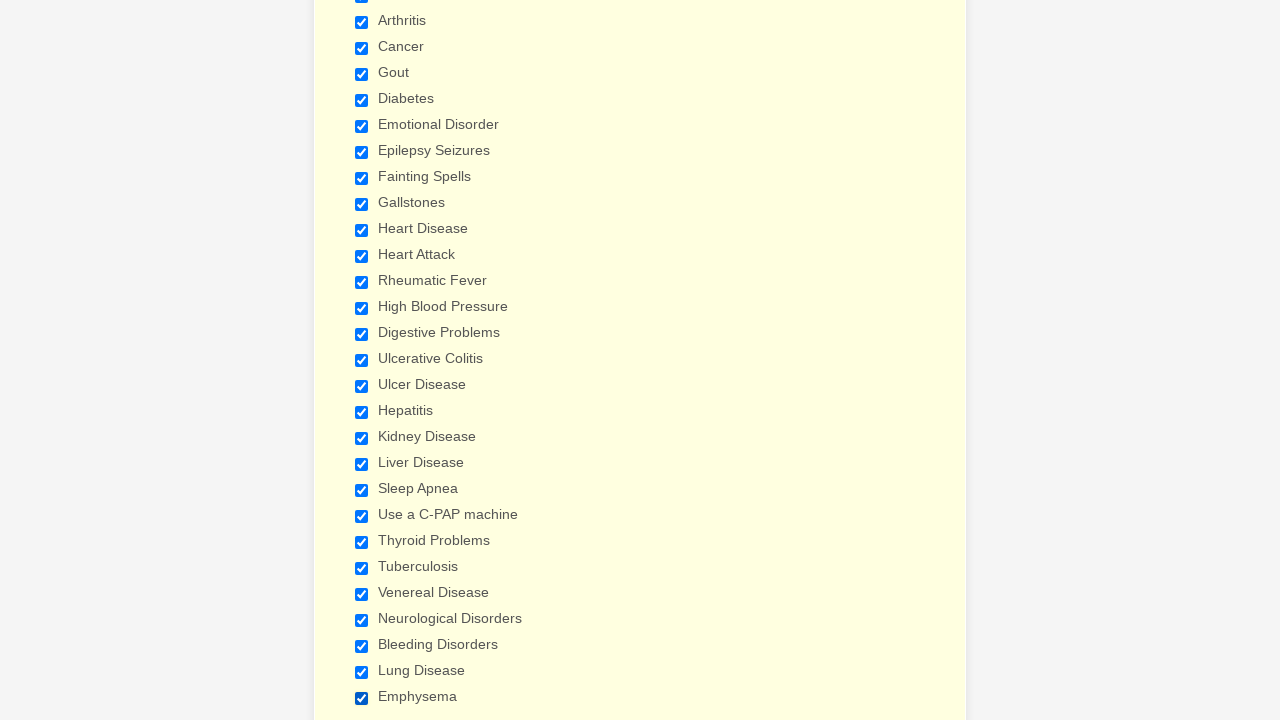

Verified checkbox 3 is selected
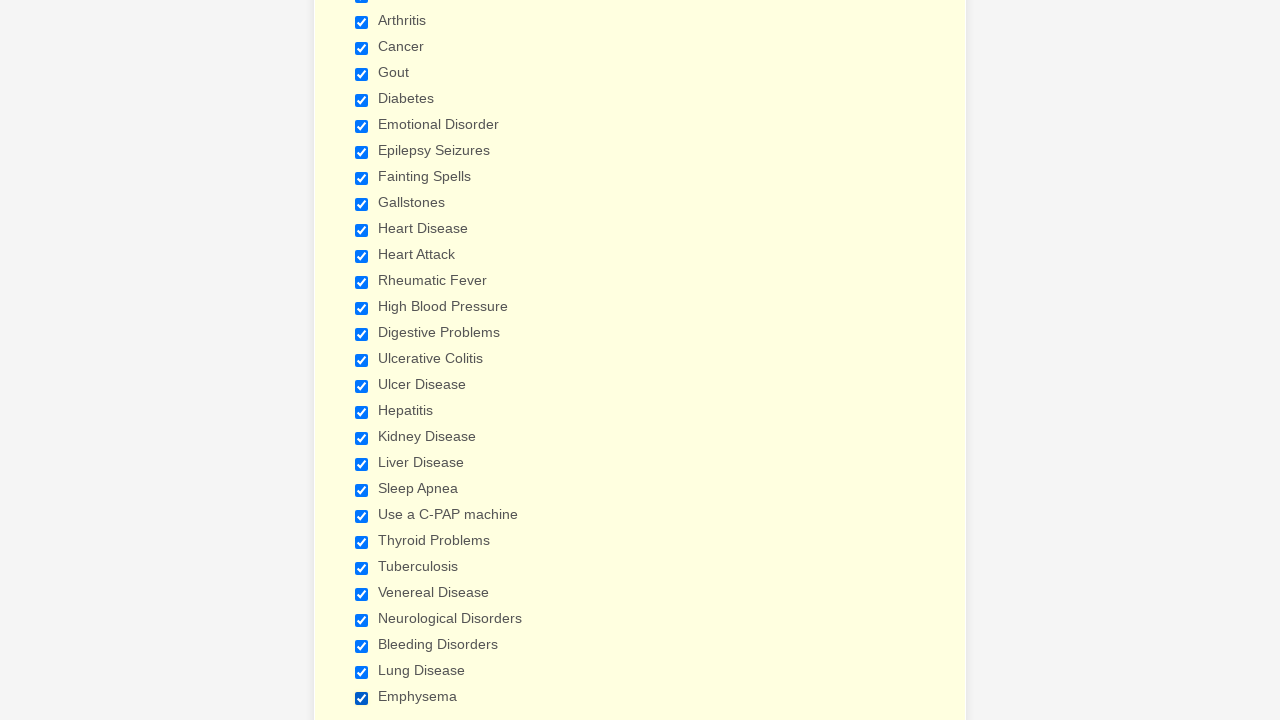

Verified checkbox 4 is selected
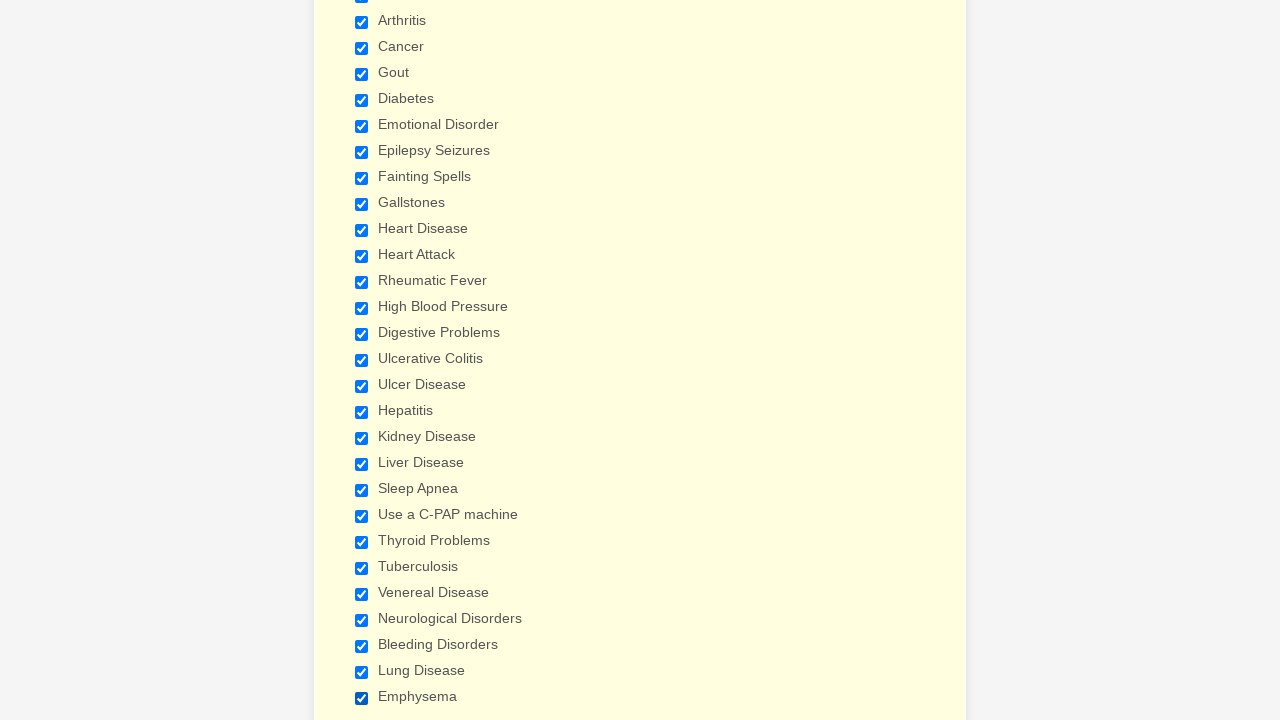

Verified checkbox 5 is selected
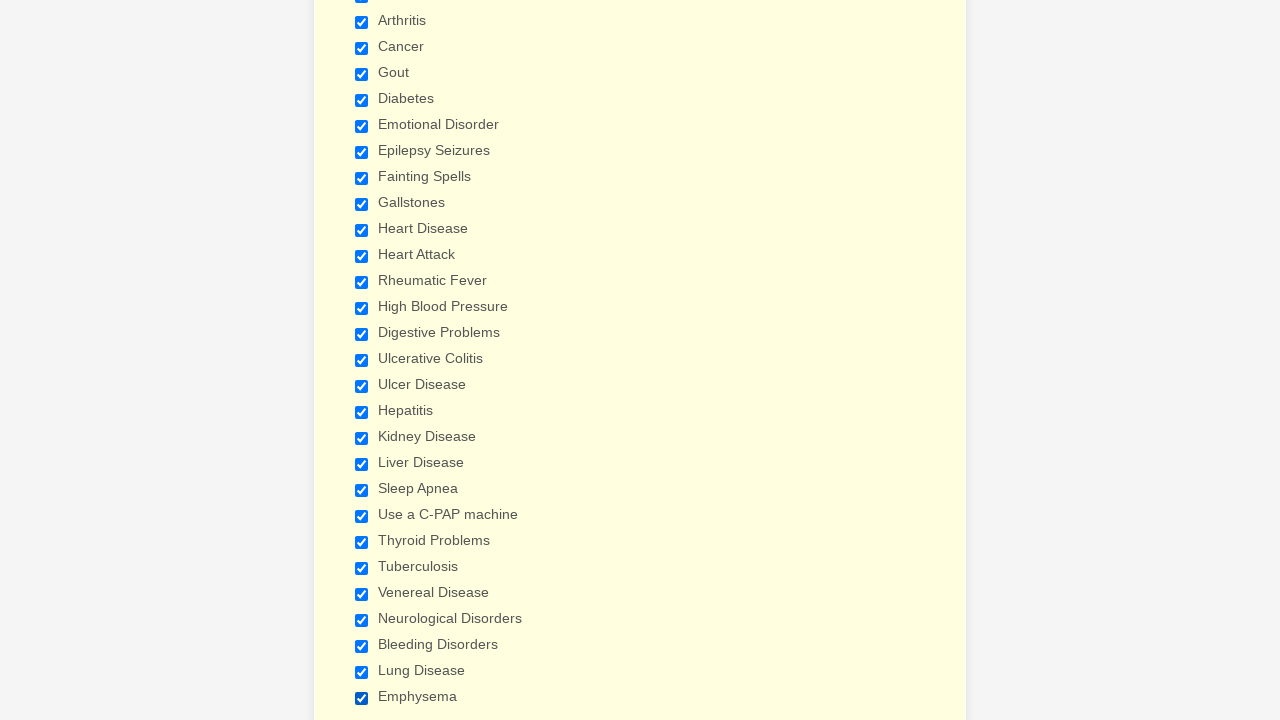

Verified checkbox 6 is selected
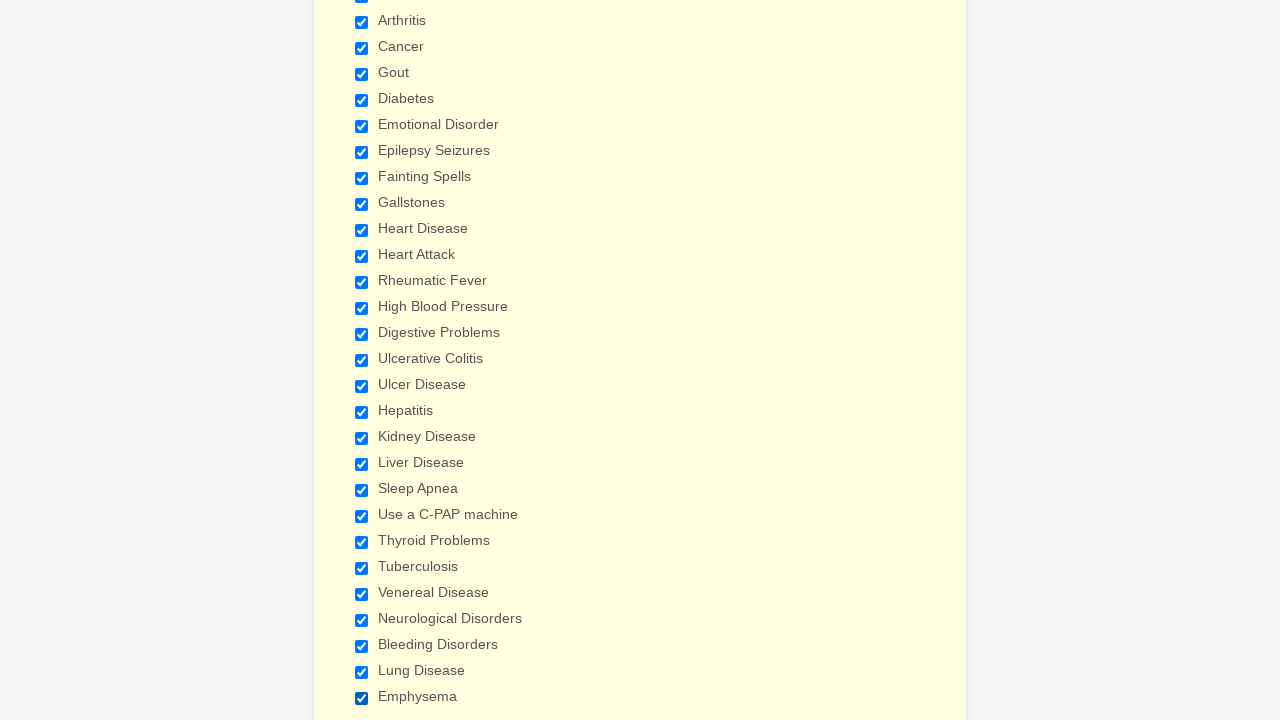

Verified checkbox 7 is selected
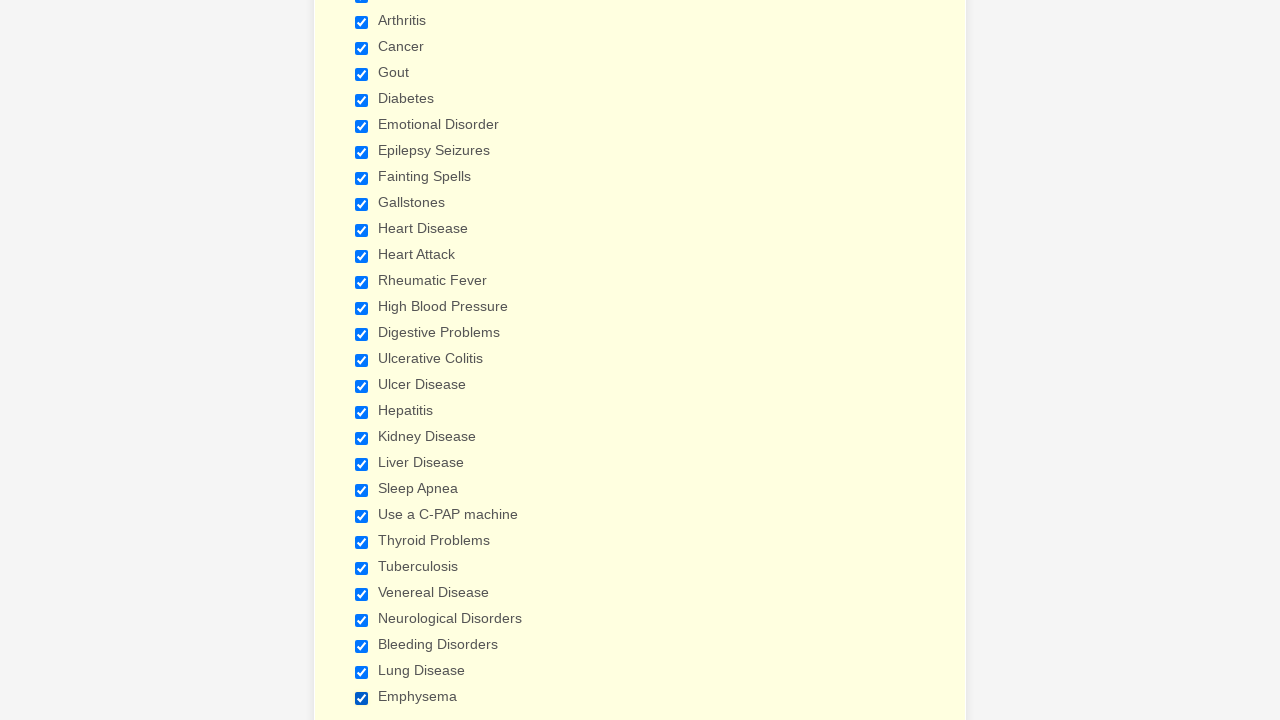

Verified checkbox 8 is selected
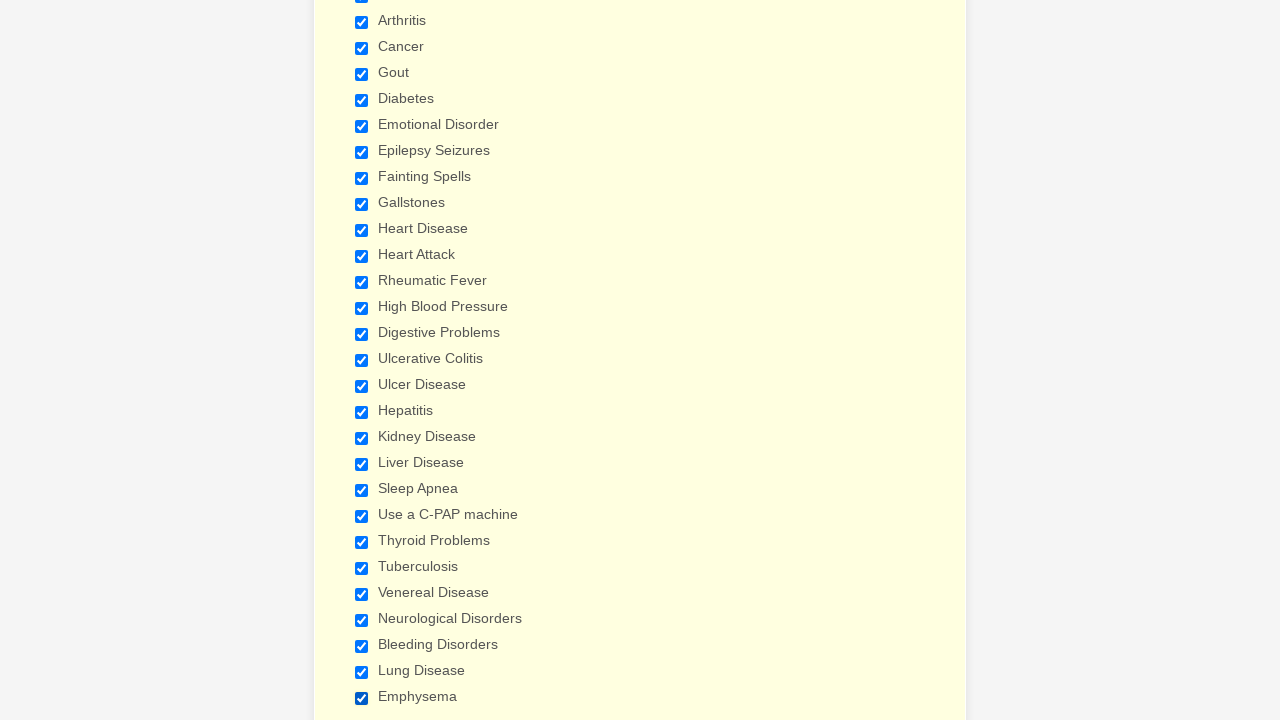

Verified checkbox 9 is selected
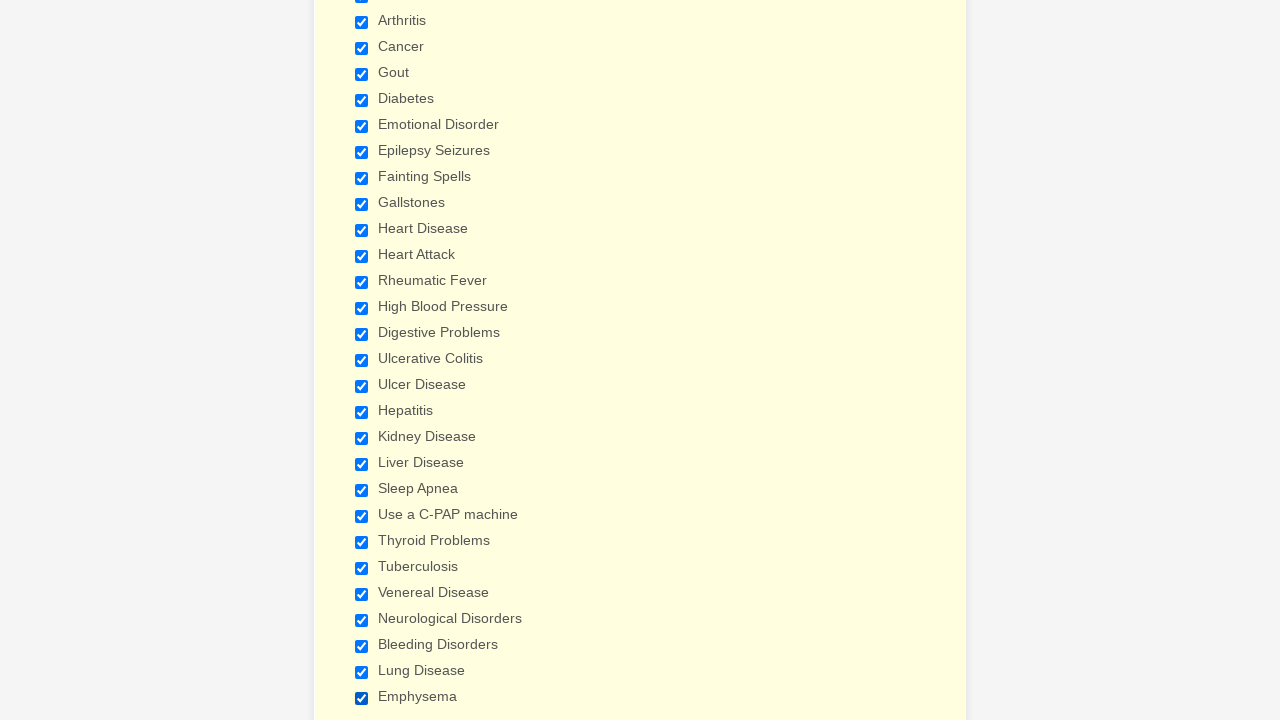

Verified checkbox 10 is selected
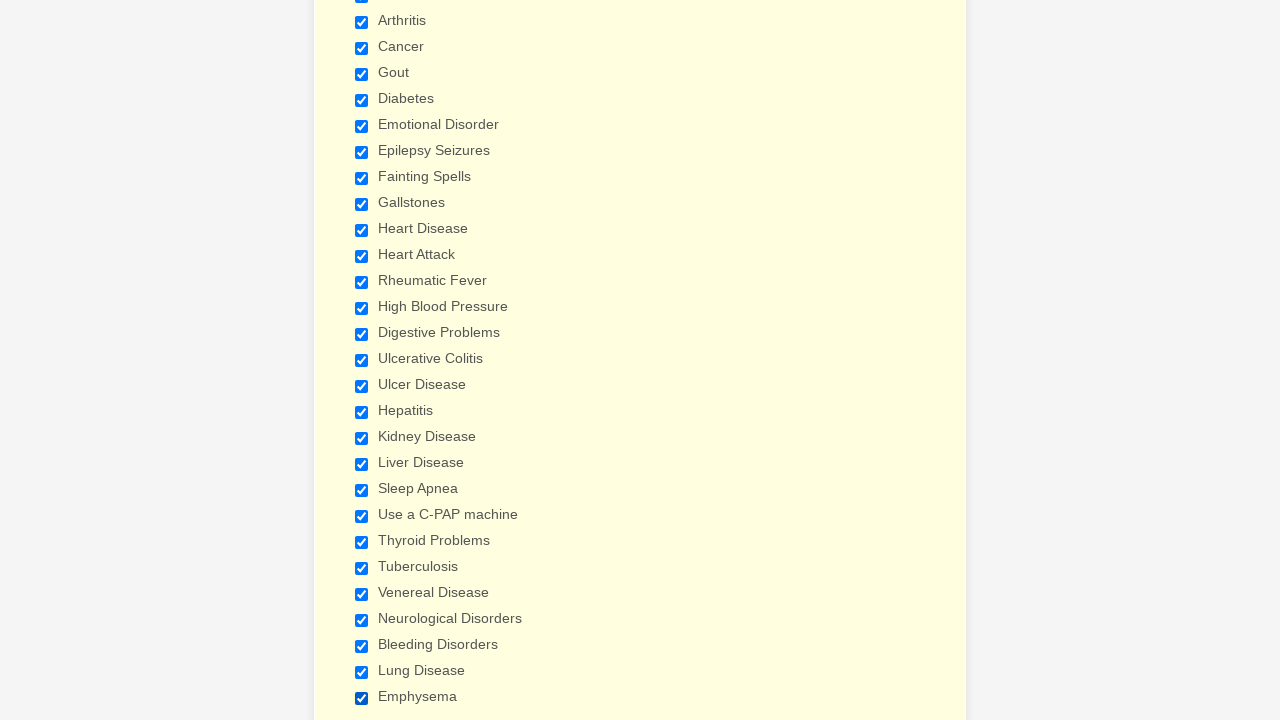

Verified checkbox 11 is selected
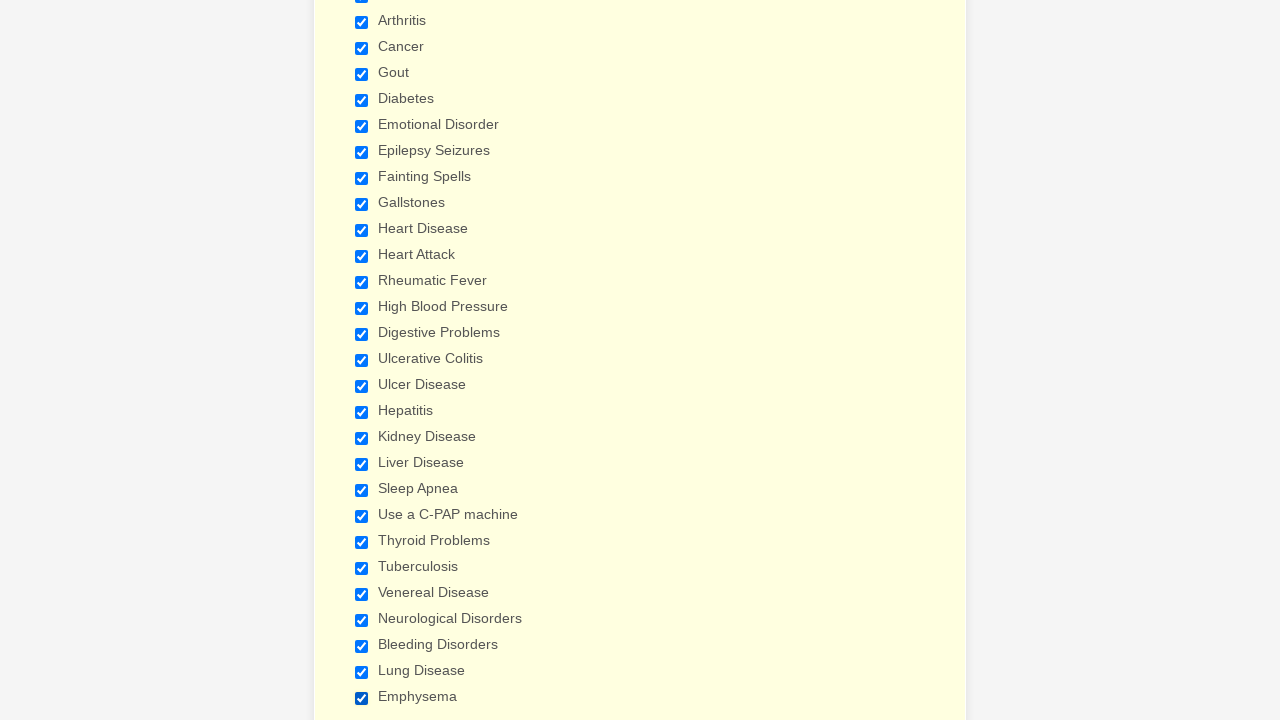

Verified checkbox 12 is selected
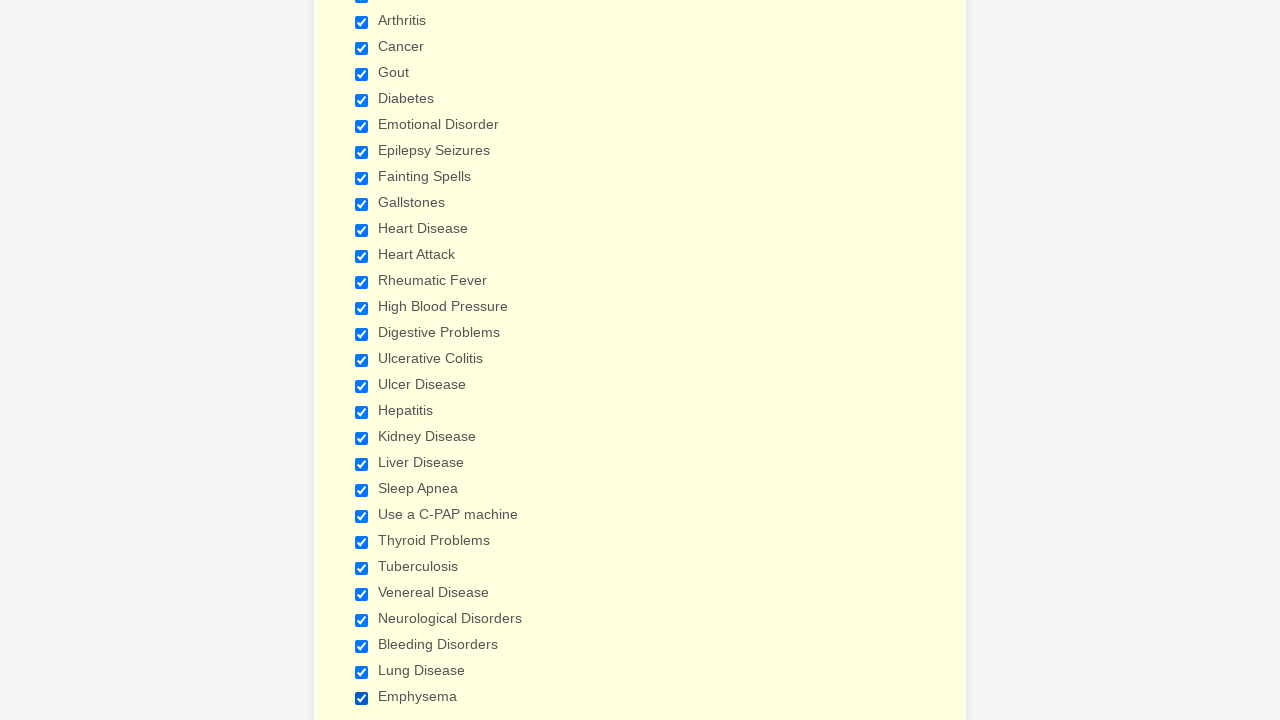

Verified checkbox 13 is selected
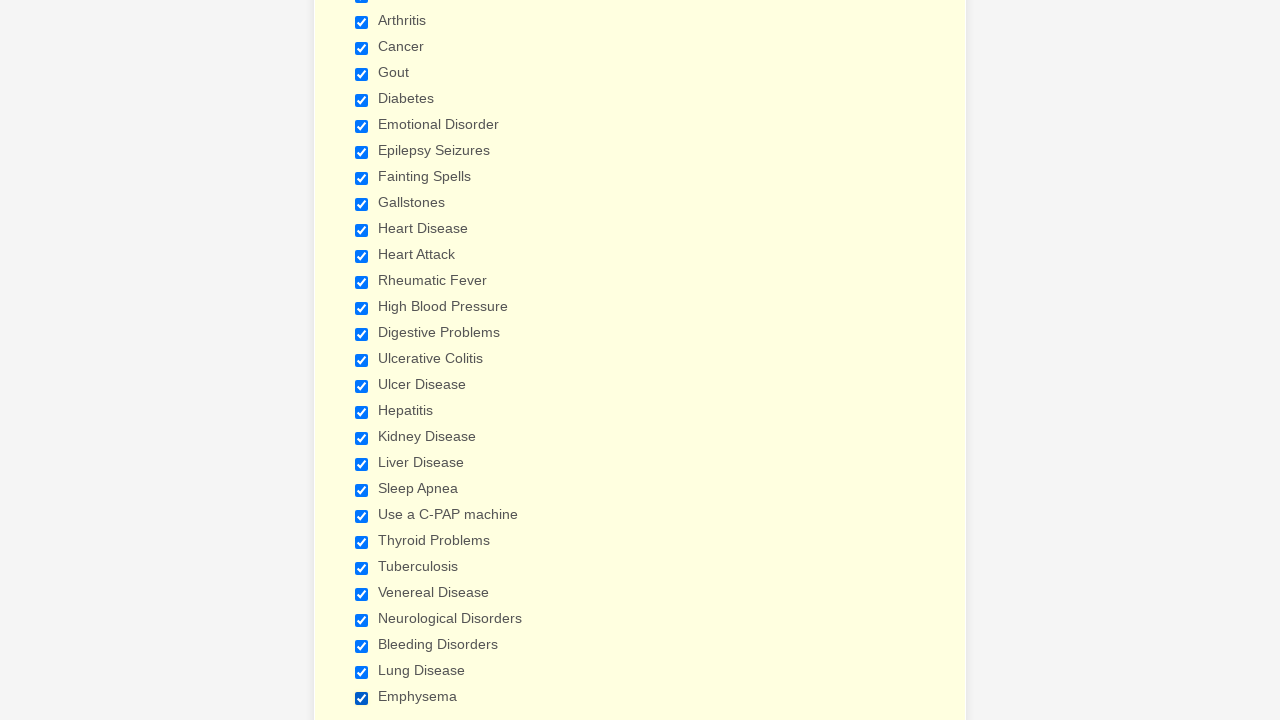

Verified checkbox 14 is selected
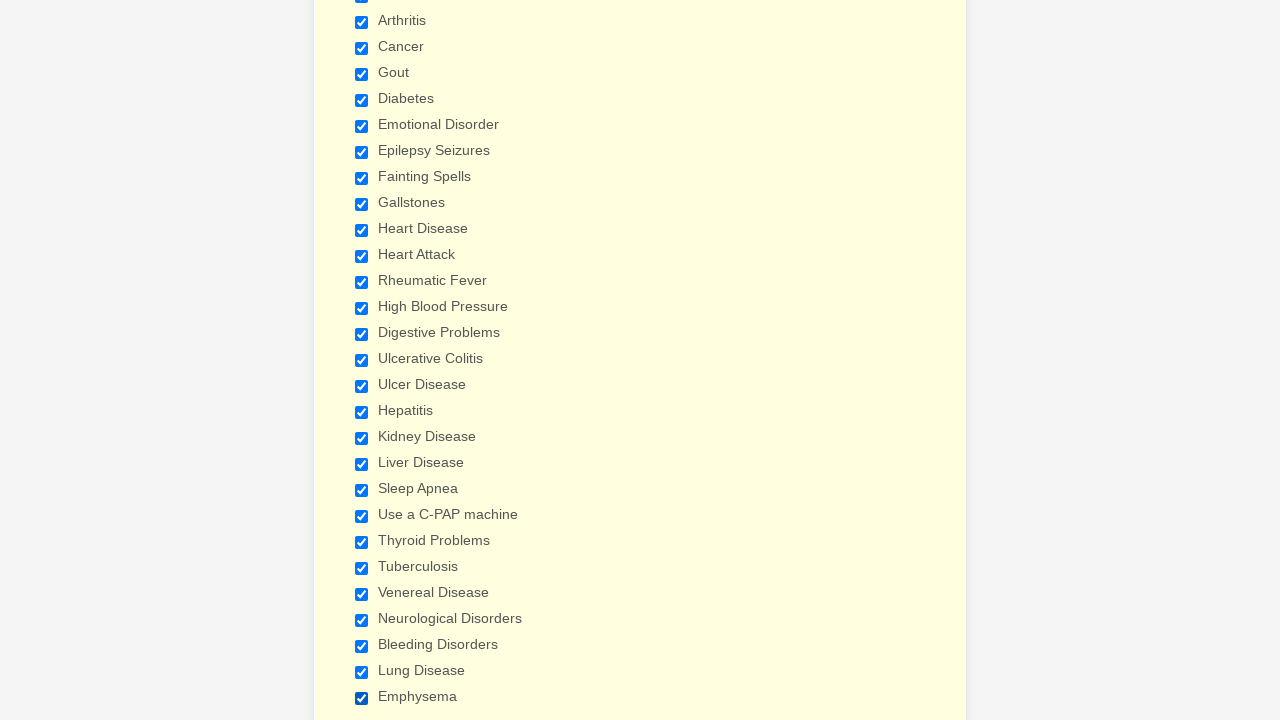

Verified checkbox 15 is selected
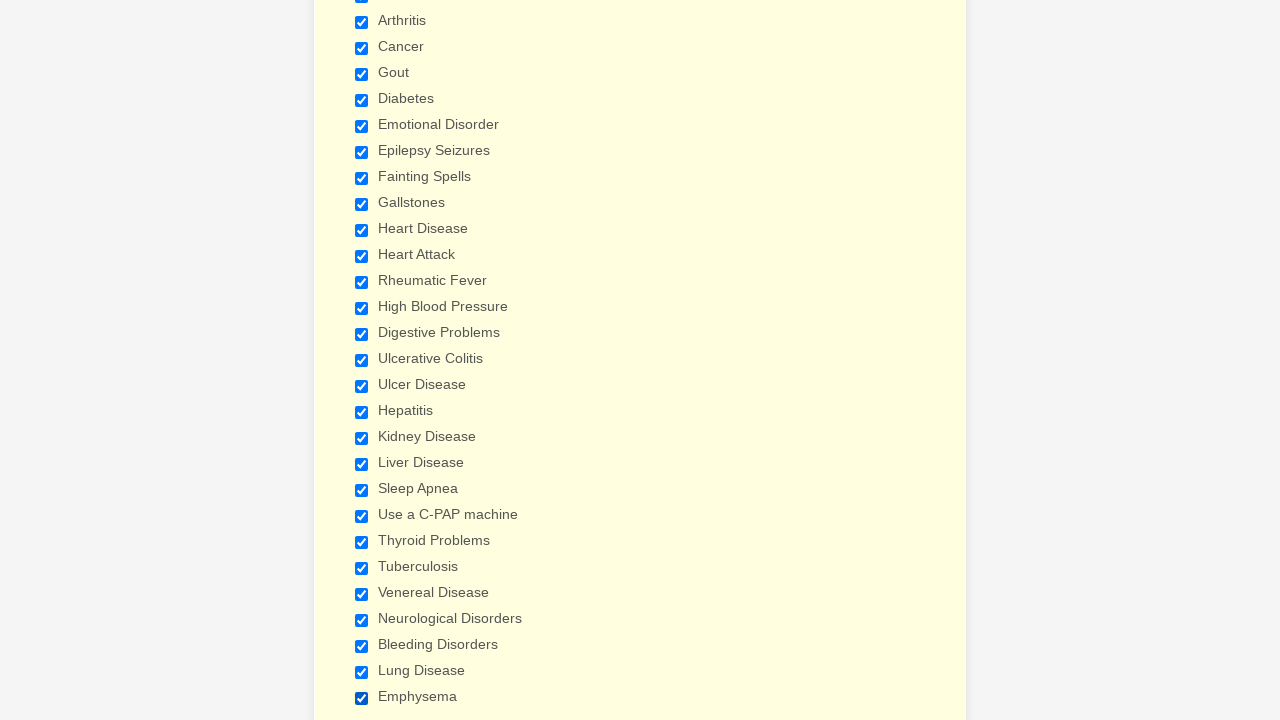

Verified checkbox 16 is selected
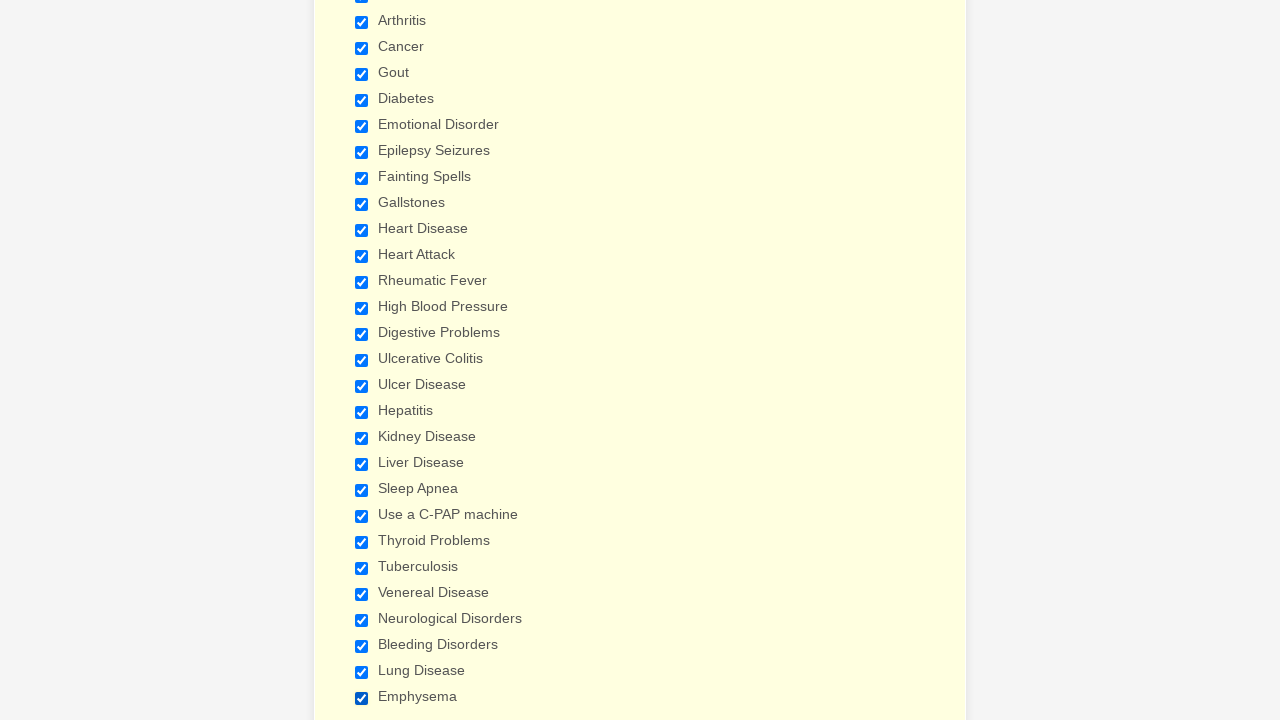

Verified checkbox 17 is selected
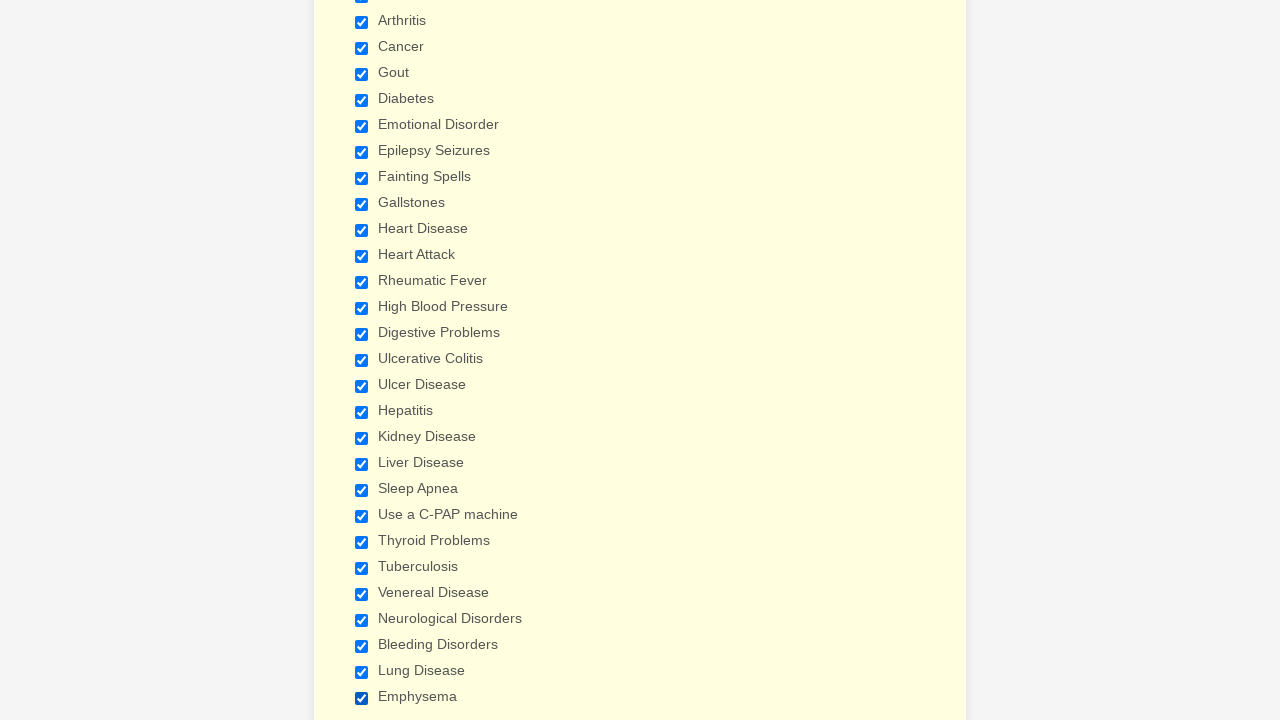

Verified checkbox 18 is selected
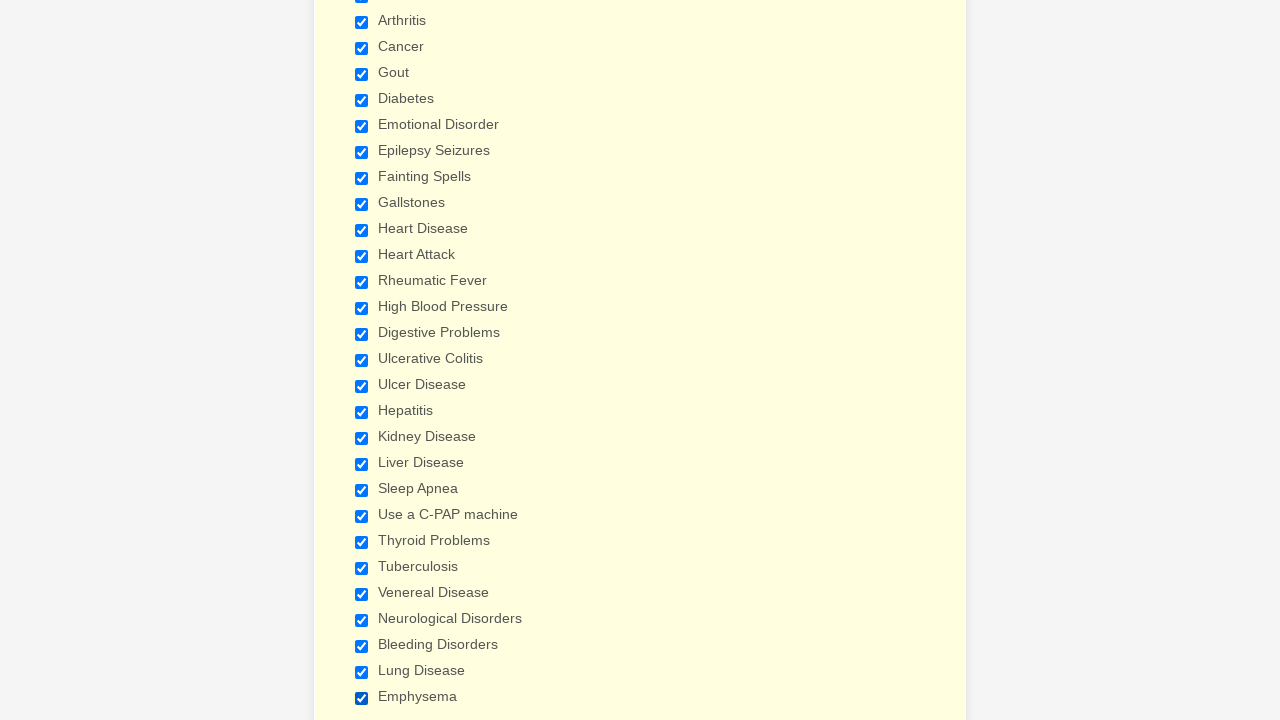

Verified checkbox 19 is selected
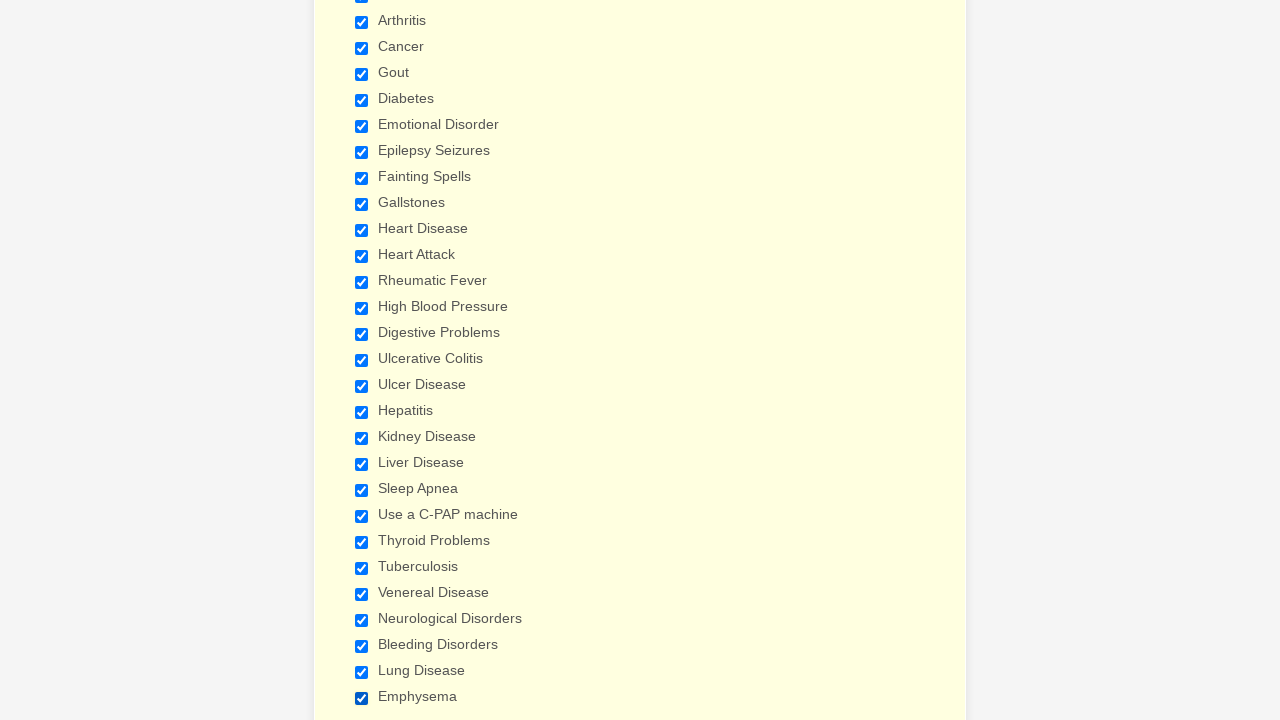

Verified checkbox 20 is selected
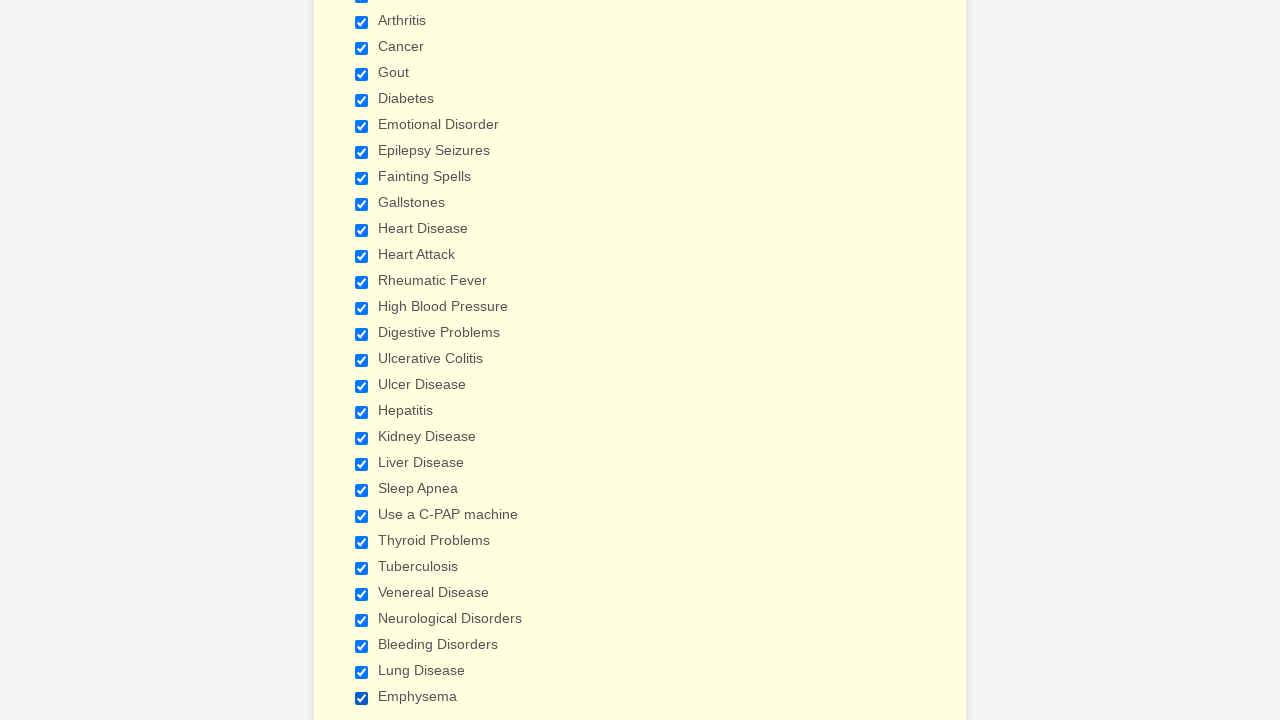

Verified checkbox 21 is selected
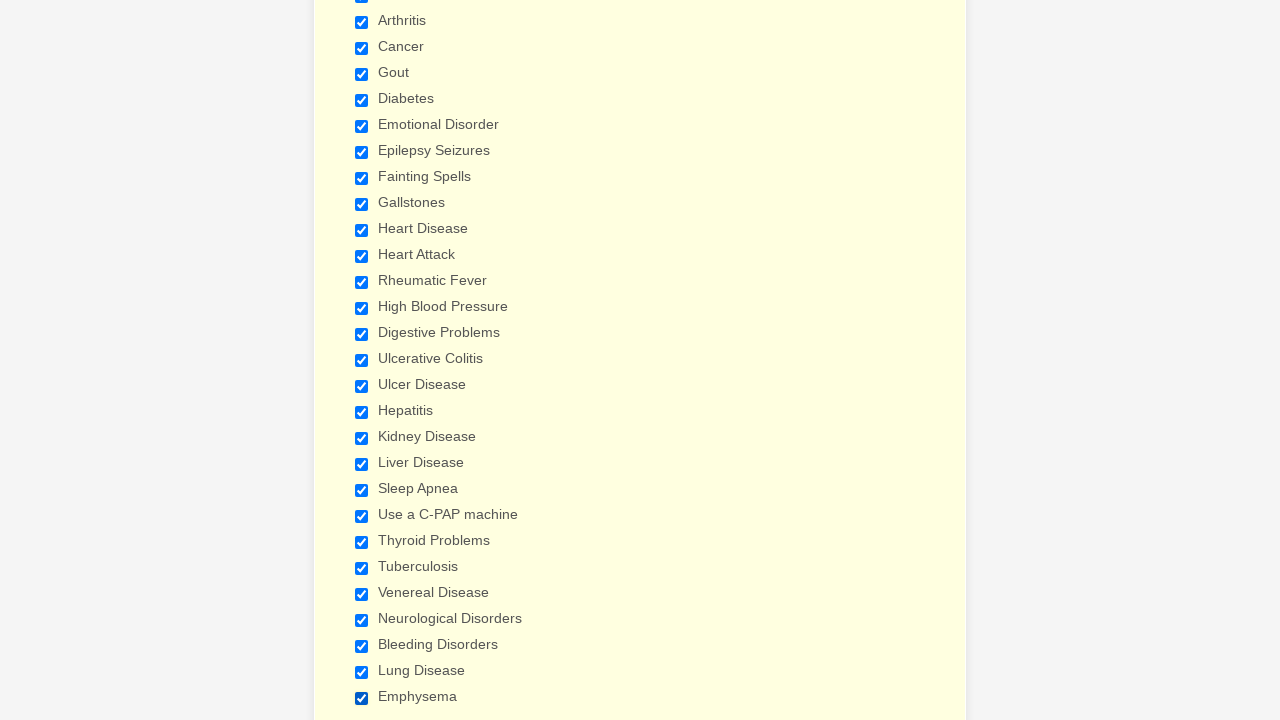

Verified checkbox 22 is selected
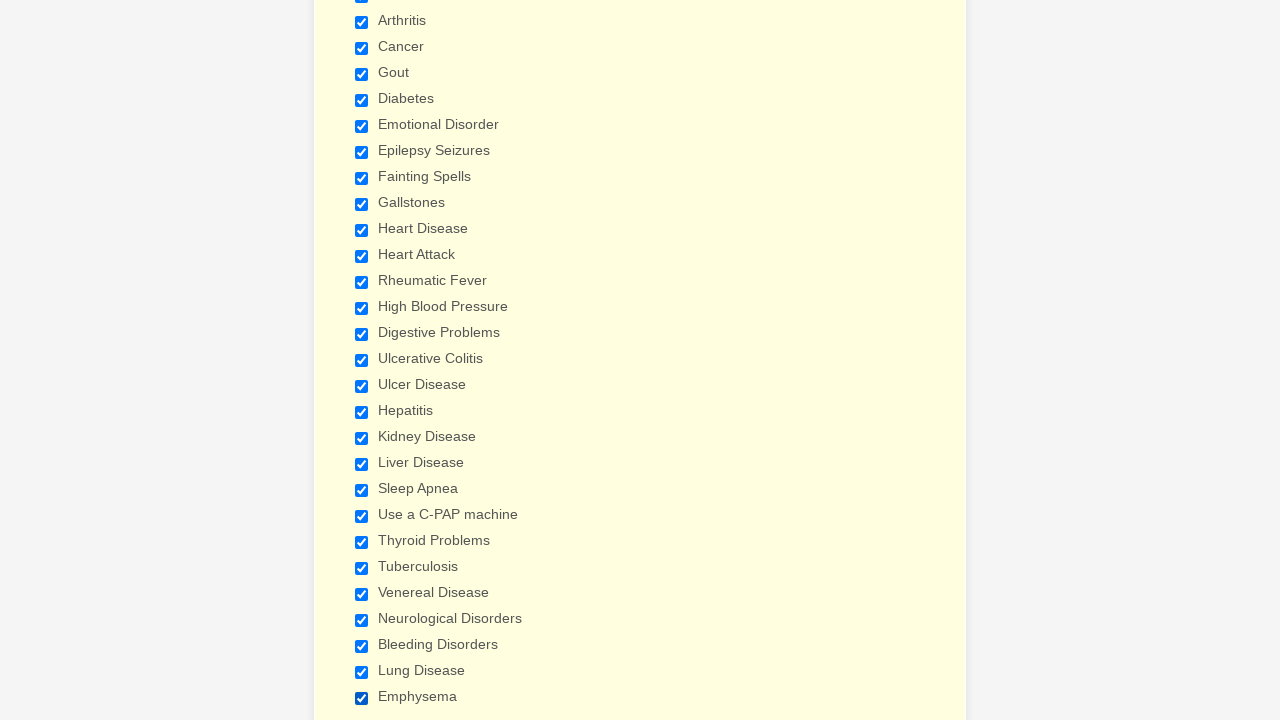

Verified checkbox 23 is selected
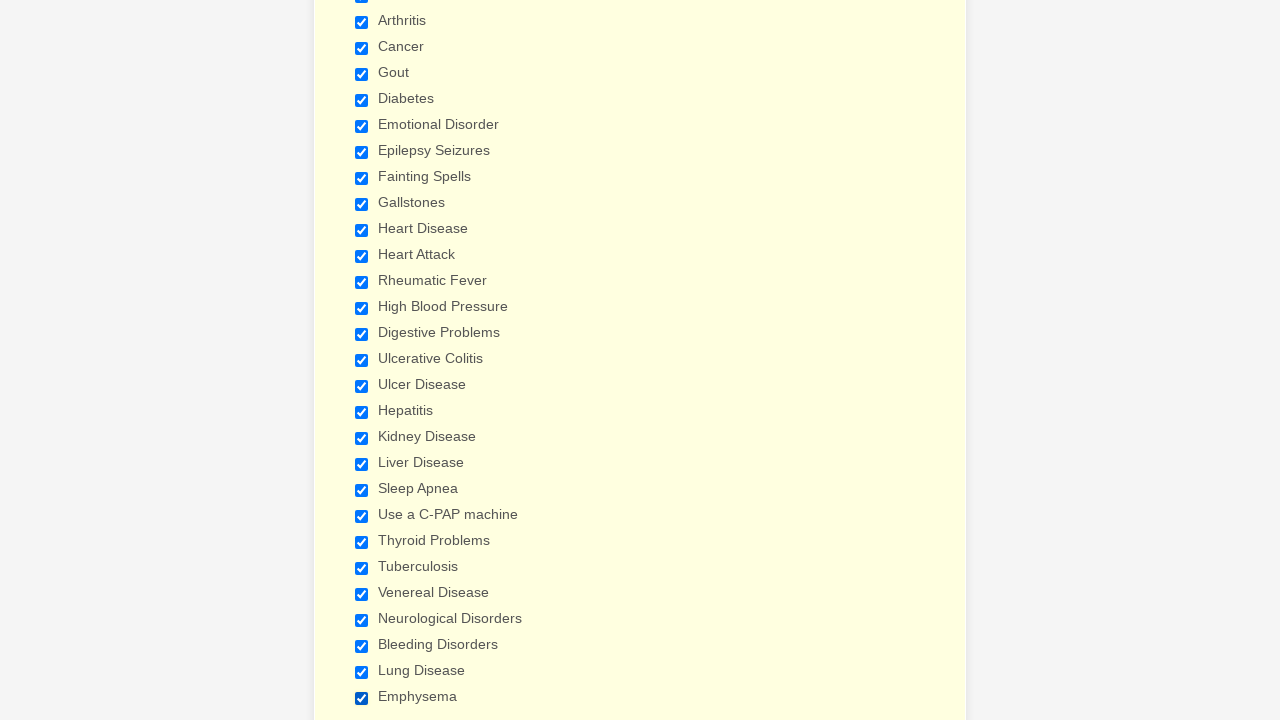

Verified checkbox 24 is selected
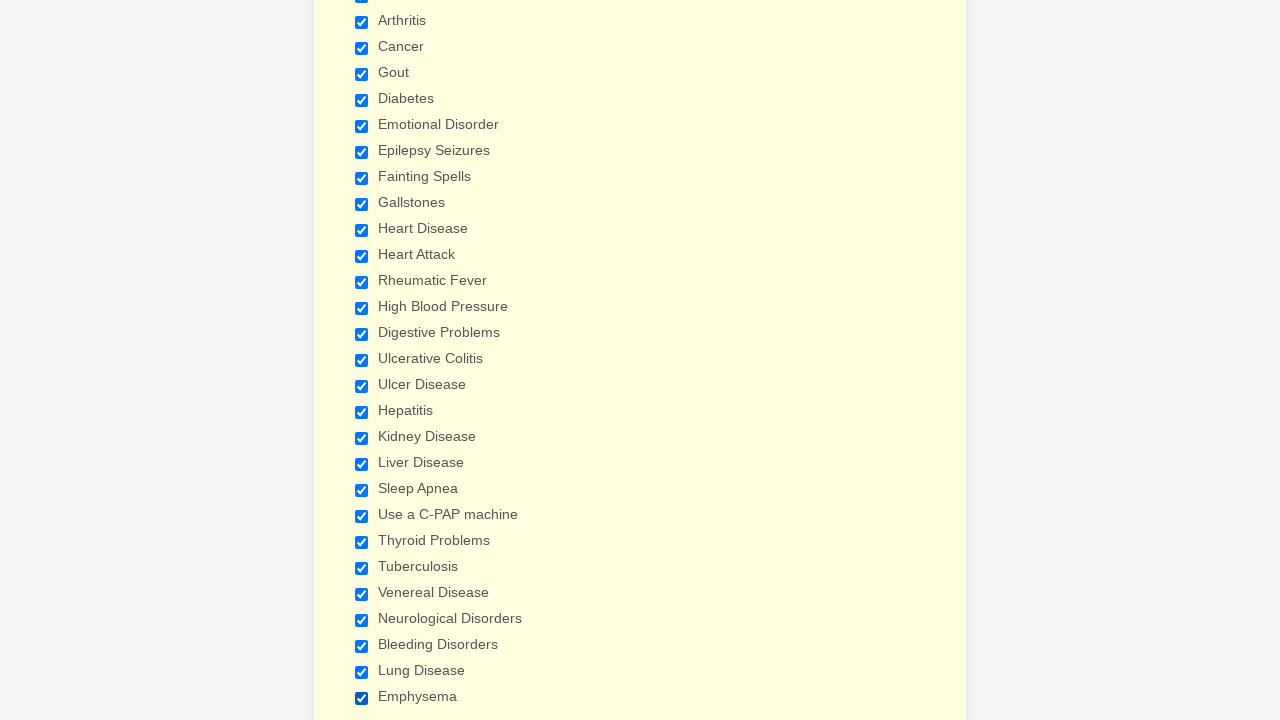

Verified checkbox 25 is selected
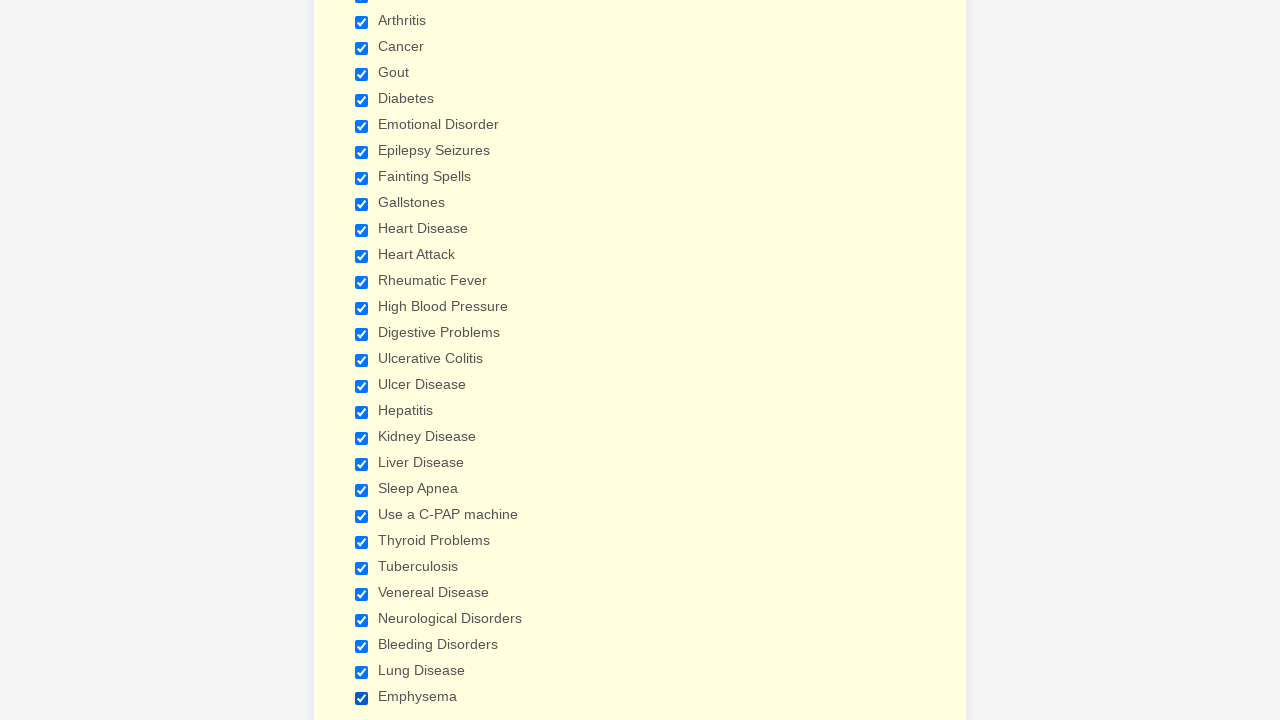

Verified checkbox 26 is selected
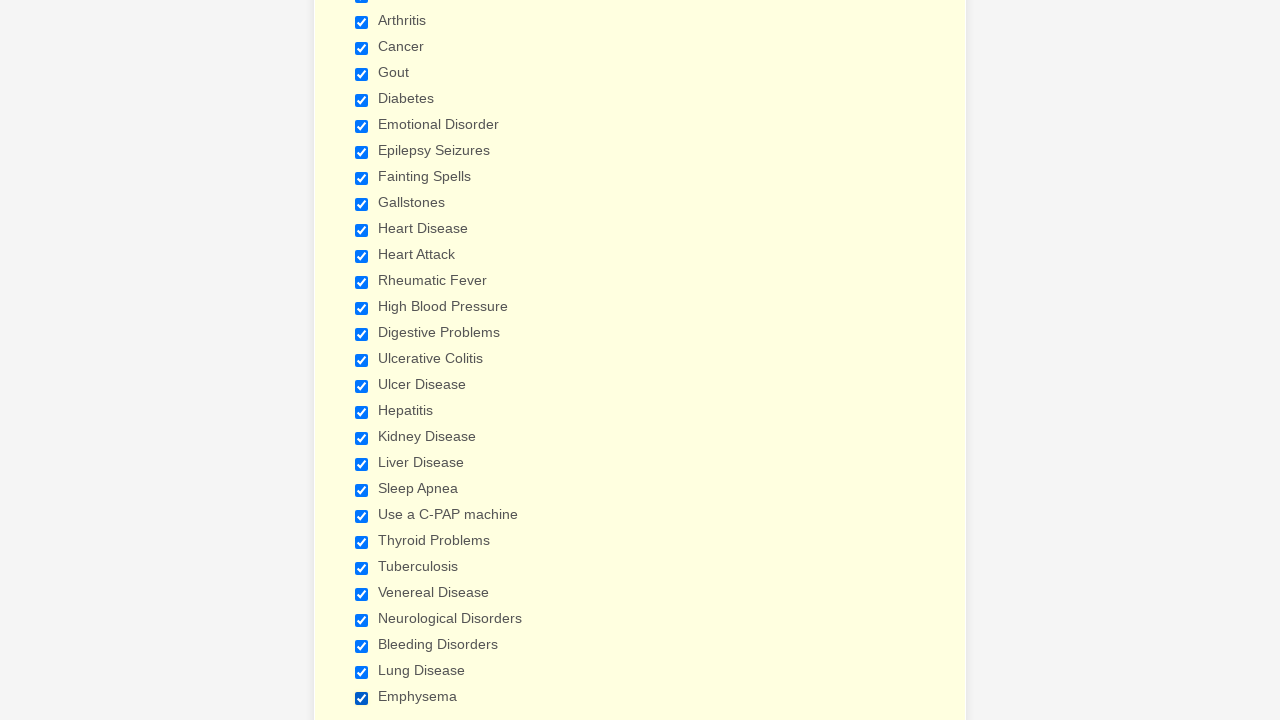

Verified checkbox 27 is selected
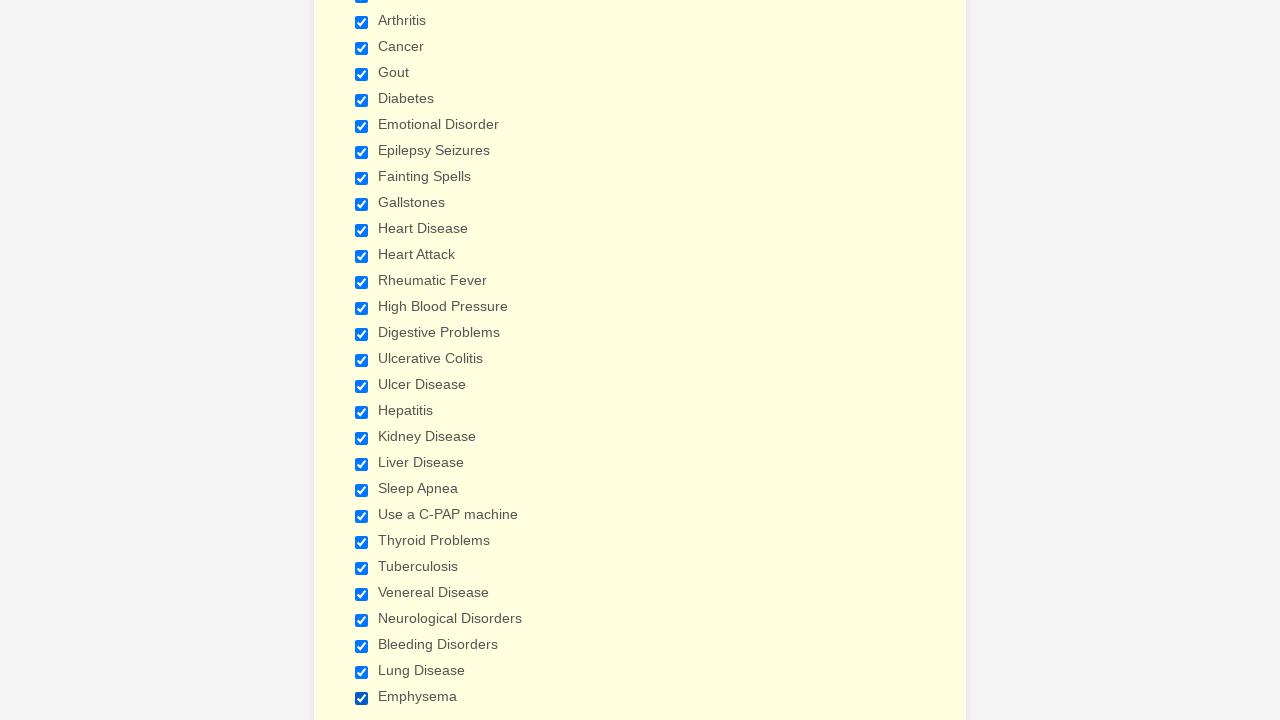

Verified checkbox 28 is selected
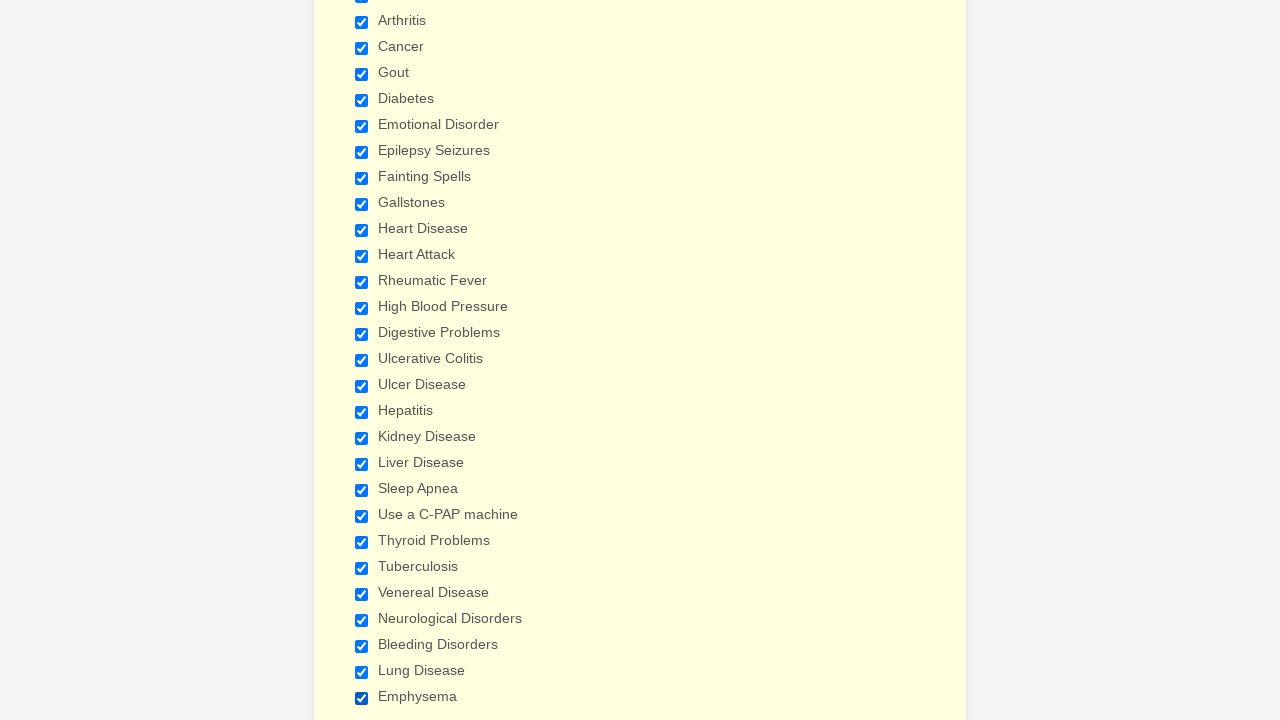

Clicked checkbox 0 to deselect it at (362, 360) on input.form-checkbox >> nth=0
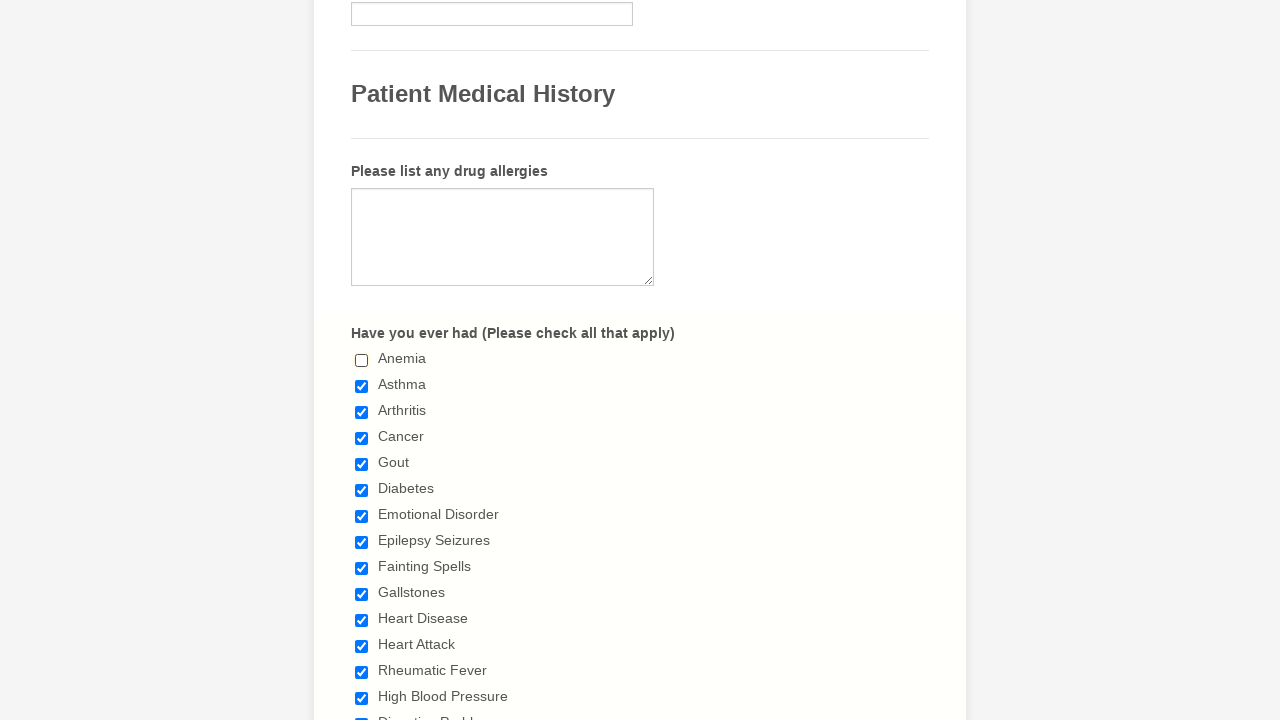

Clicked checkbox 1 to deselect it at (362, 386) on input.form-checkbox >> nth=1
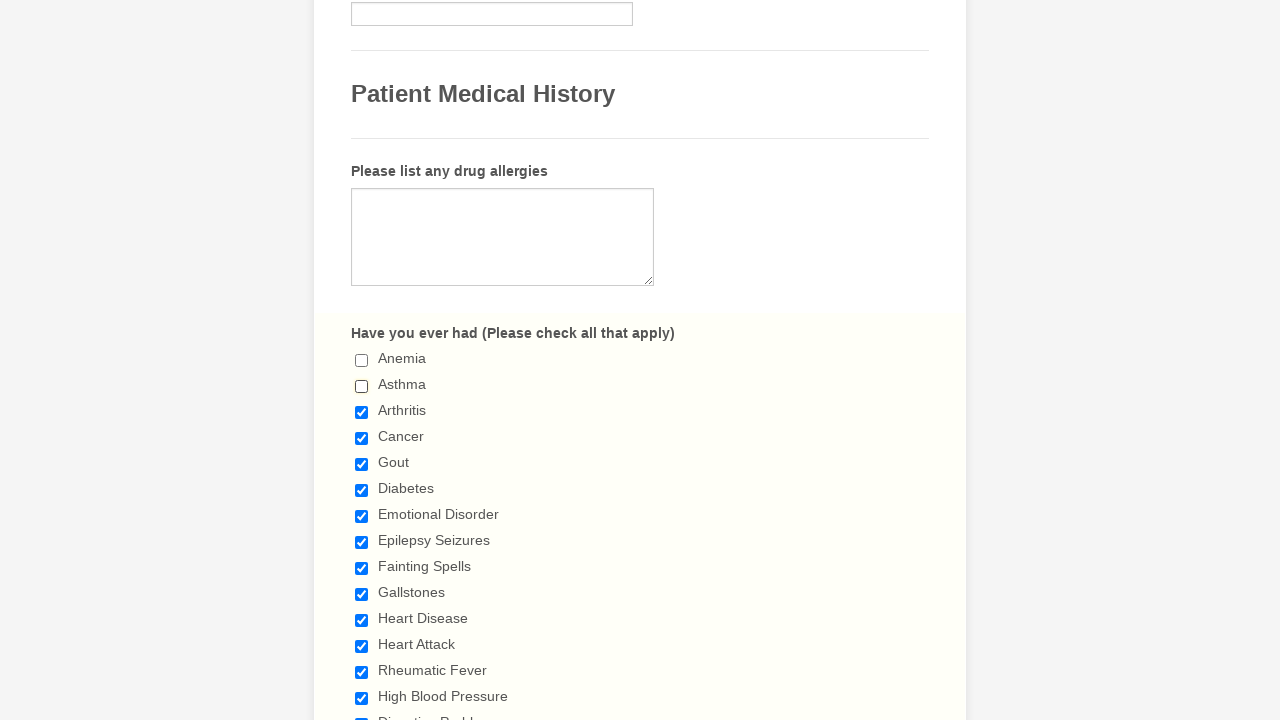

Clicked checkbox 2 to deselect it at (362, 412) on input.form-checkbox >> nth=2
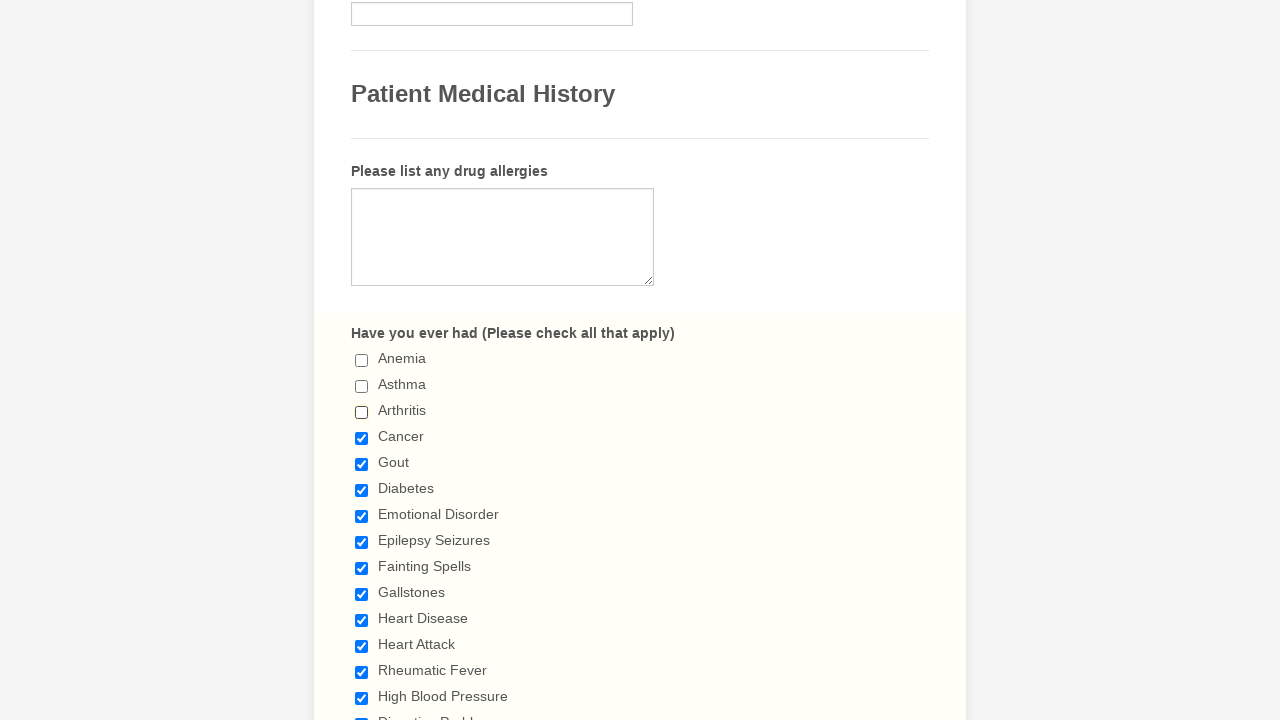

Clicked checkbox 3 to deselect it at (362, 438) on input.form-checkbox >> nth=3
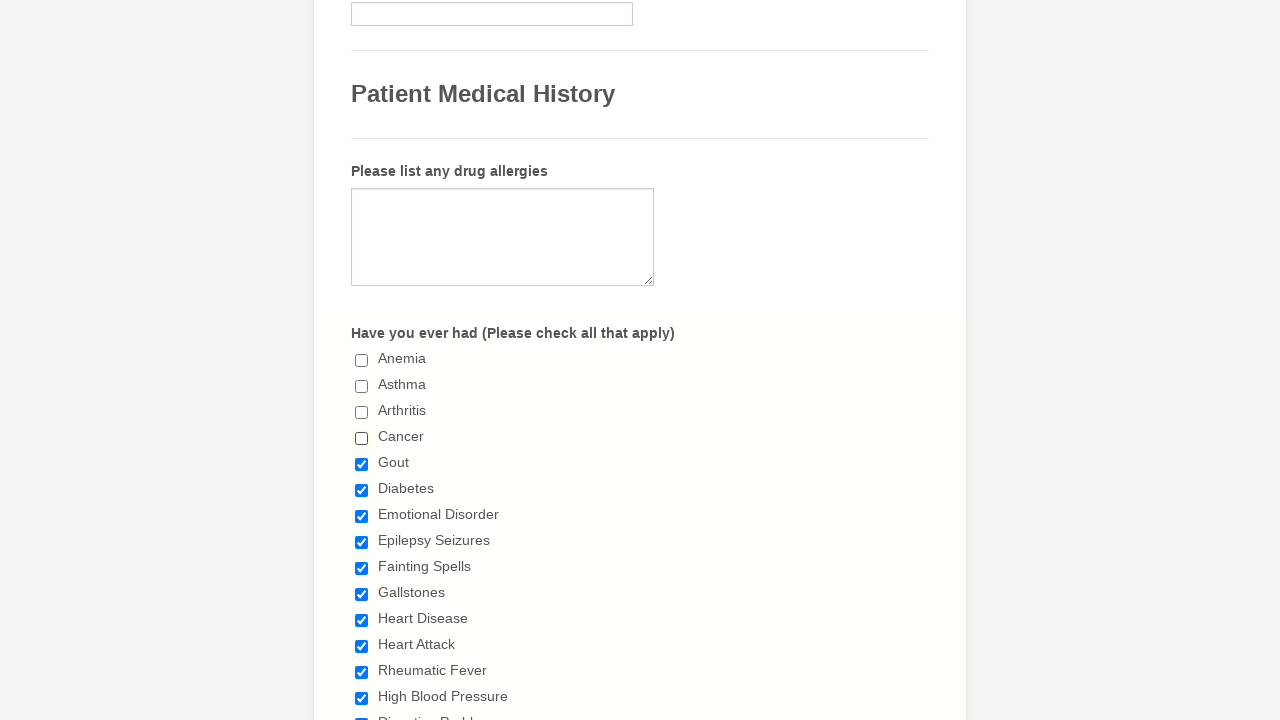

Clicked checkbox 4 to deselect it at (362, 464) on input.form-checkbox >> nth=4
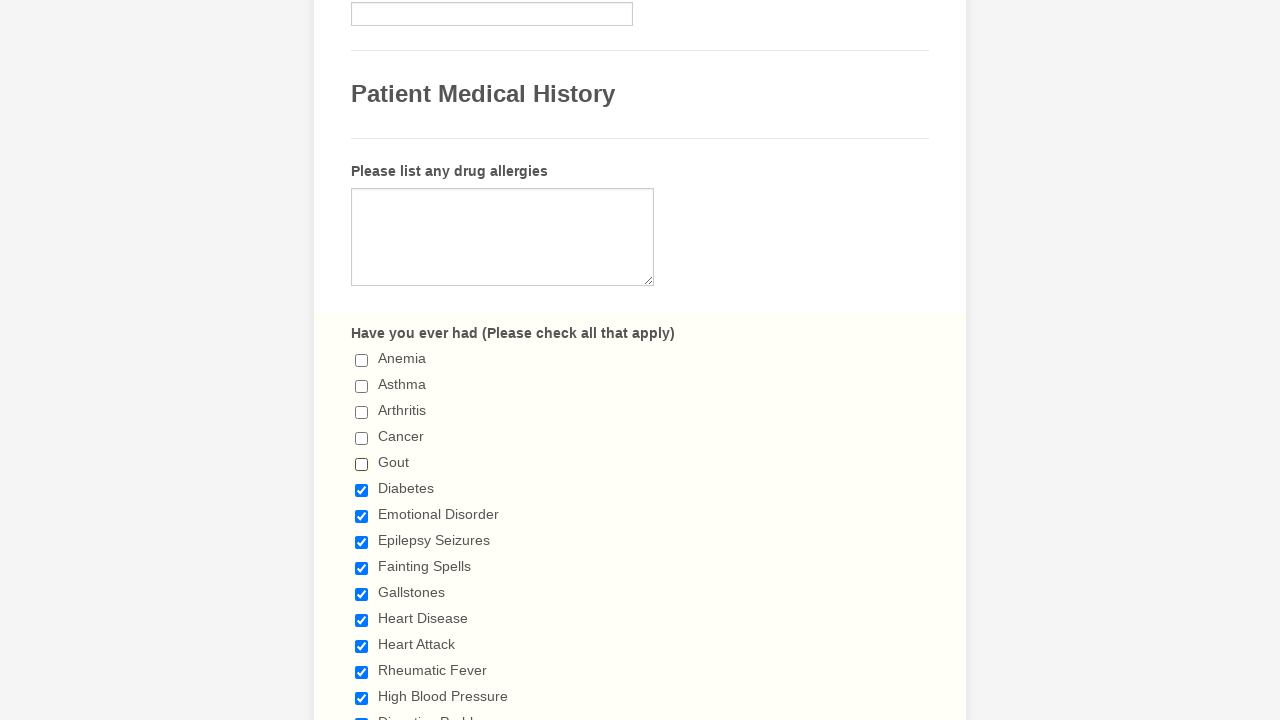

Clicked checkbox 5 to deselect it at (362, 490) on input.form-checkbox >> nth=5
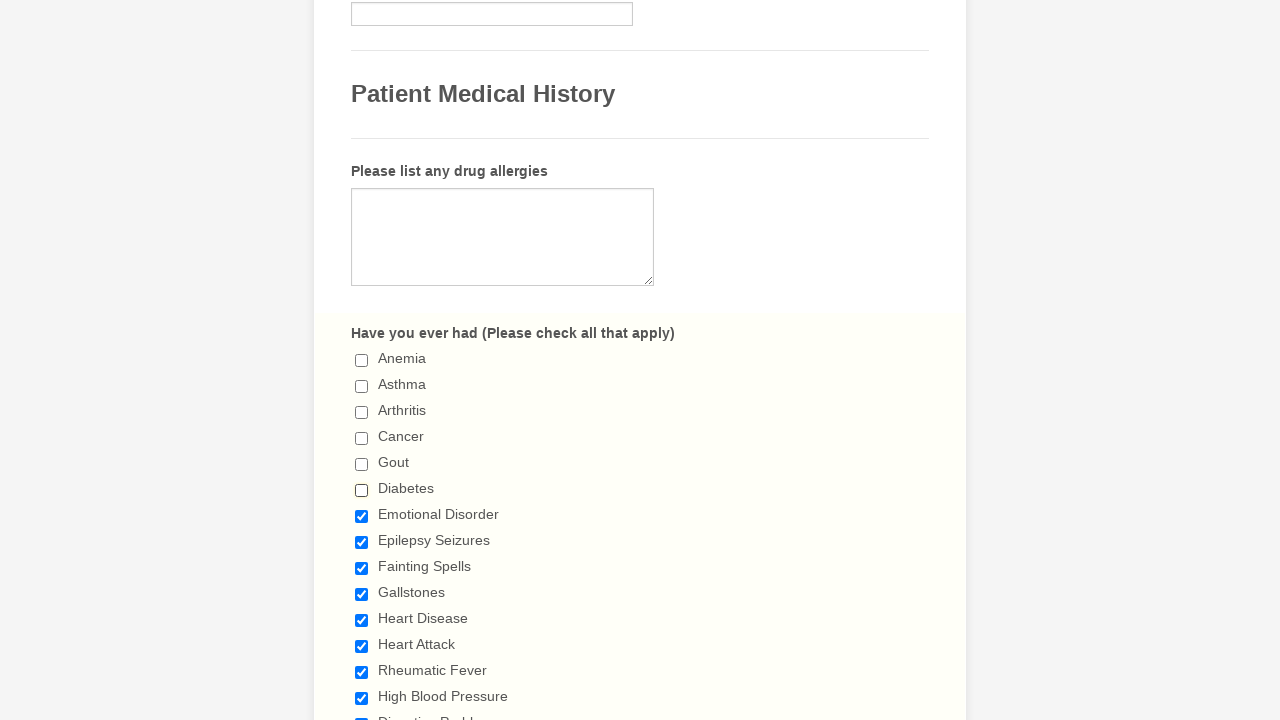

Clicked checkbox 6 to deselect it at (362, 516) on input.form-checkbox >> nth=6
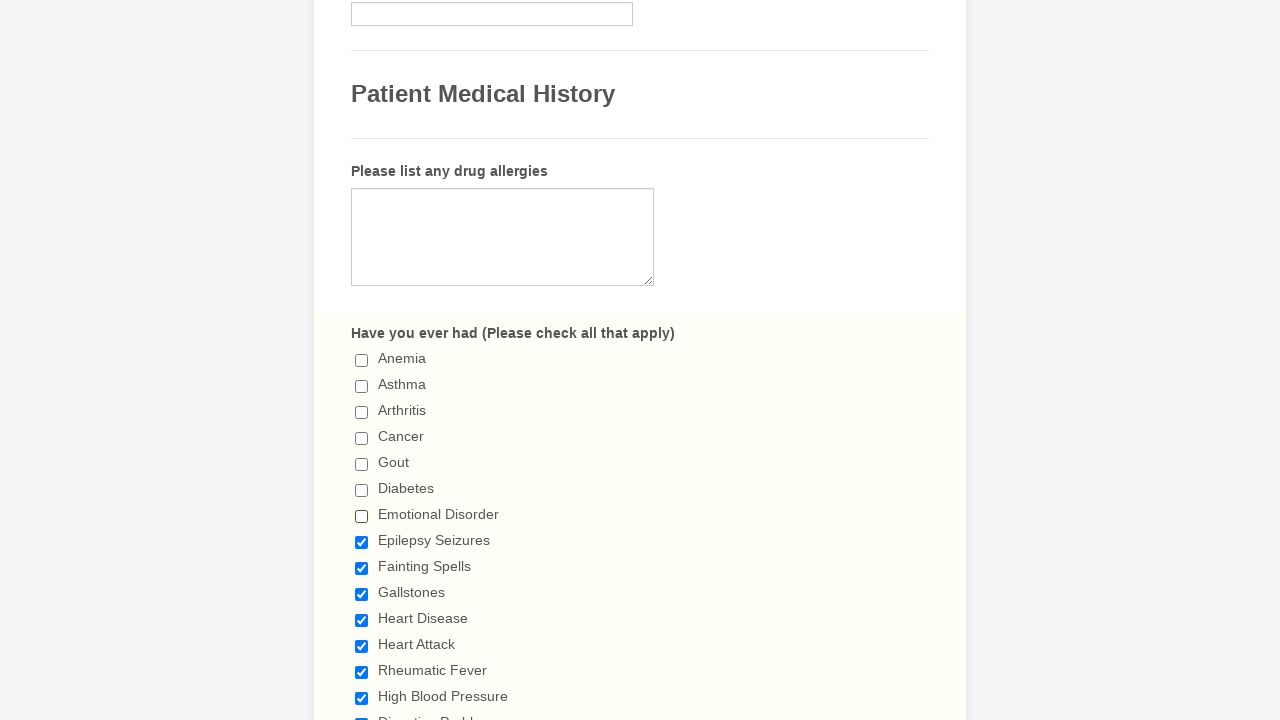

Clicked checkbox 7 to deselect it at (362, 542) on input.form-checkbox >> nth=7
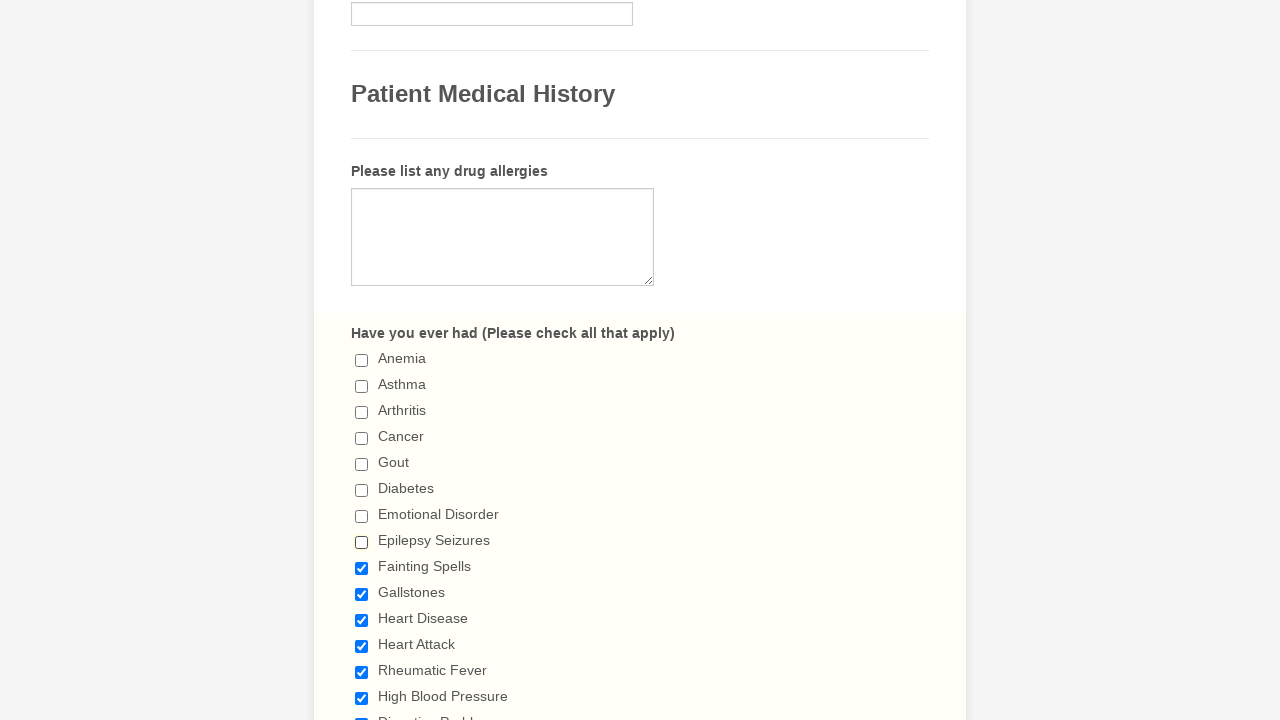

Clicked checkbox 8 to deselect it at (362, 568) on input.form-checkbox >> nth=8
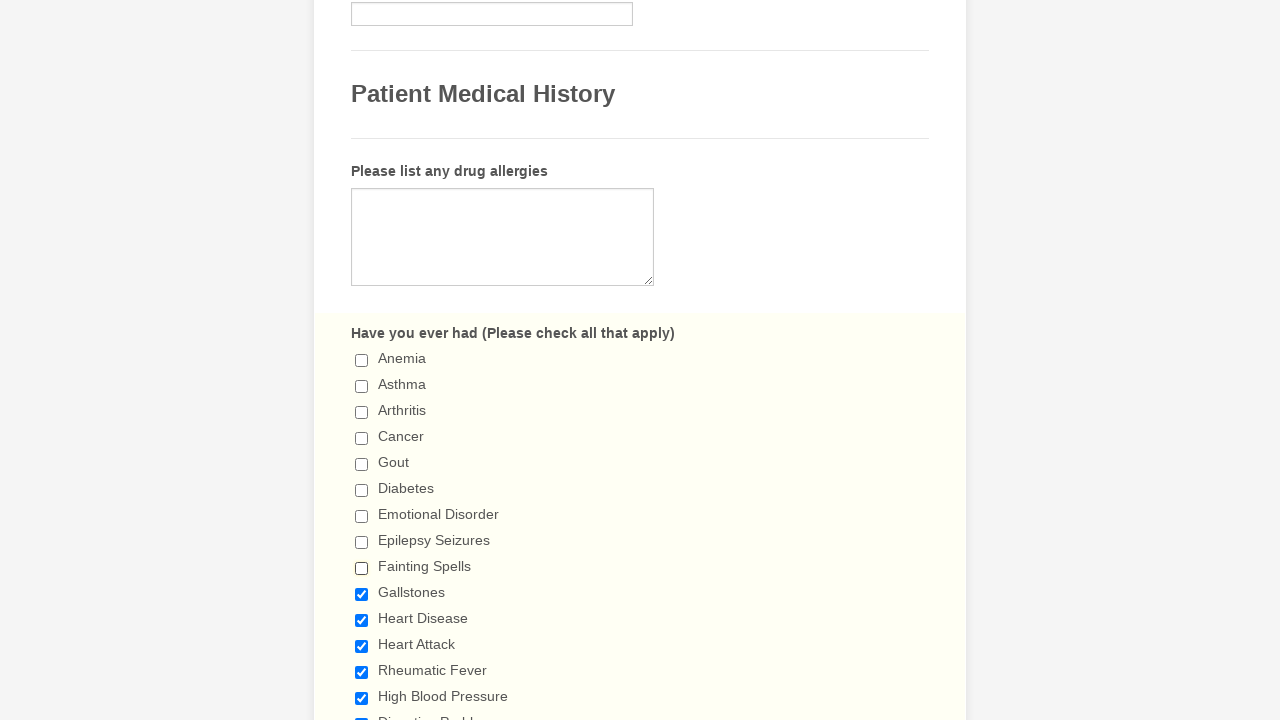

Clicked checkbox 9 to deselect it at (362, 594) on input.form-checkbox >> nth=9
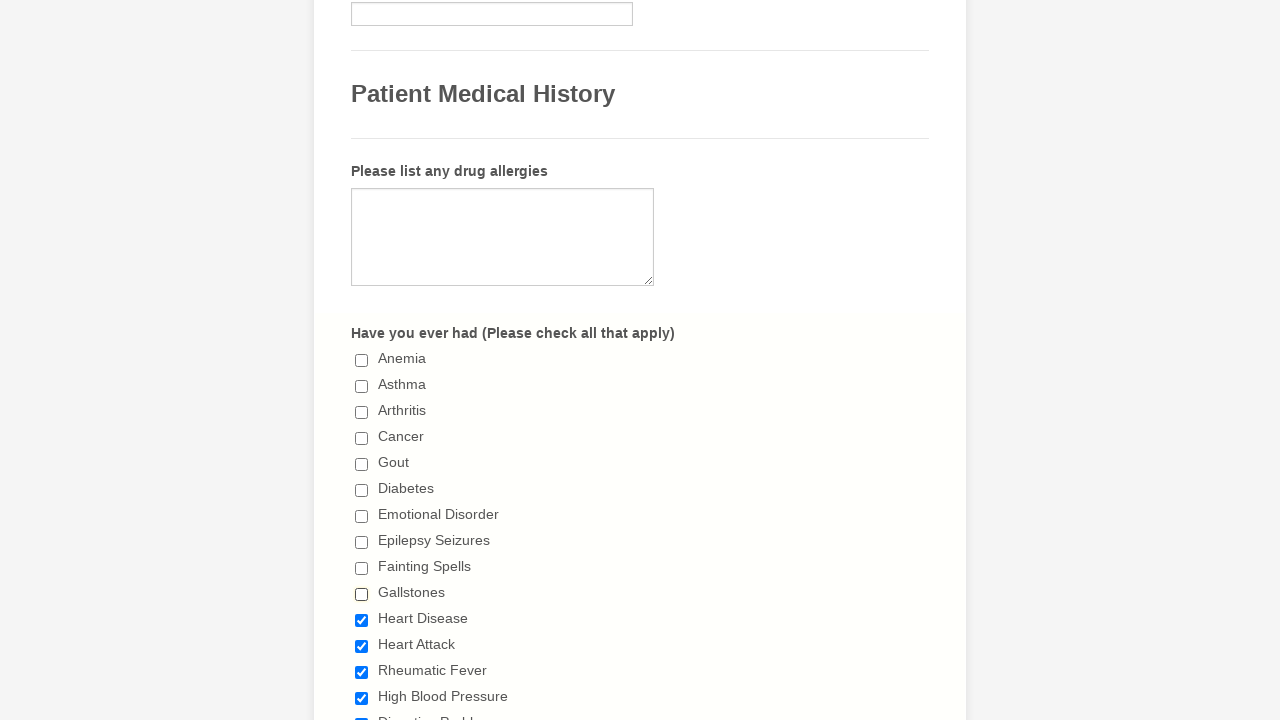

Clicked checkbox 10 to deselect it at (362, 620) on input.form-checkbox >> nth=10
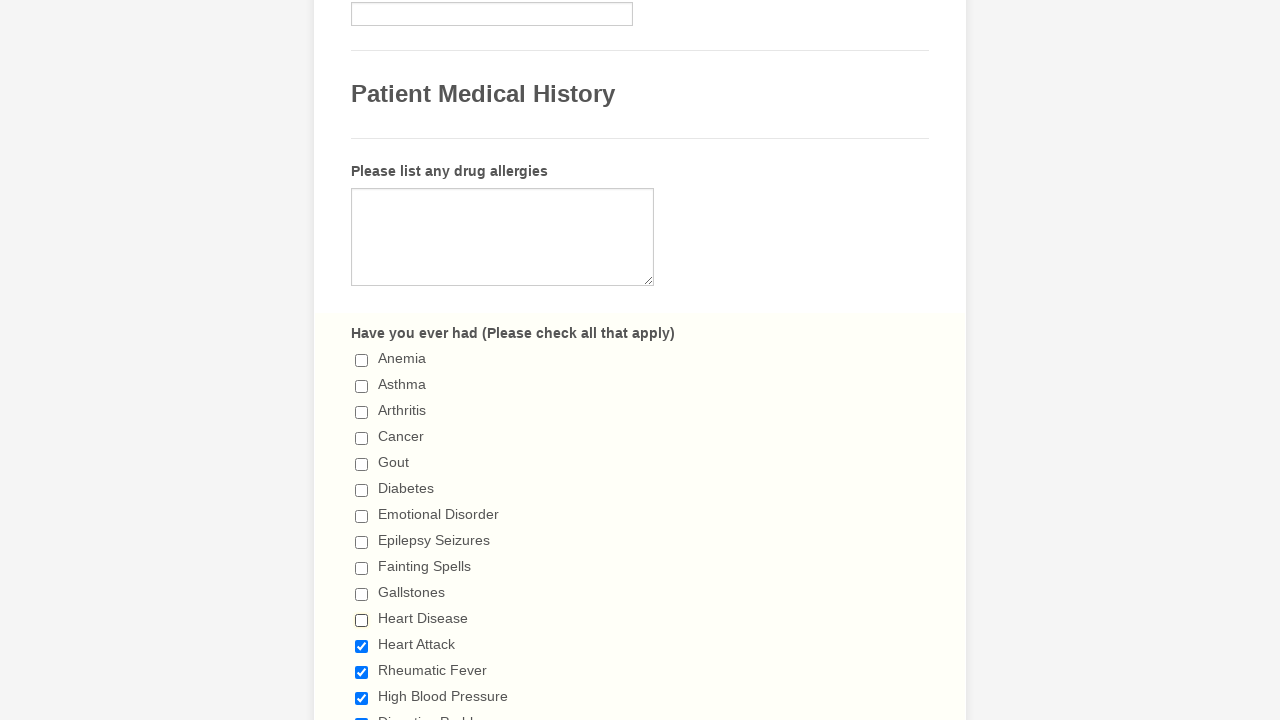

Clicked checkbox 11 to deselect it at (362, 646) on input.form-checkbox >> nth=11
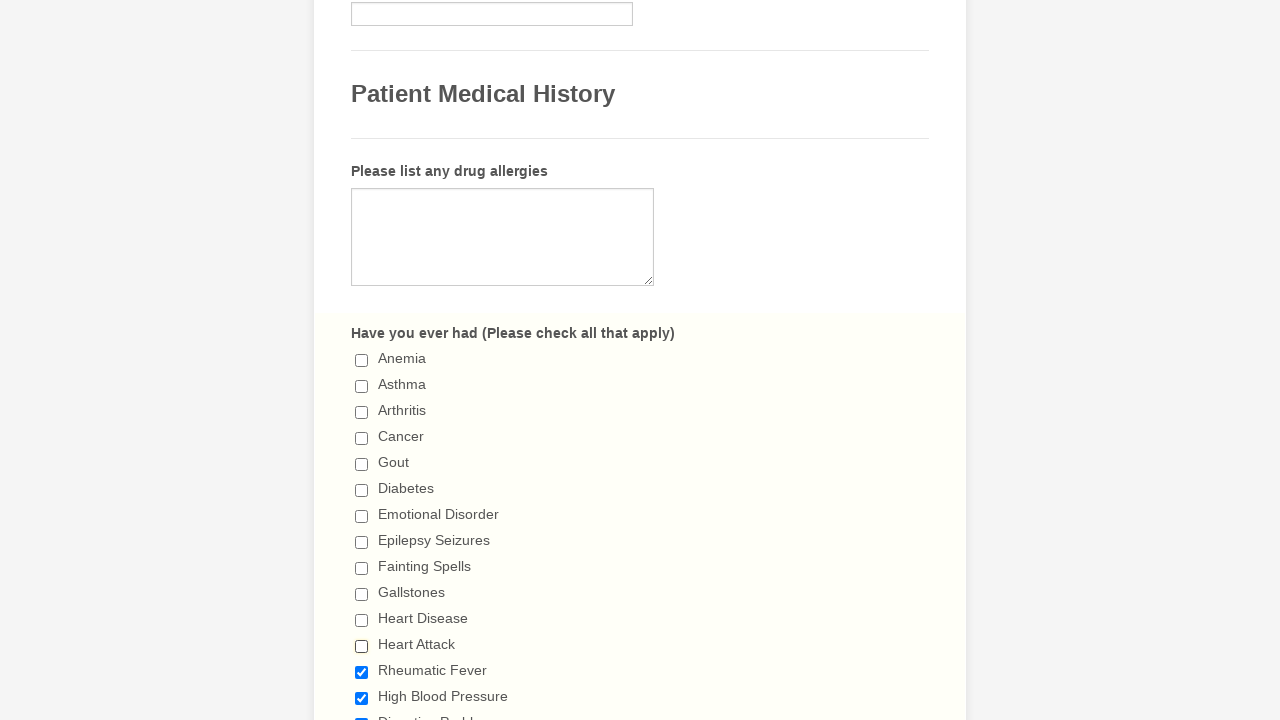

Clicked checkbox 12 to deselect it at (362, 672) on input.form-checkbox >> nth=12
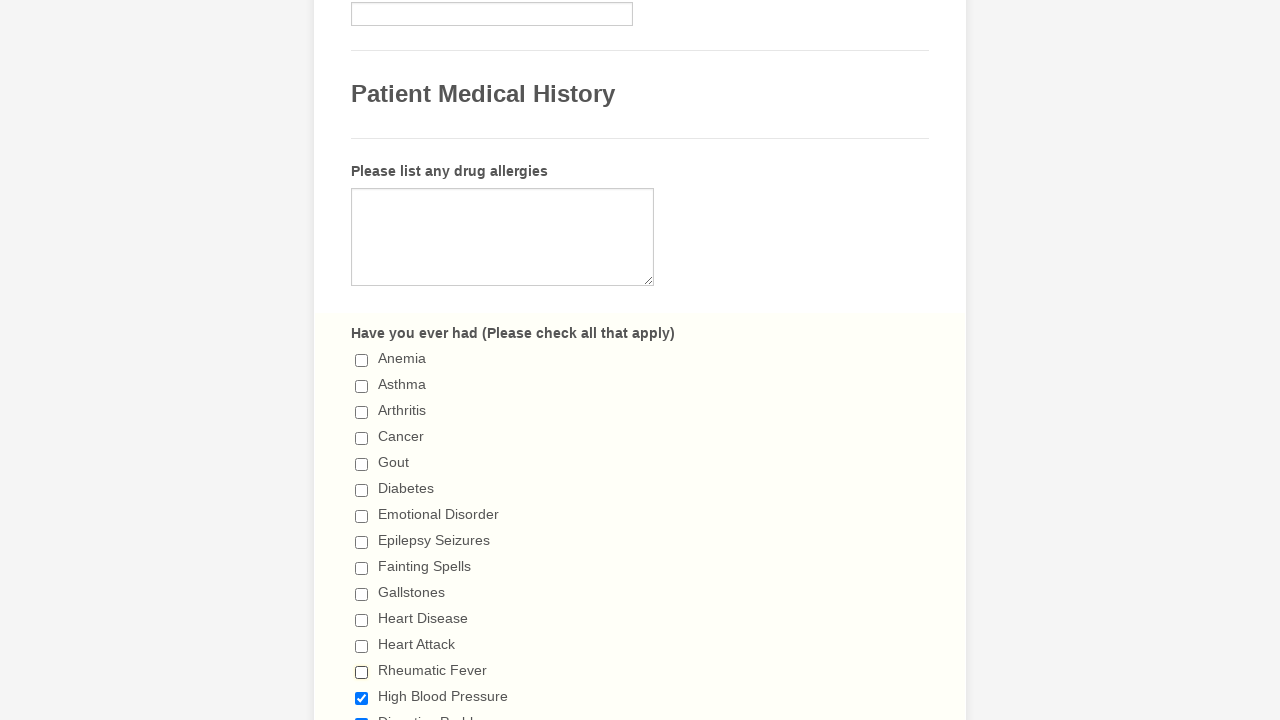

Clicked checkbox 13 to deselect it at (362, 698) on input.form-checkbox >> nth=13
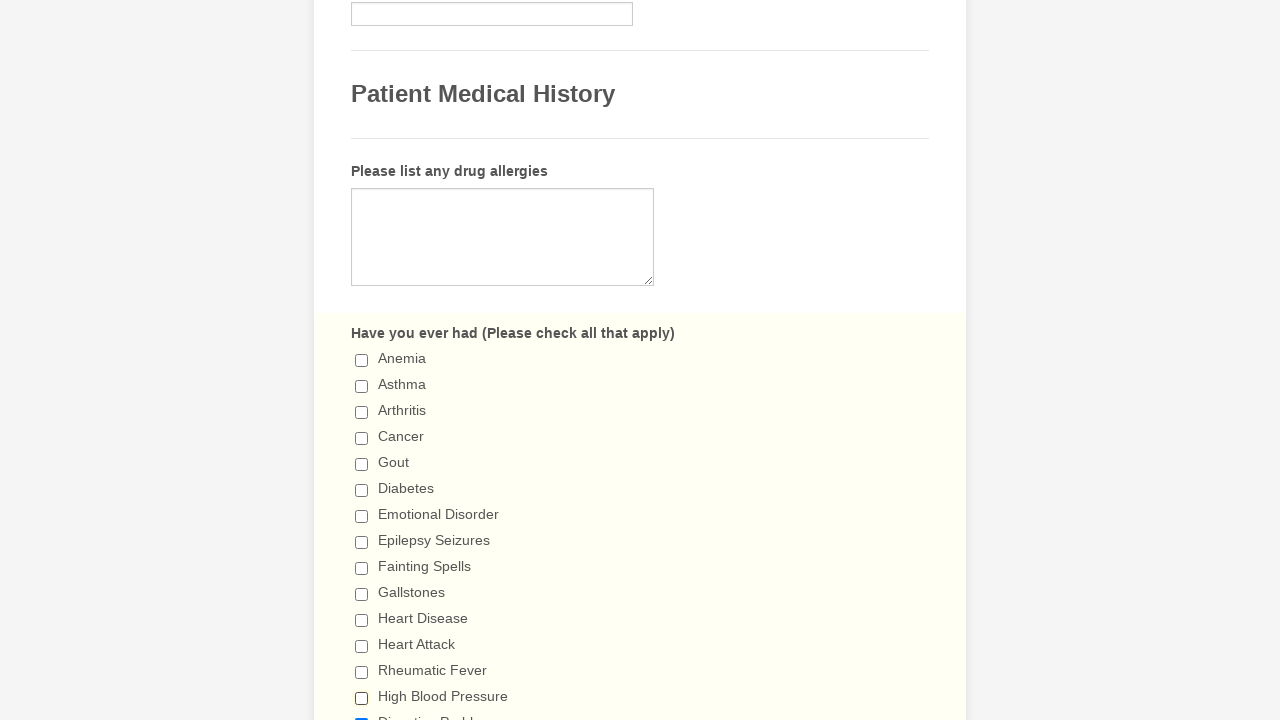

Clicked checkbox 14 to deselect it at (362, 714) on input.form-checkbox >> nth=14
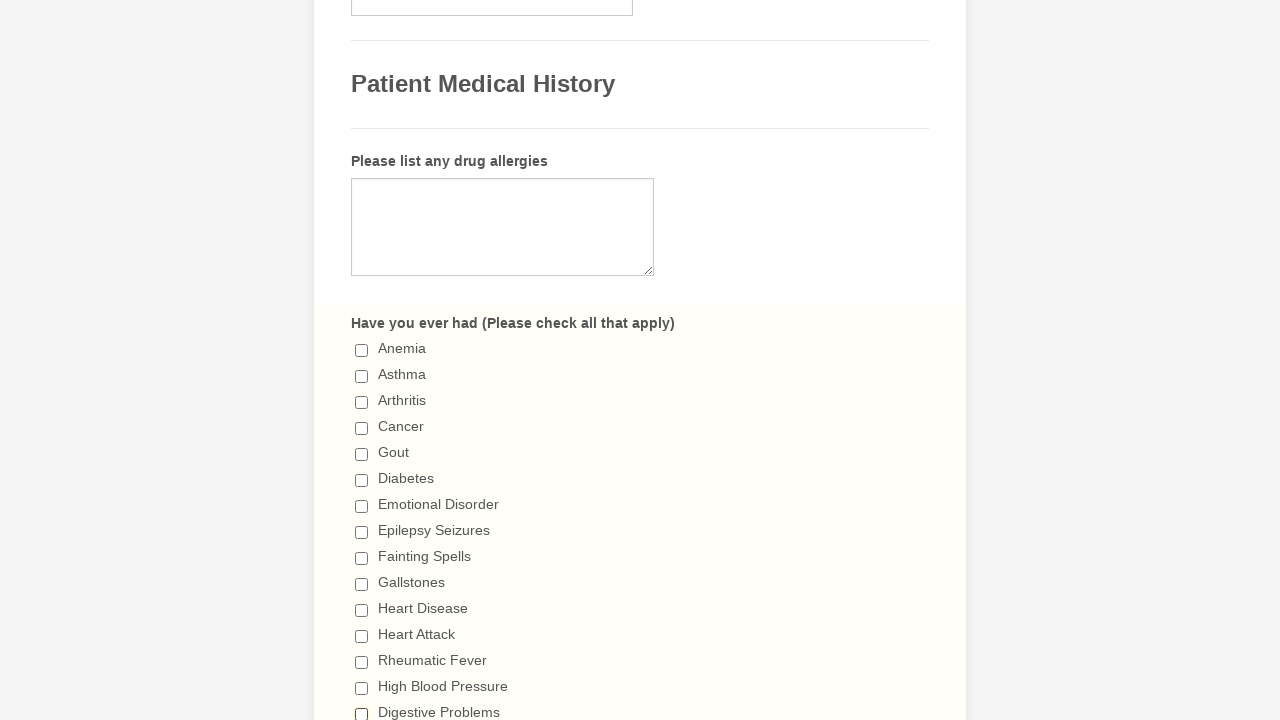

Clicked checkbox 15 to deselect it at (362, 360) on input.form-checkbox >> nth=15
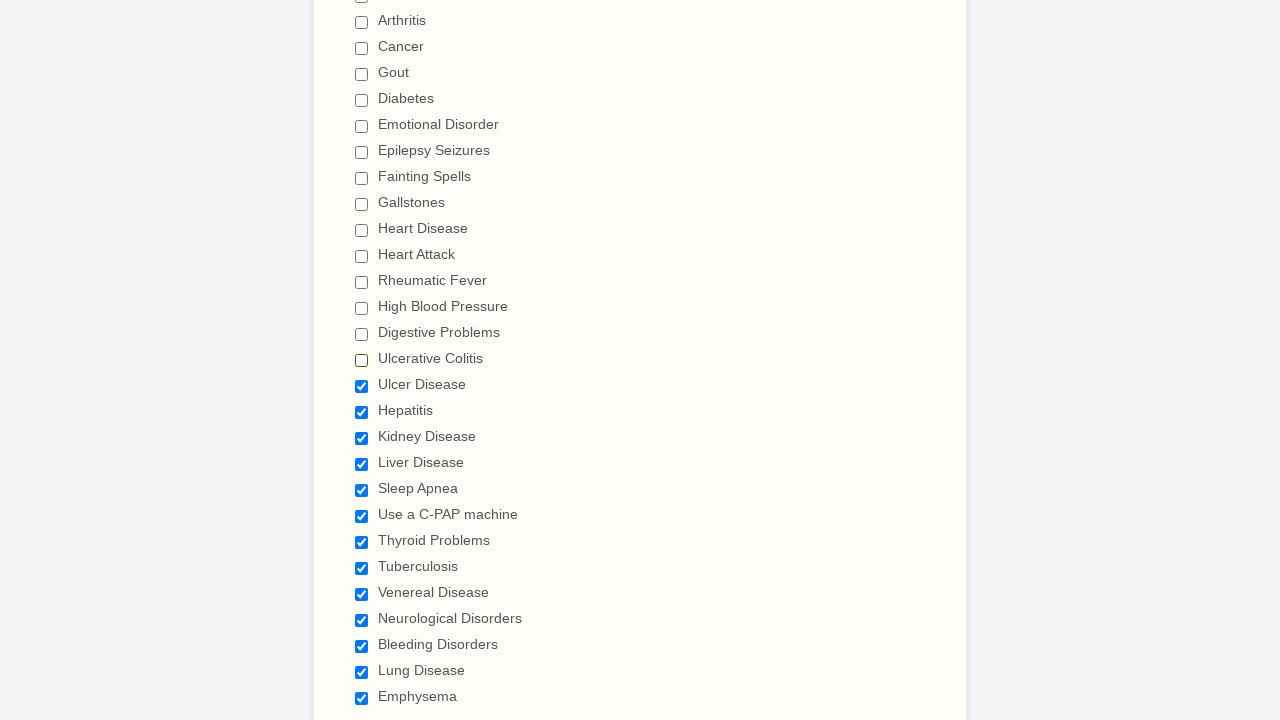

Clicked checkbox 16 to deselect it at (362, 386) on input.form-checkbox >> nth=16
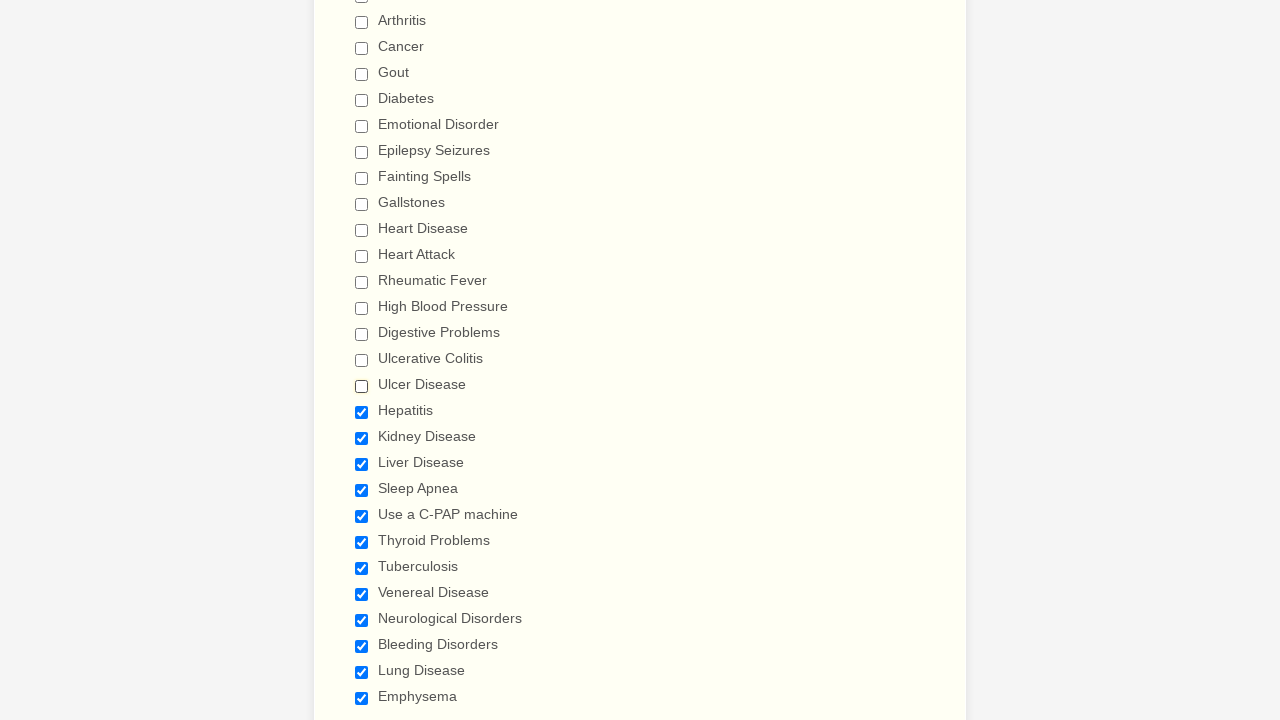

Clicked checkbox 17 to deselect it at (362, 412) on input.form-checkbox >> nth=17
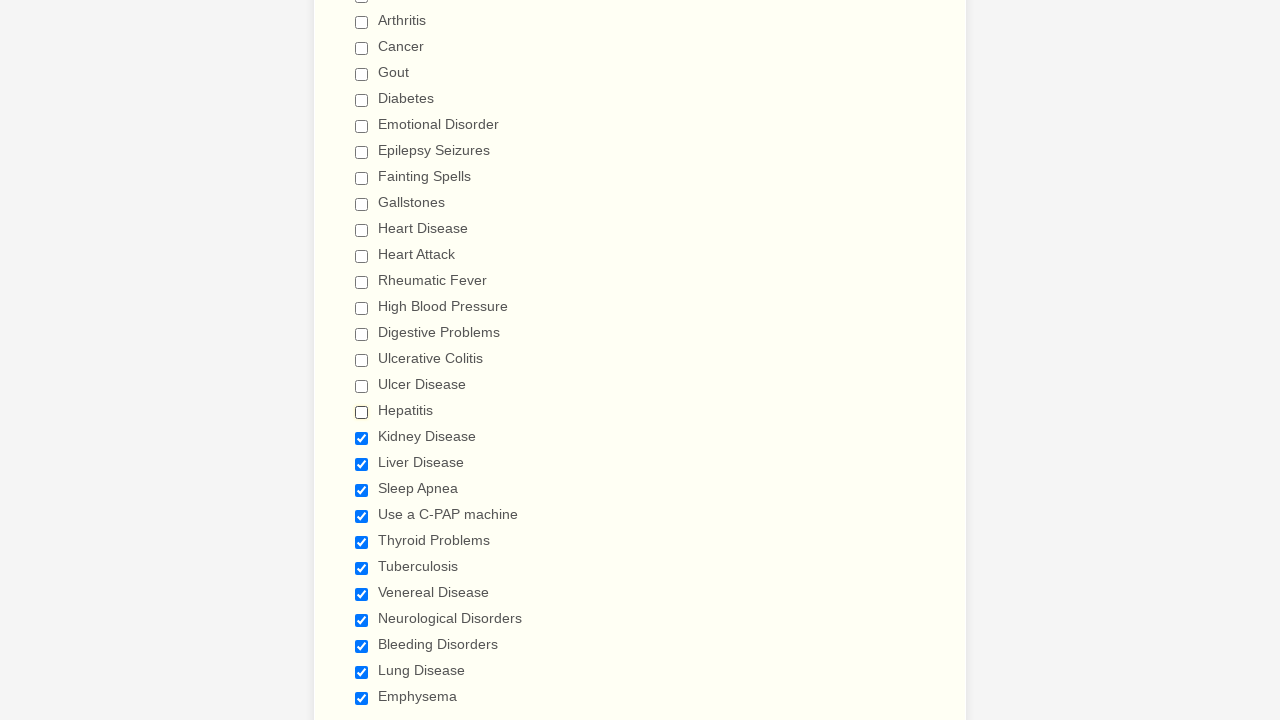

Clicked checkbox 18 to deselect it at (362, 438) on input.form-checkbox >> nth=18
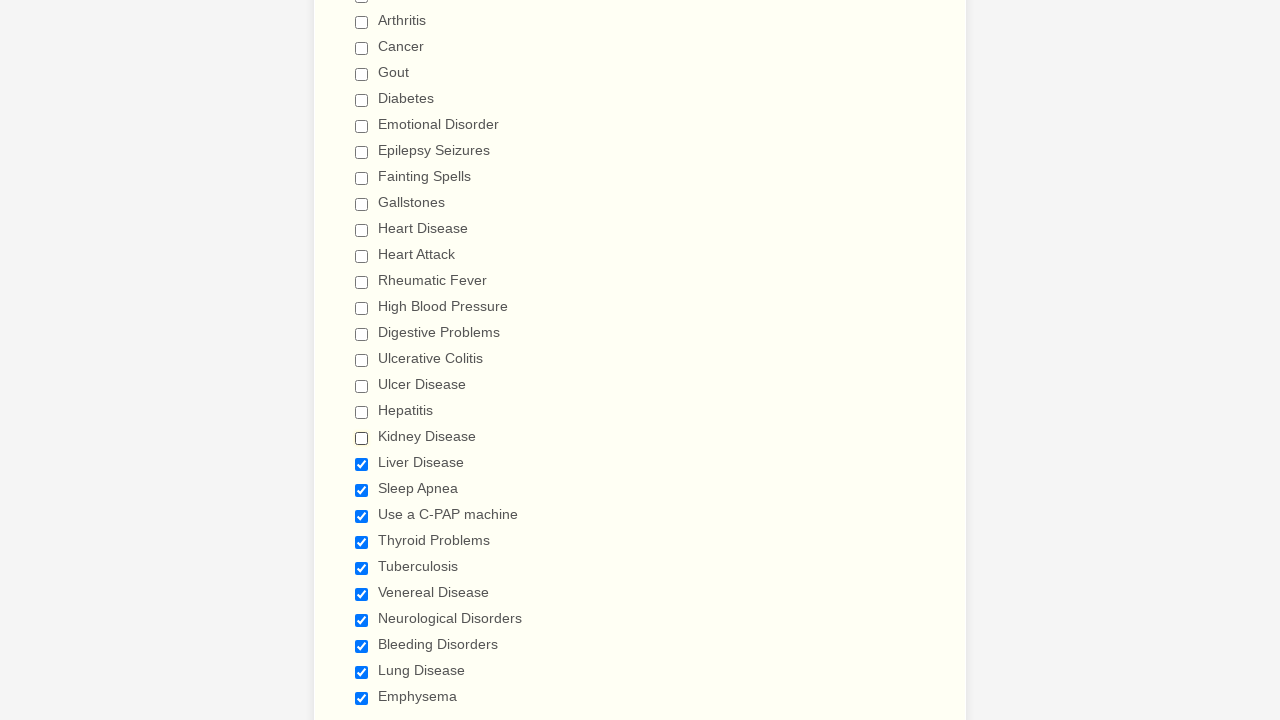

Clicked checkbox 19 to deselect it at (362, 464) on input.form-checkbox >> nth=19
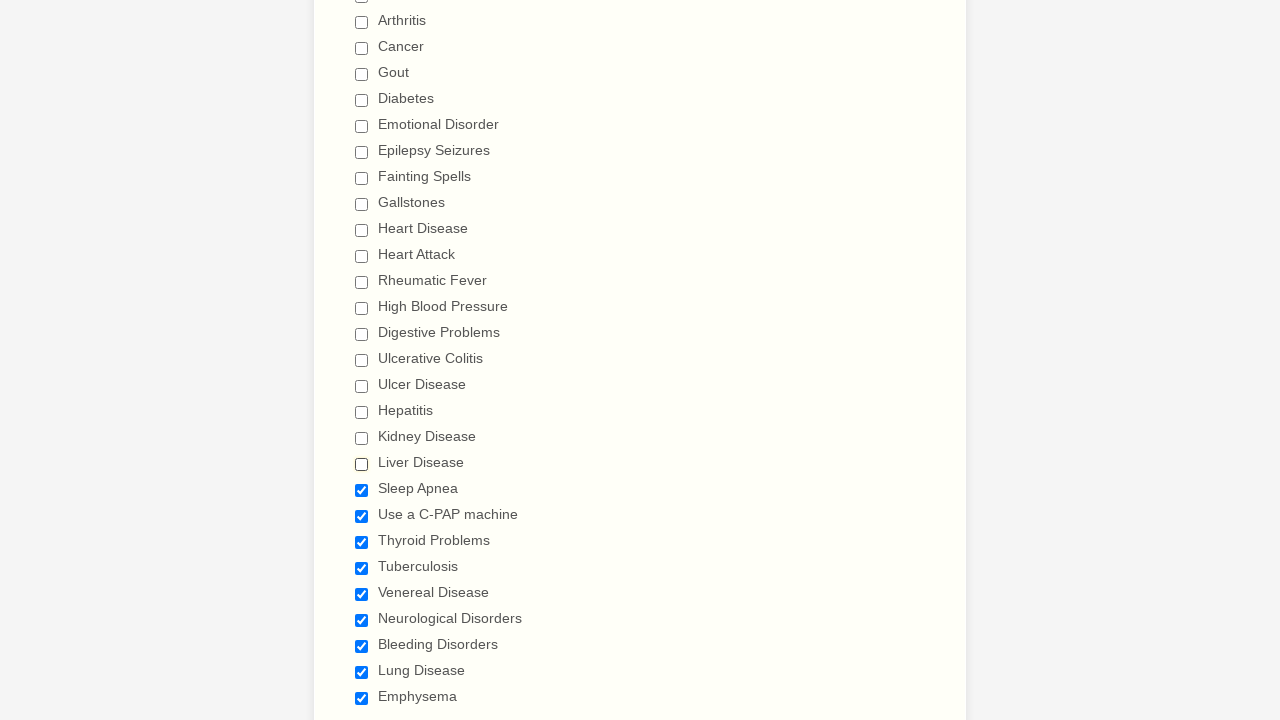

Clicked checkbox 20 to deselect it at (362, 490) on input.form-checkbox >> nth=20
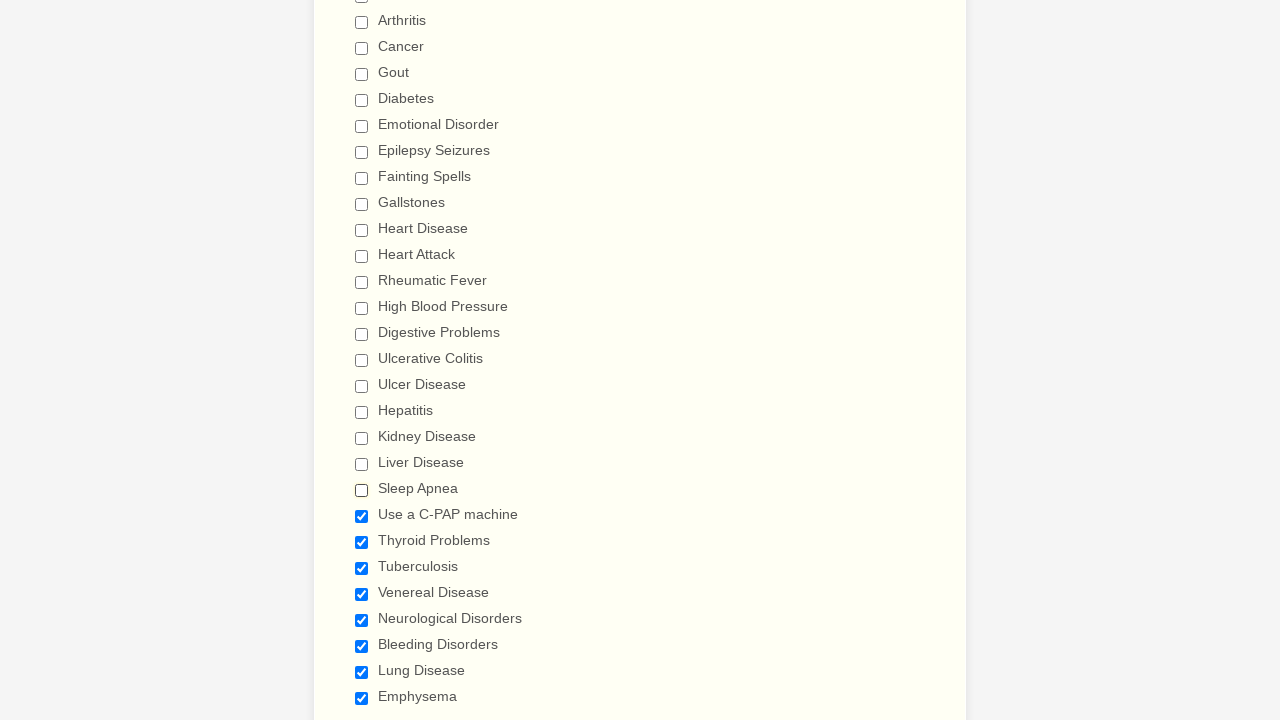

Clicked checkbox 21 to deselect it at (362, 516) on input.form-checkbox >> nth=21
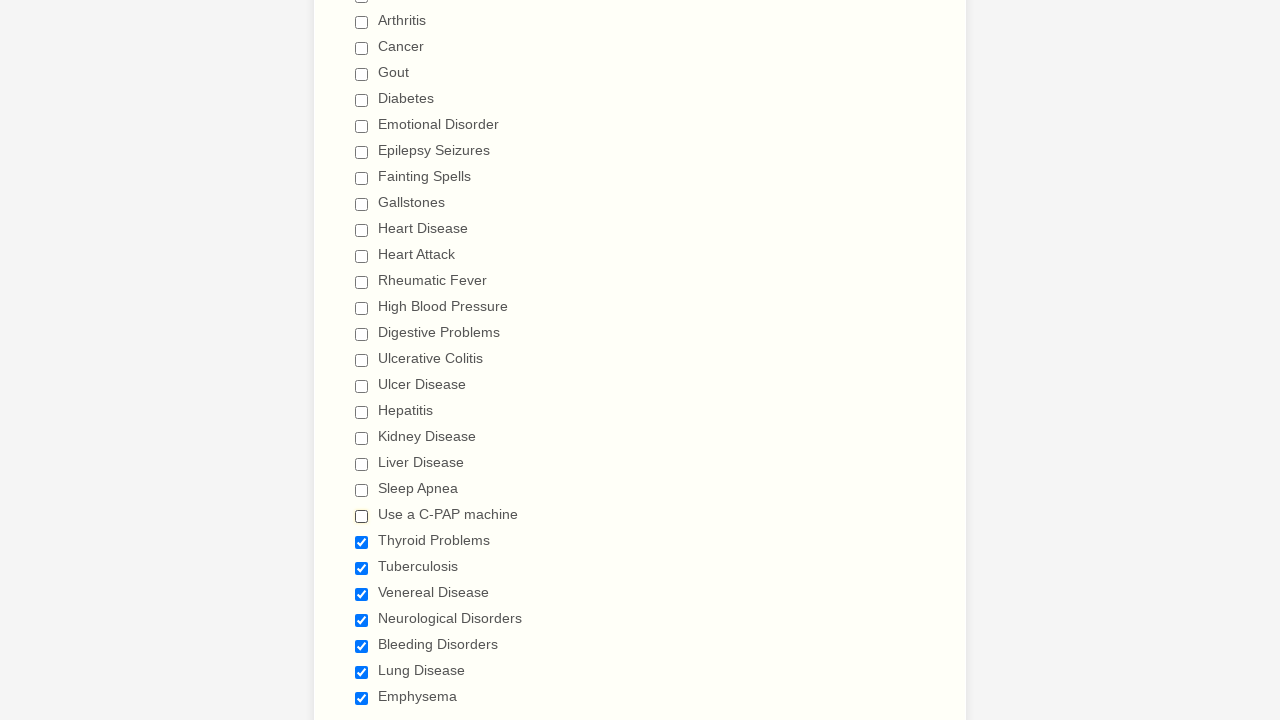

Clicked checkbox 22 to deselect it at (362, 542) on input.form-checkbox >> nth=22
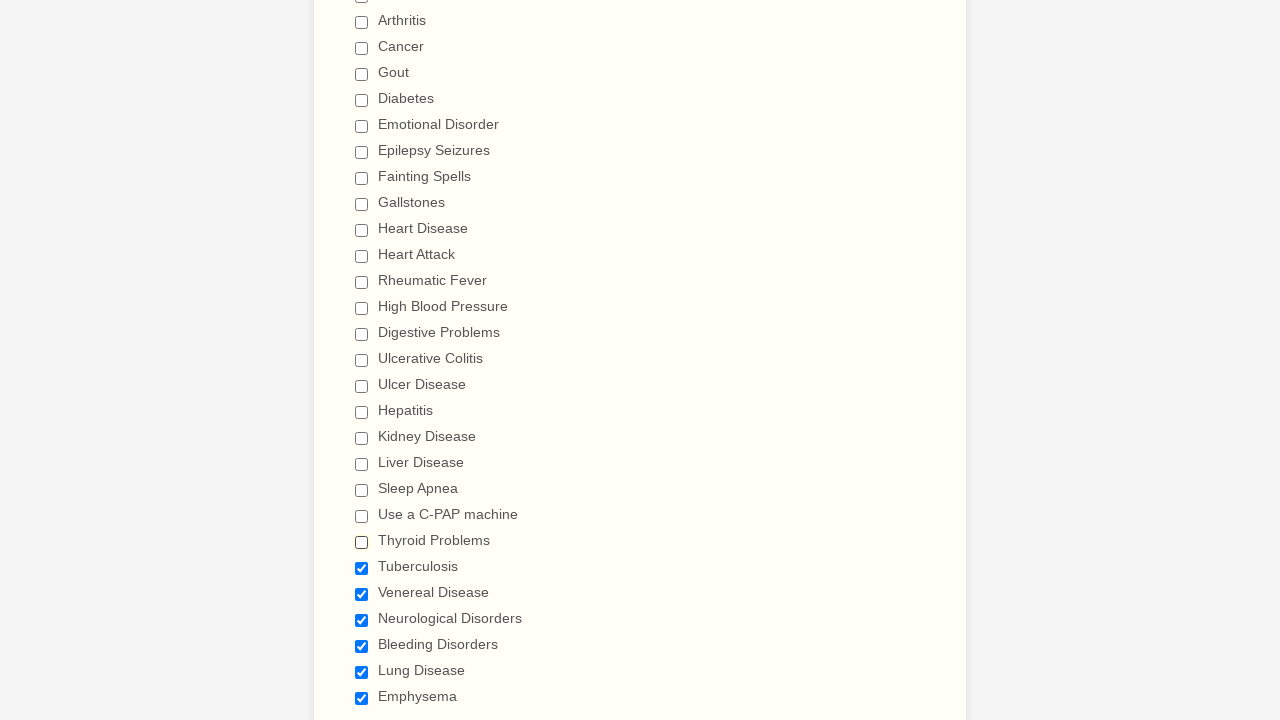

Clicked checkbox 23 to deselect it at (362, 568) on input.form-checkbox >> nth=23
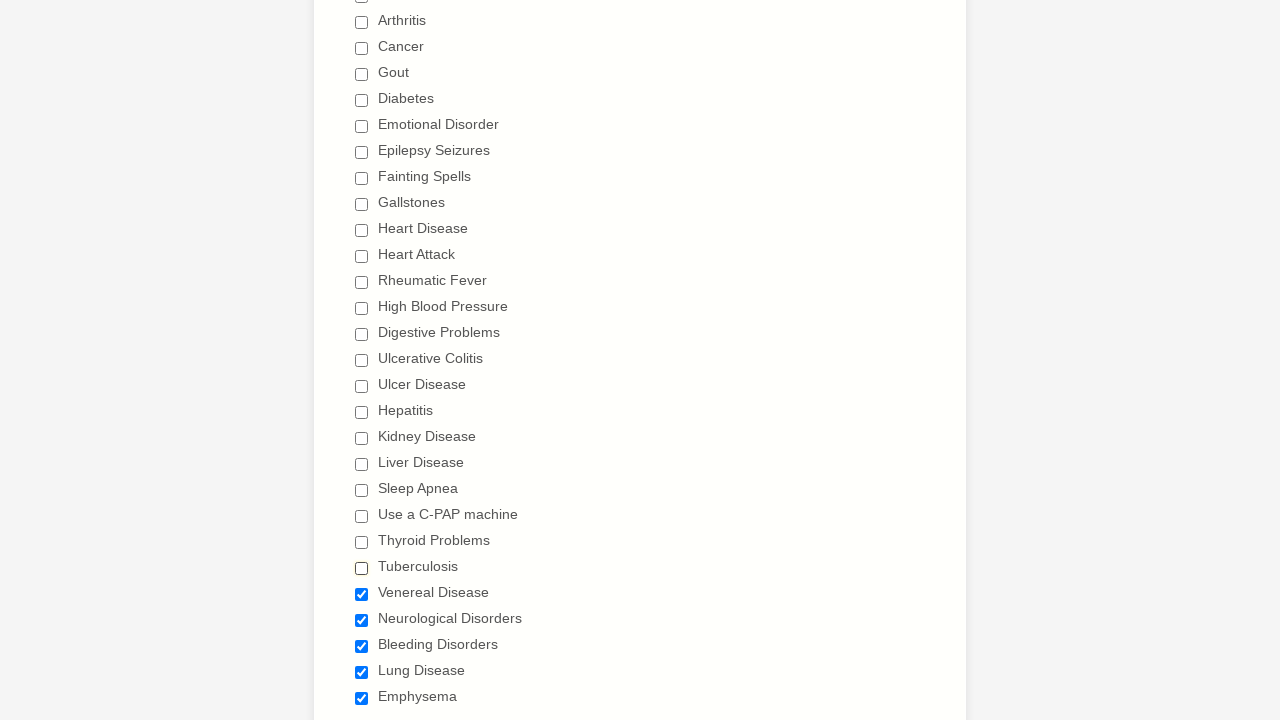

Clicked checkbox 24 to deselect it at (362, 594) on input.form-checkbox >> nth=24
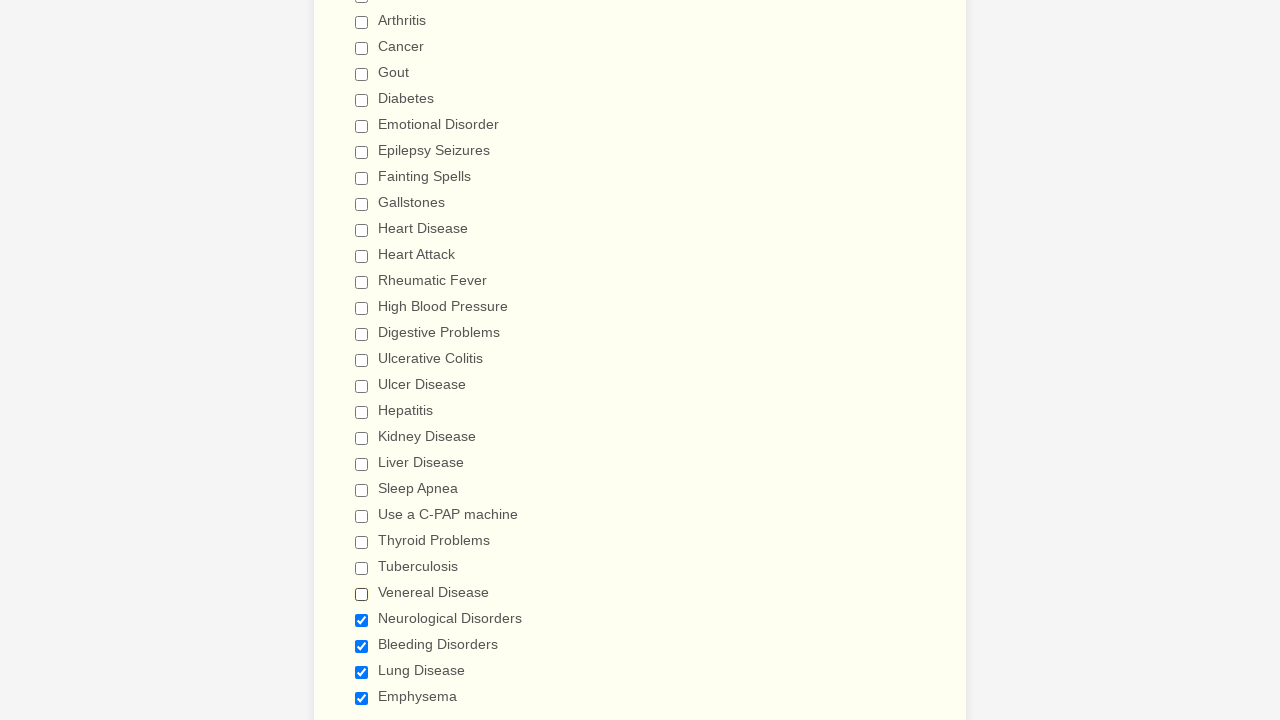

Clicked checkbox 25 to deselect it at (362, 620) on input.form-checkbox >> nth=25
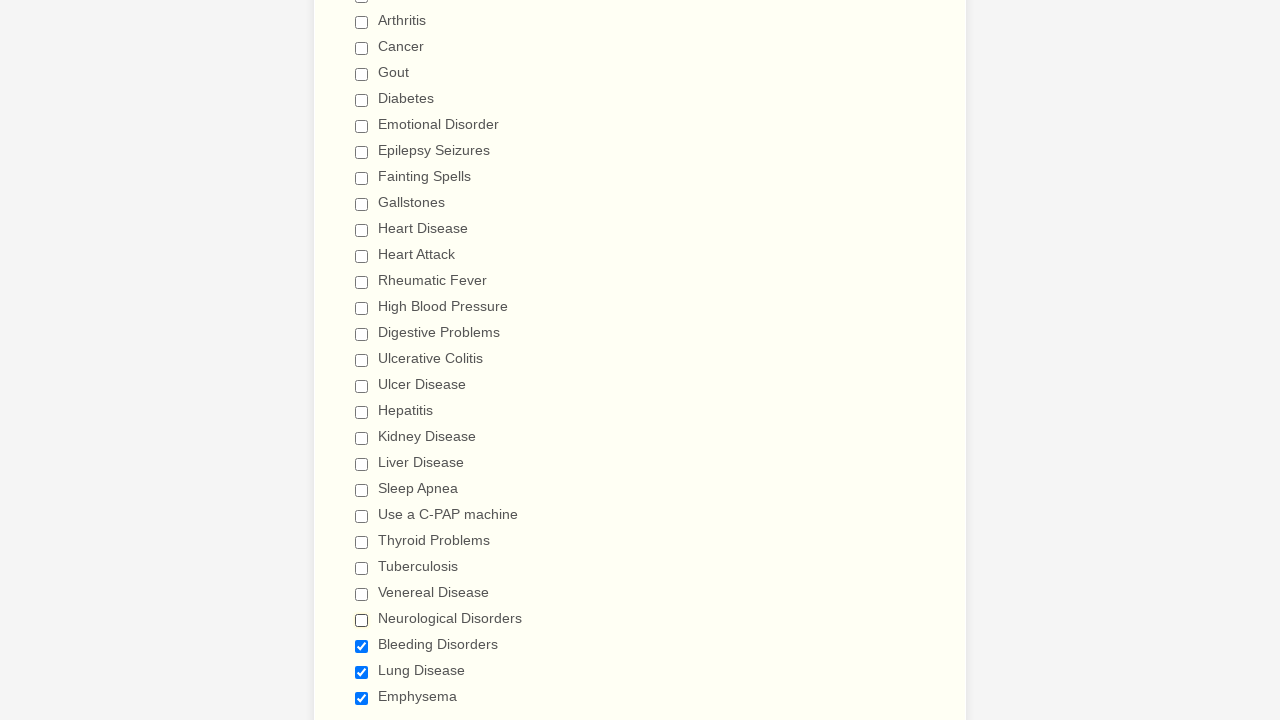

Clicked checkbox 26 to deselect it at (362, 646) on input.form-checkbox >> nth=26
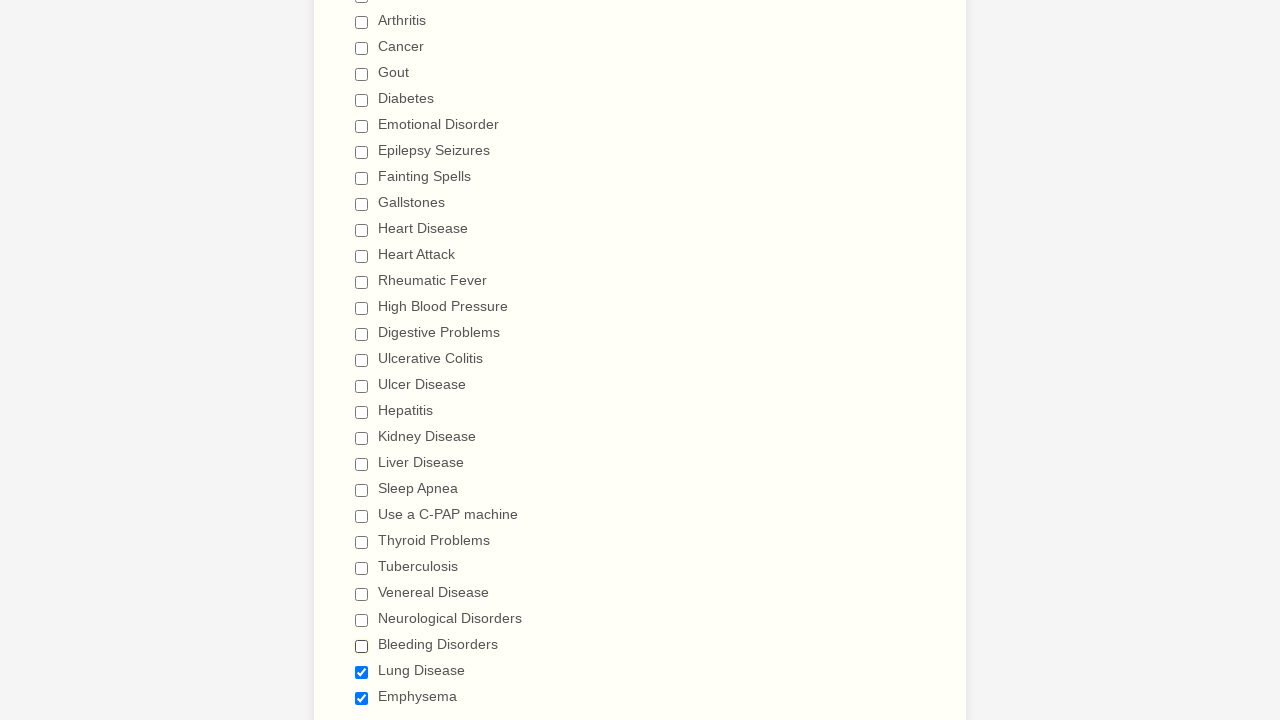

Clicked checkbox 27 to deselect it at (362, 672) on input.form-checkbox >> nth=27
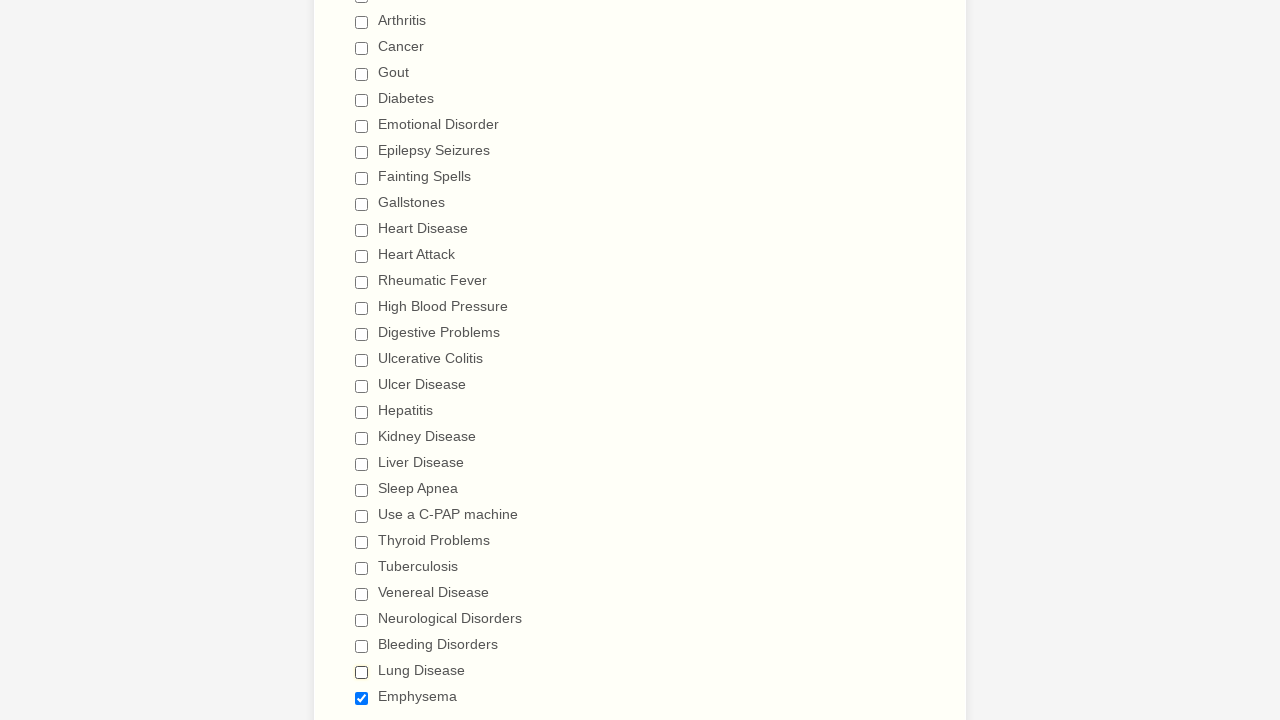

Clicked checkbox 28 to deselect it at (362, 698) on input.form-checkbox >> nth=28
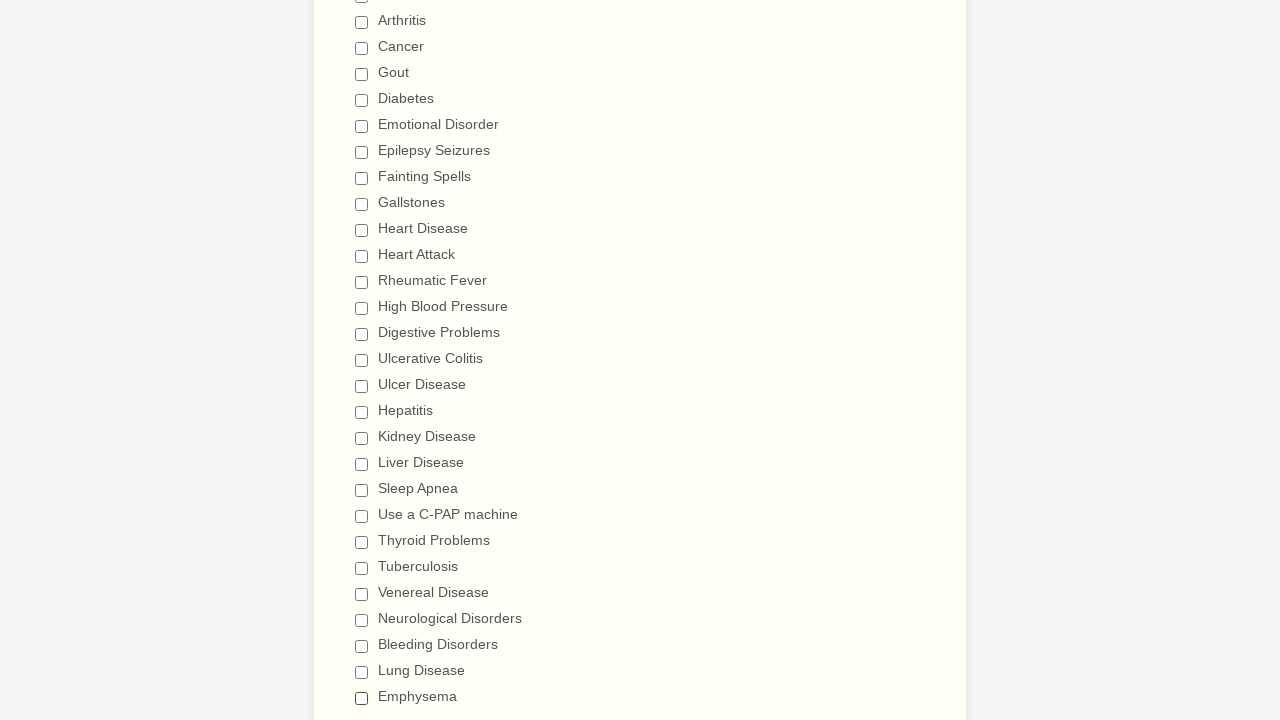

Verified checkbox 0 is deselected
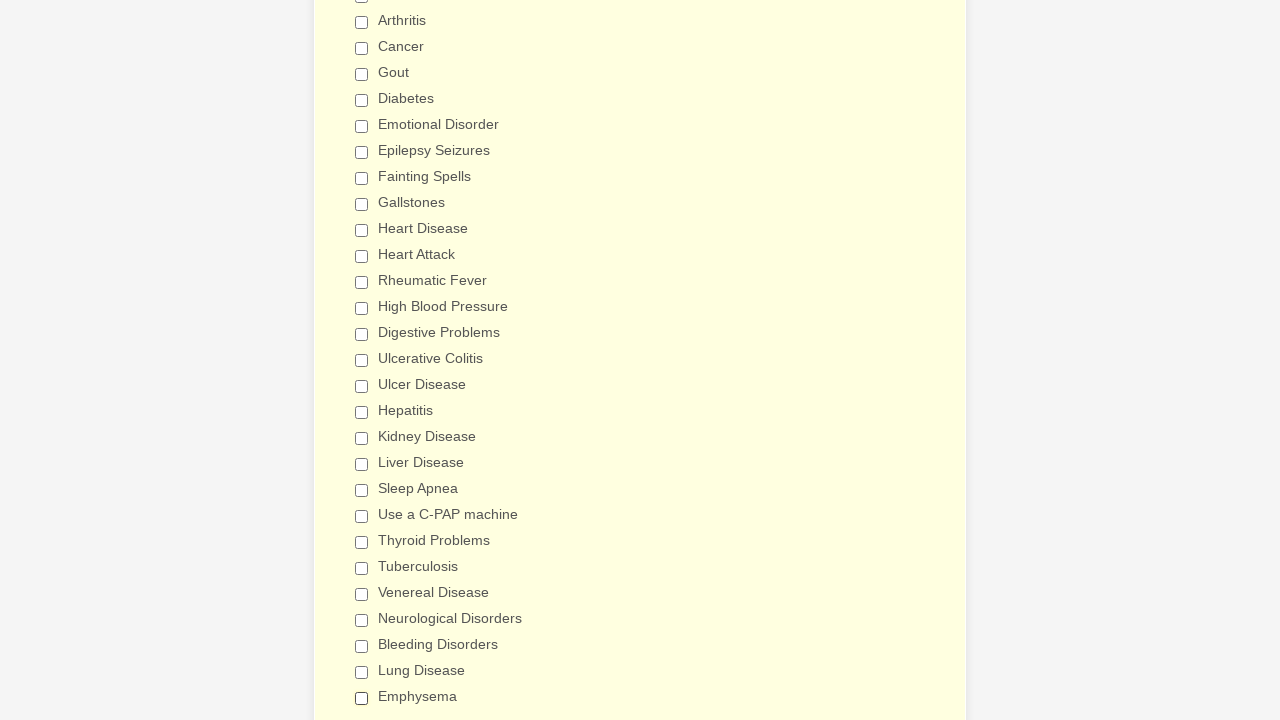

Verified checkbox 1 is deselected
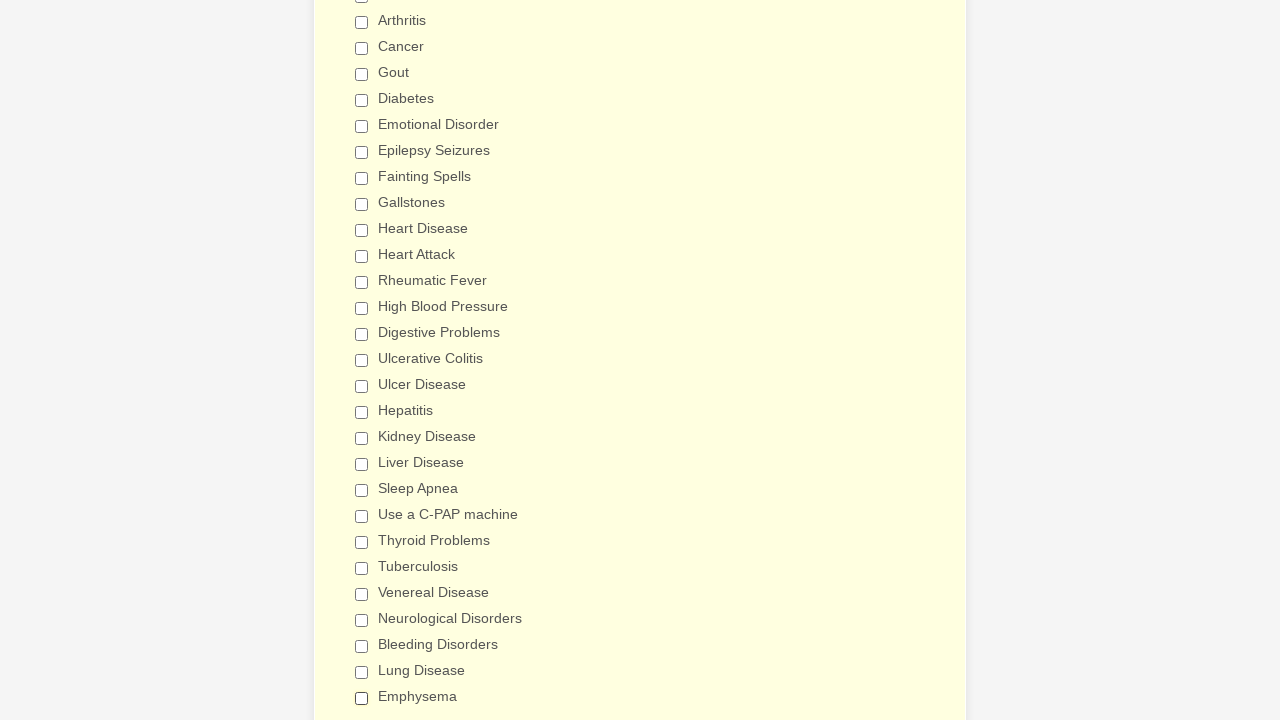

Verified checkbox 2 is deselected
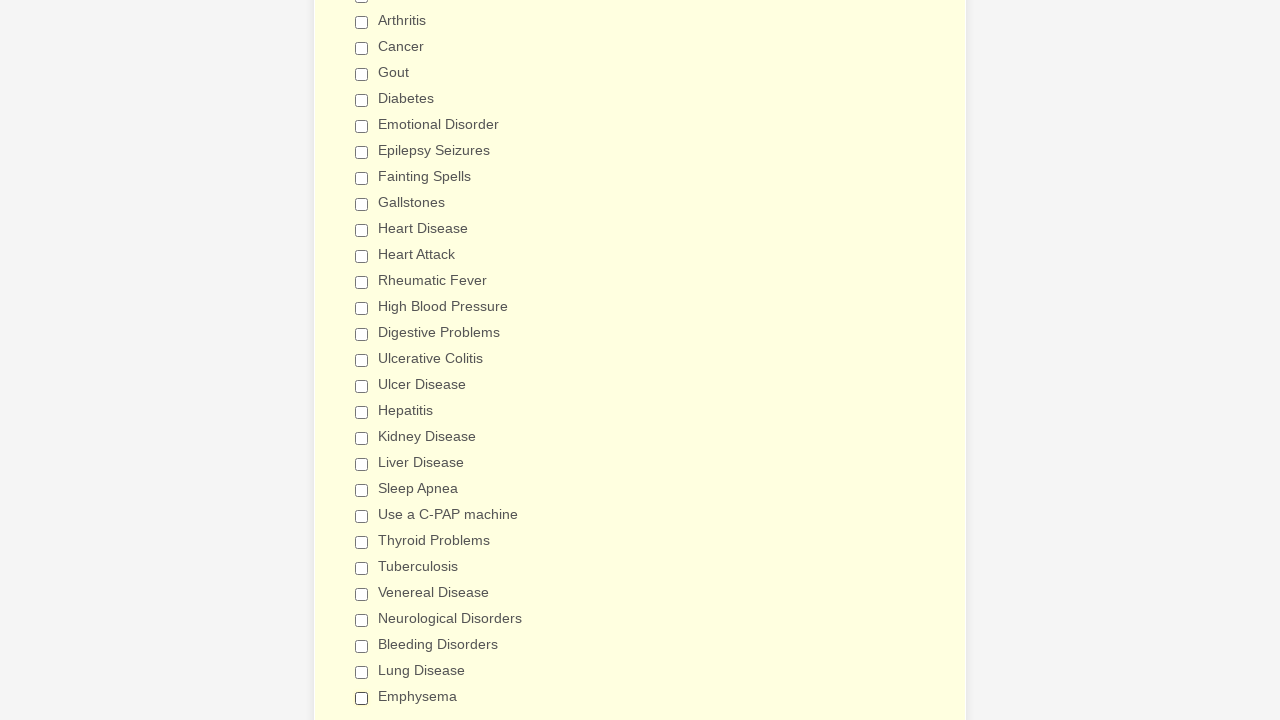

Verified checkbox 3 is deselected
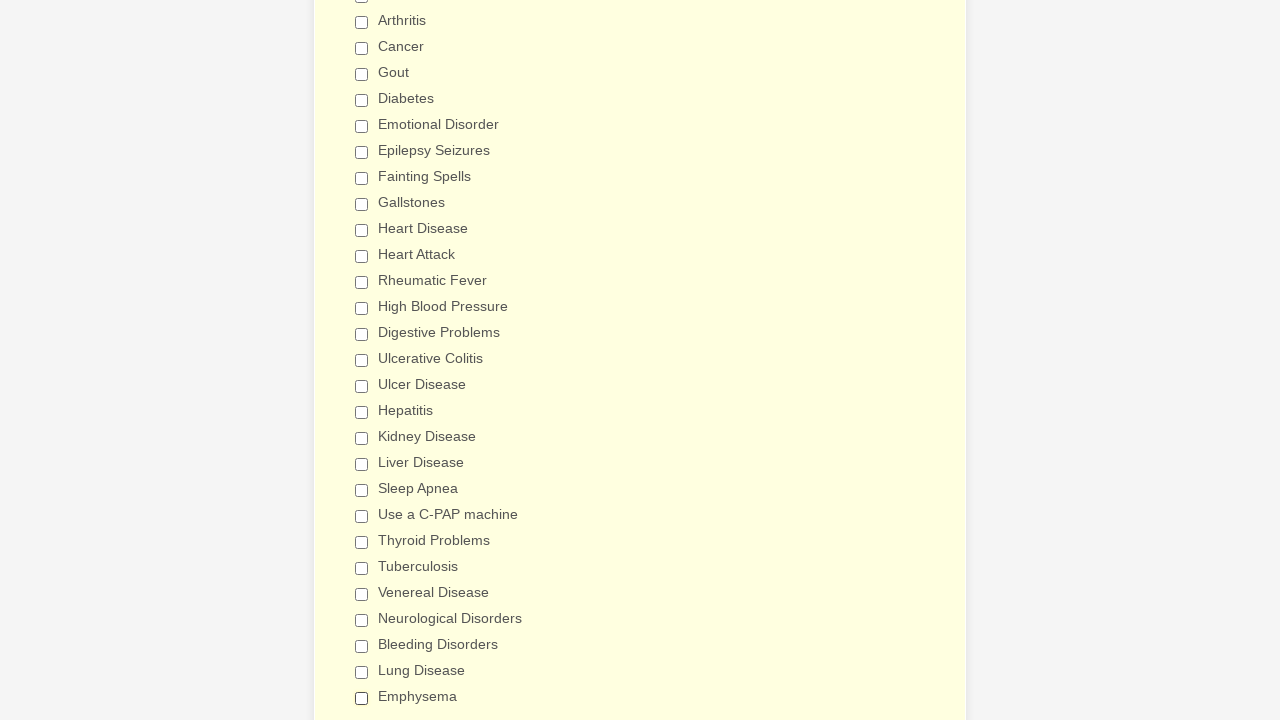

Verified checkbox 4 is deselected
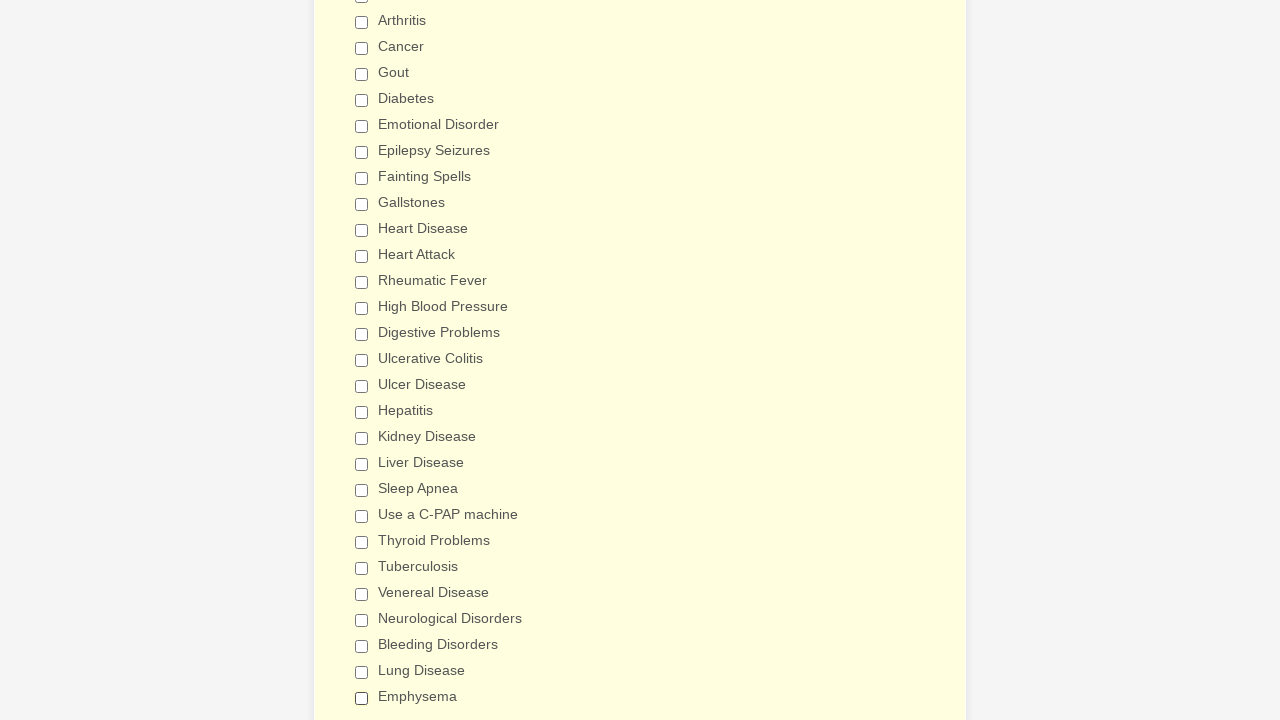

Verified checkbox 5 is deselected
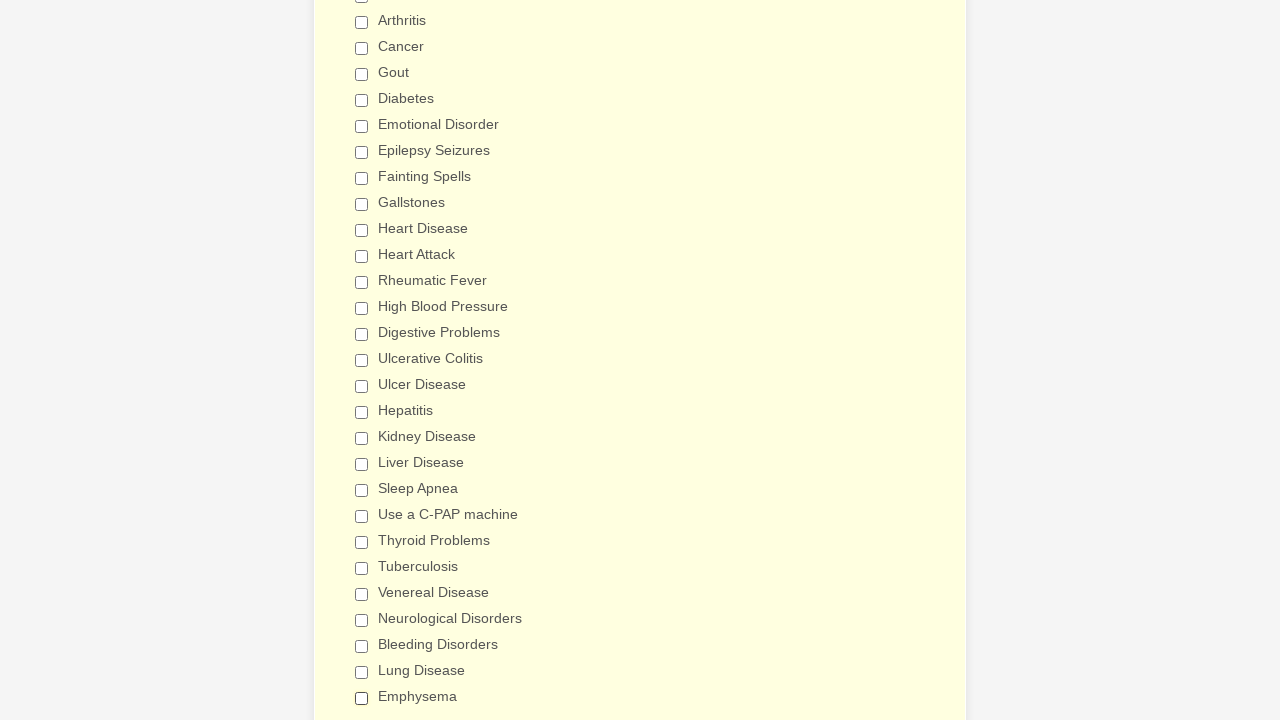

Verified checkbox 6 is deselected
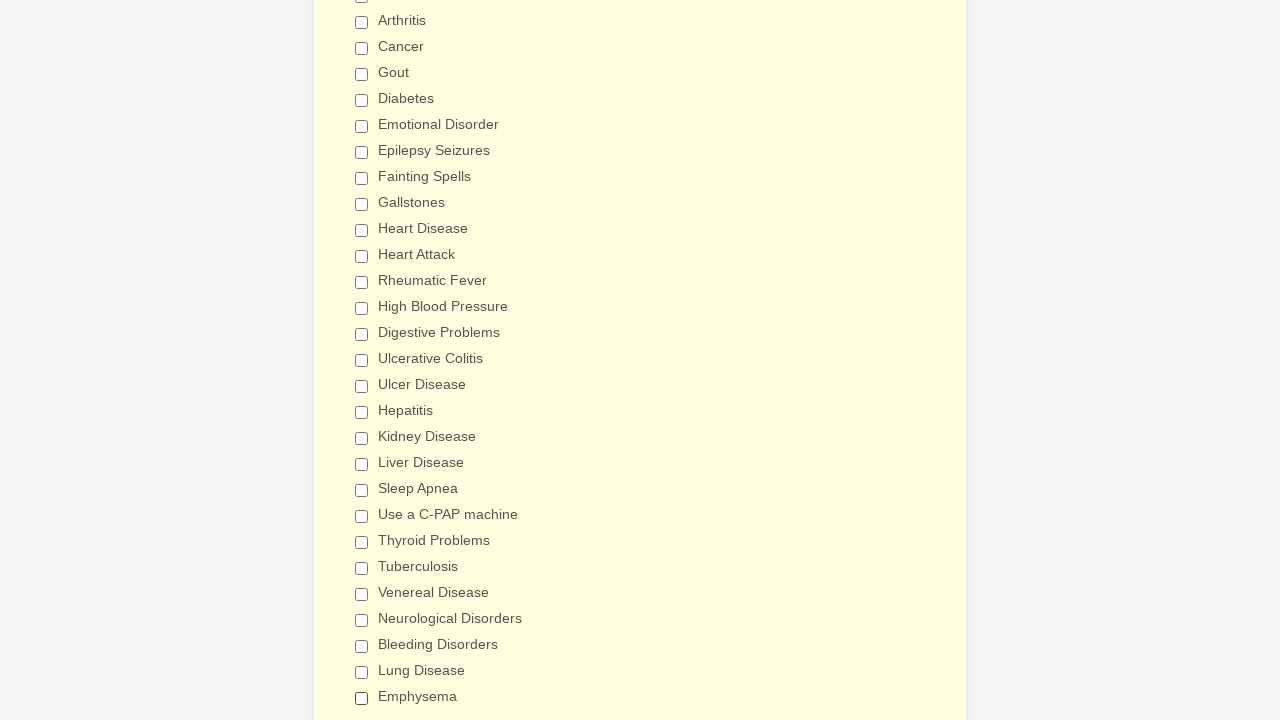

Verified checkbox 7 is deselected
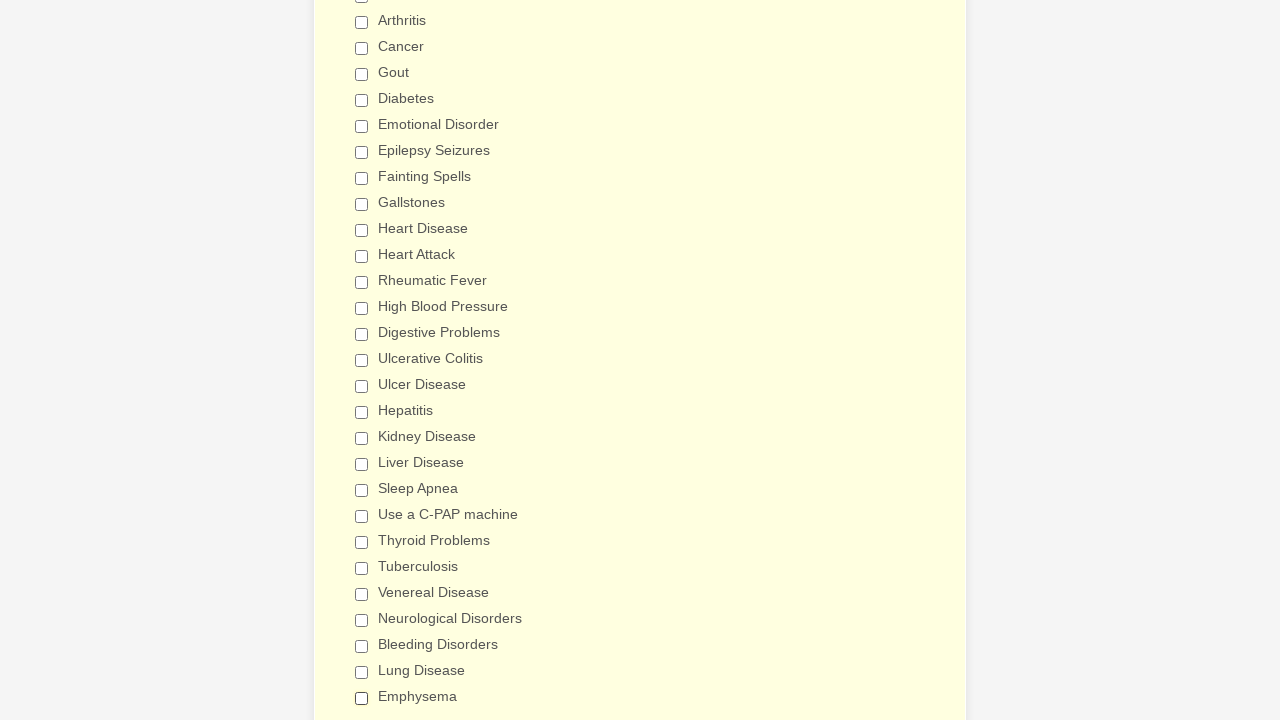

Verified checkbox 8 is deselected
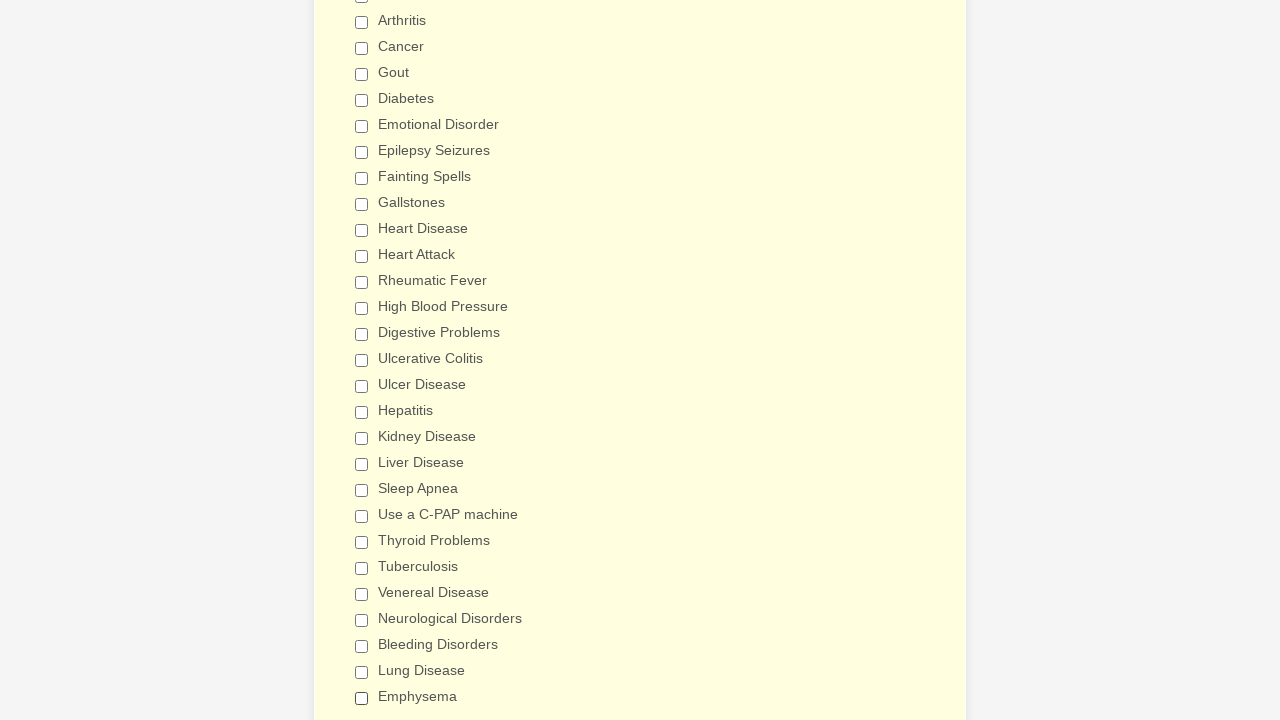

Verified checkbox 9 is deselected
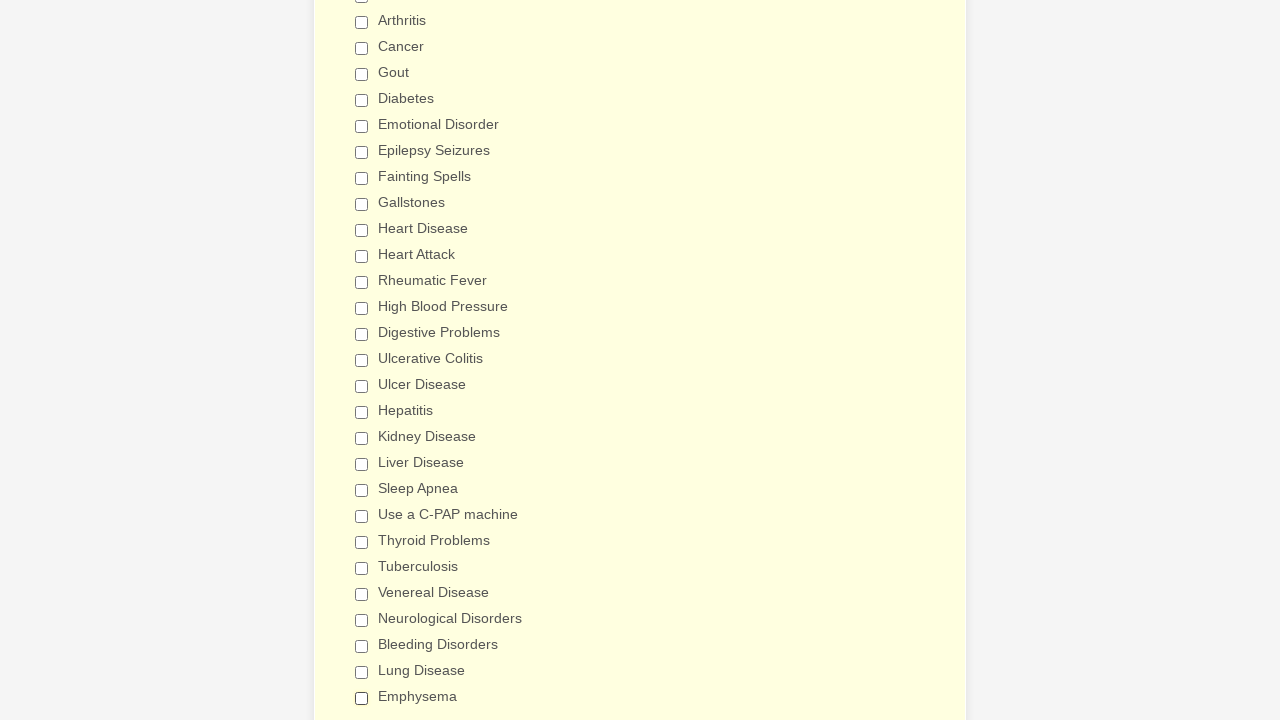

Verified checkbox 10 is deselected
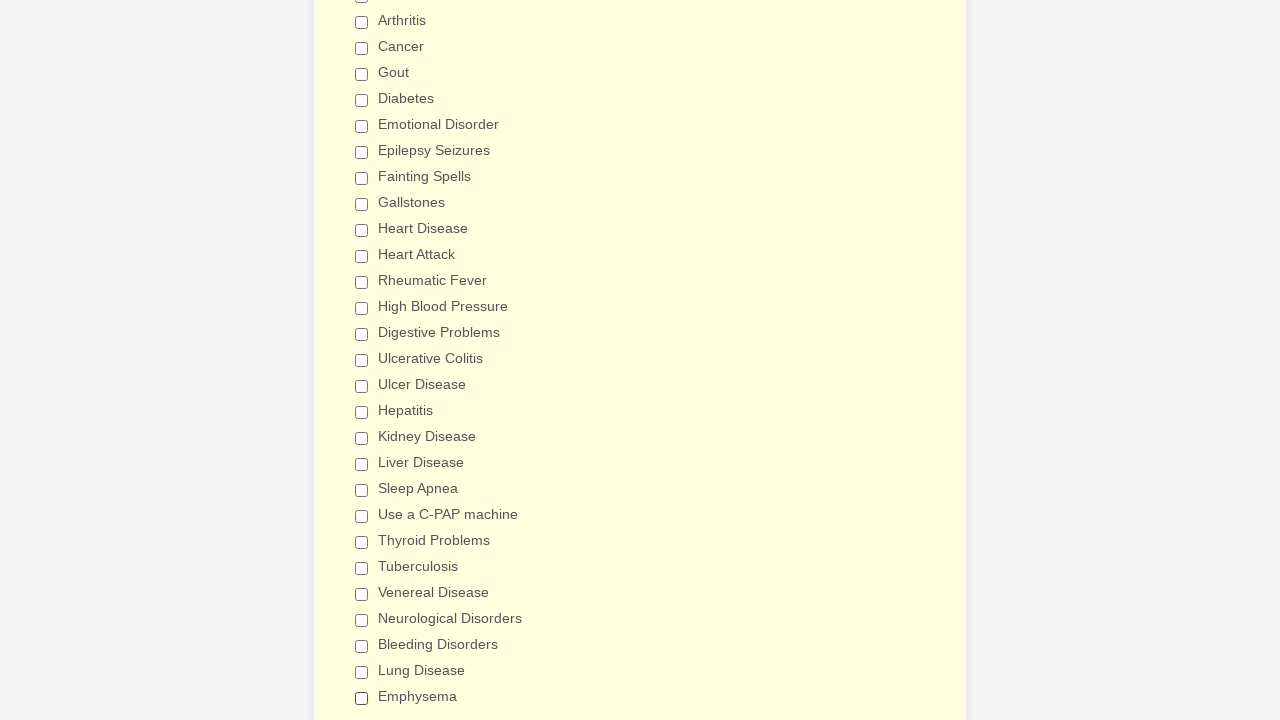

Verified checkbox 11 is deselected
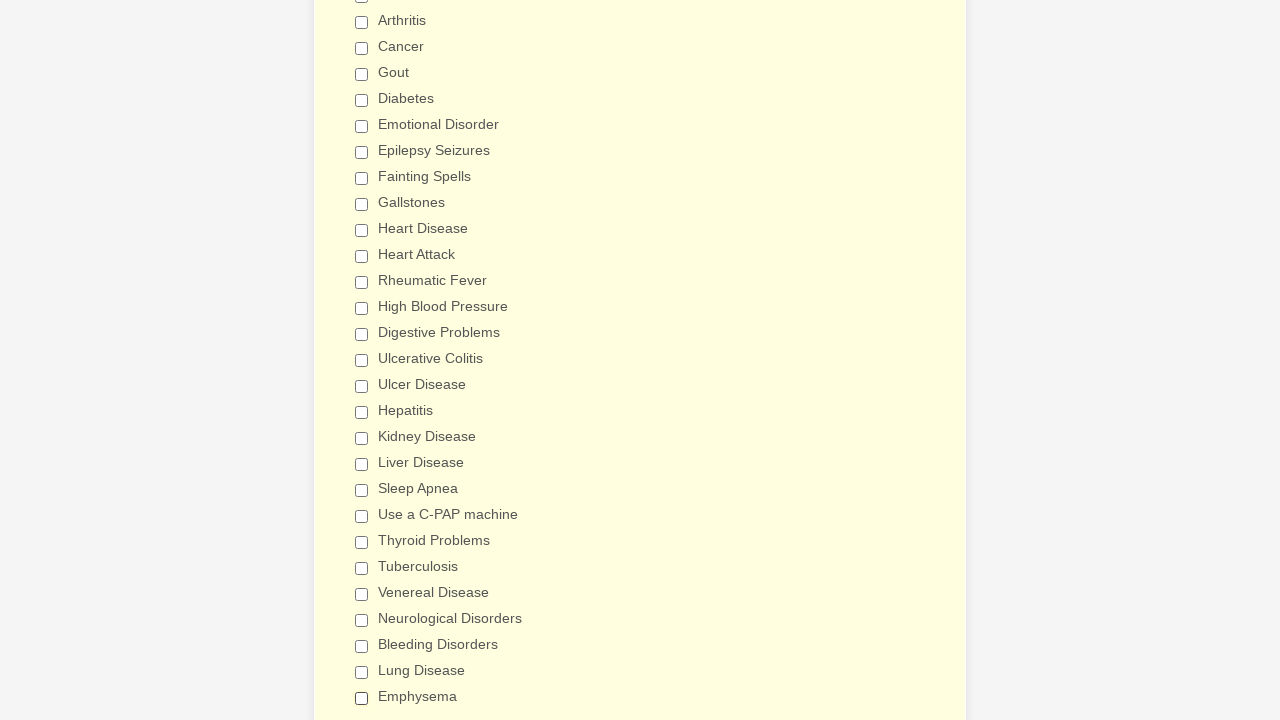

Verified checkbox 12 is deselected
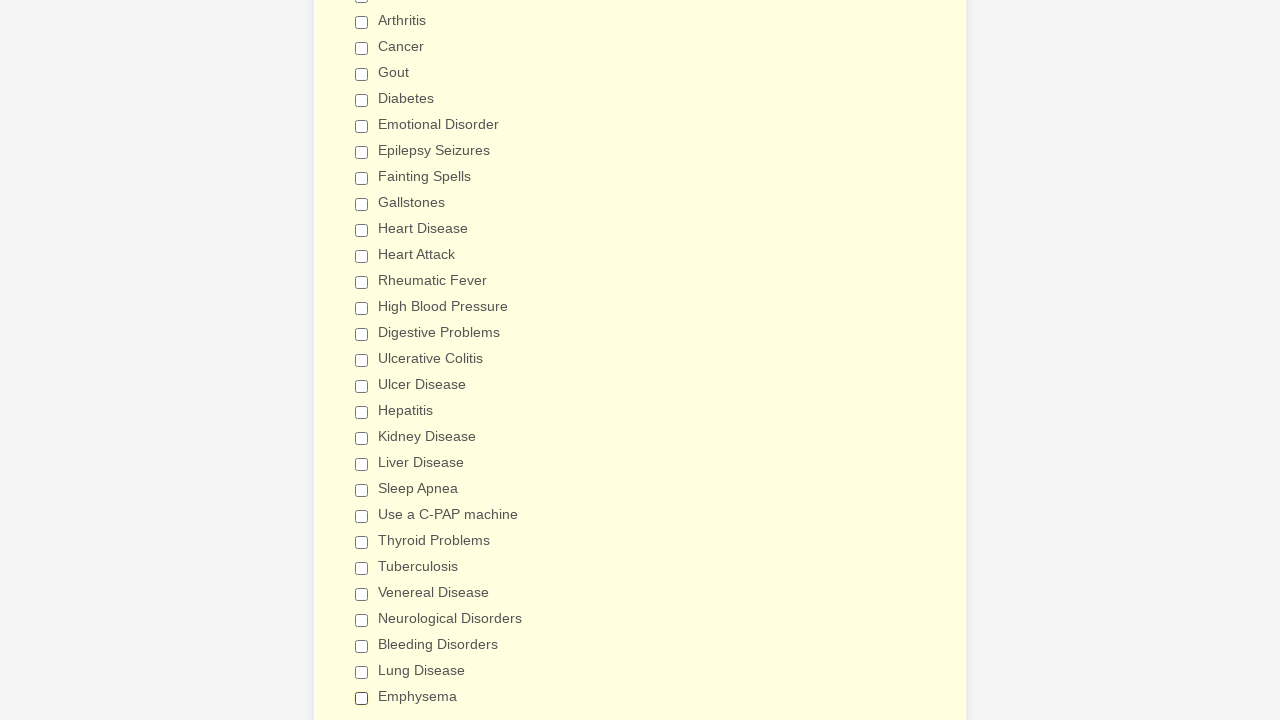

Verified checkbox 13 is deselected
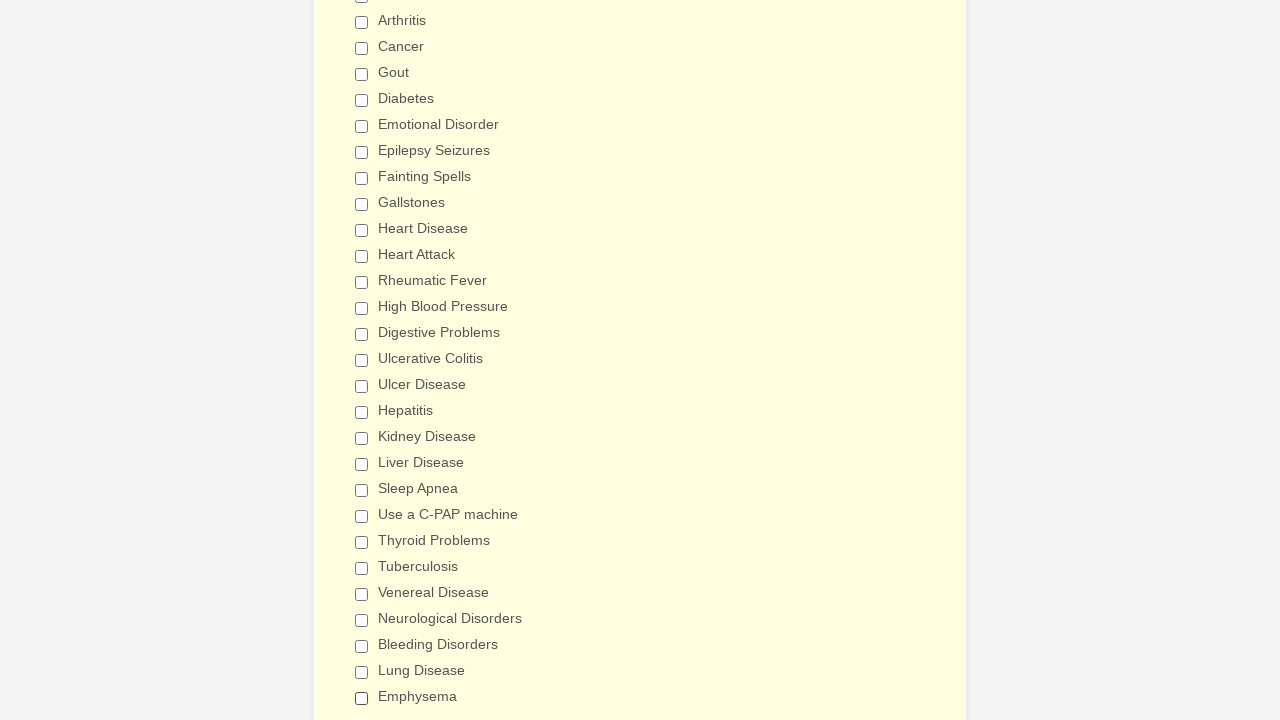

Verified checkbox 14 is deselected
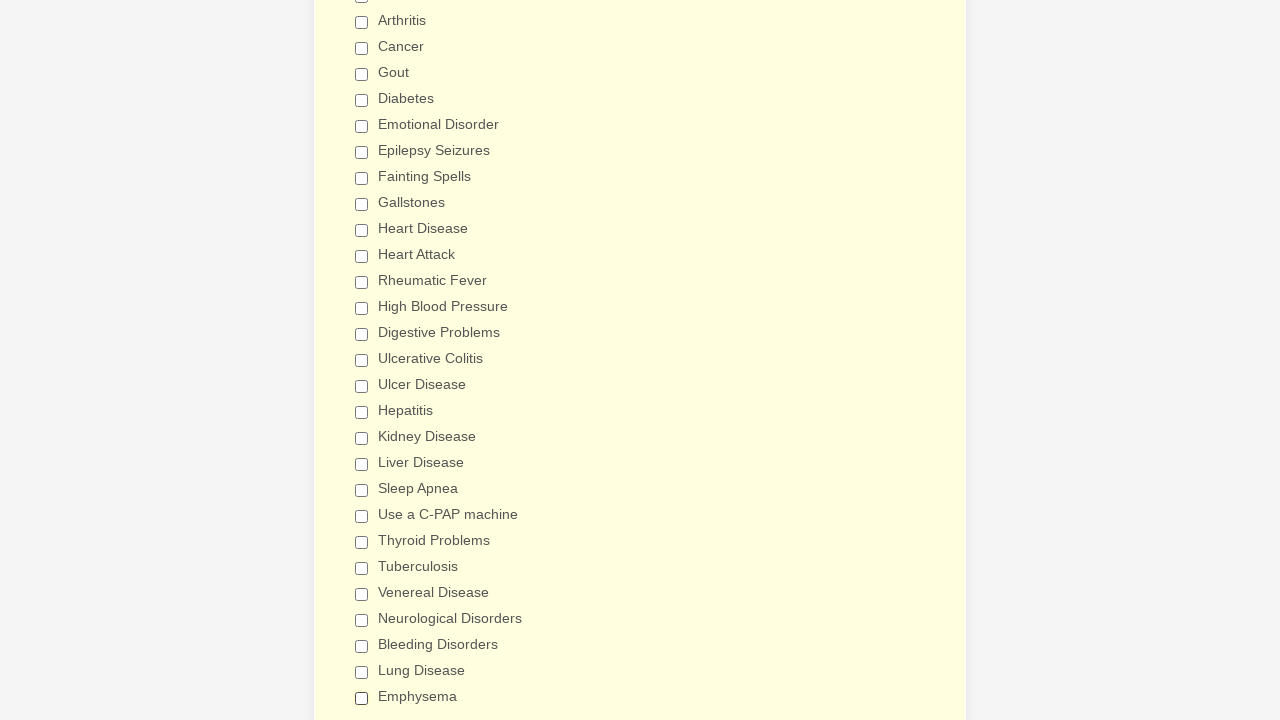

Verified checkbox 15 is deselected
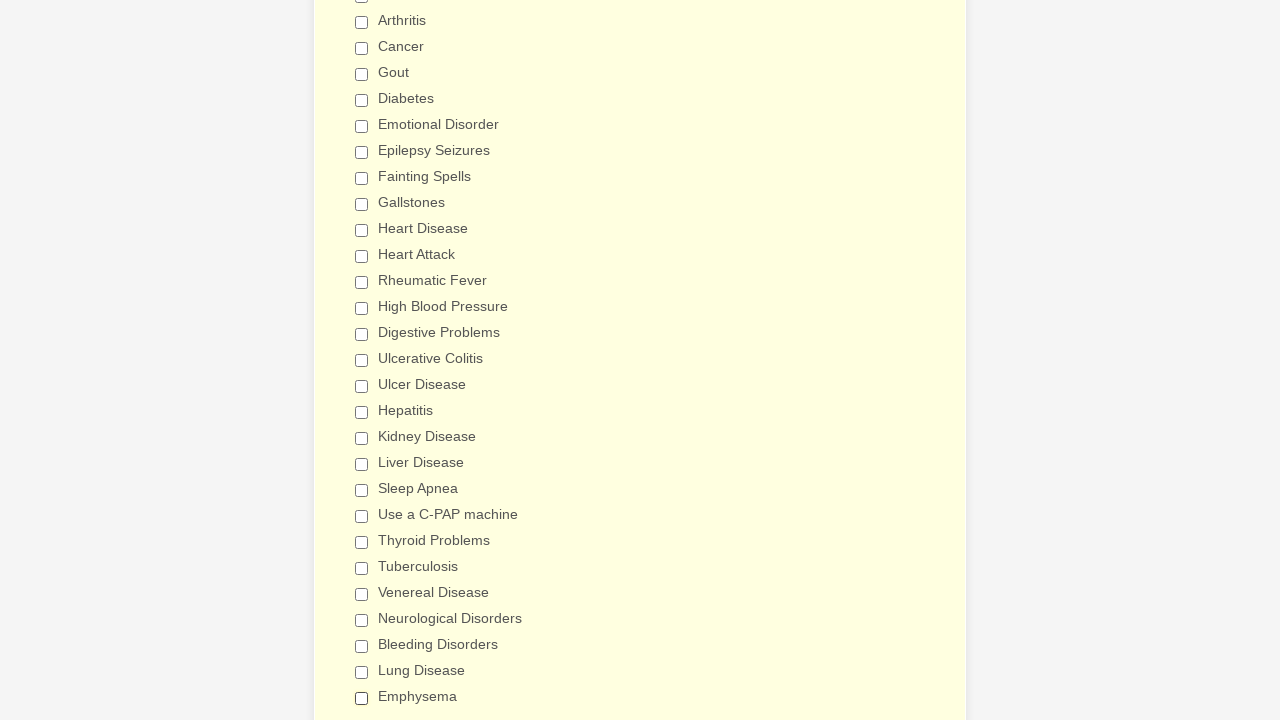

Verified checkbox 16 is deselected
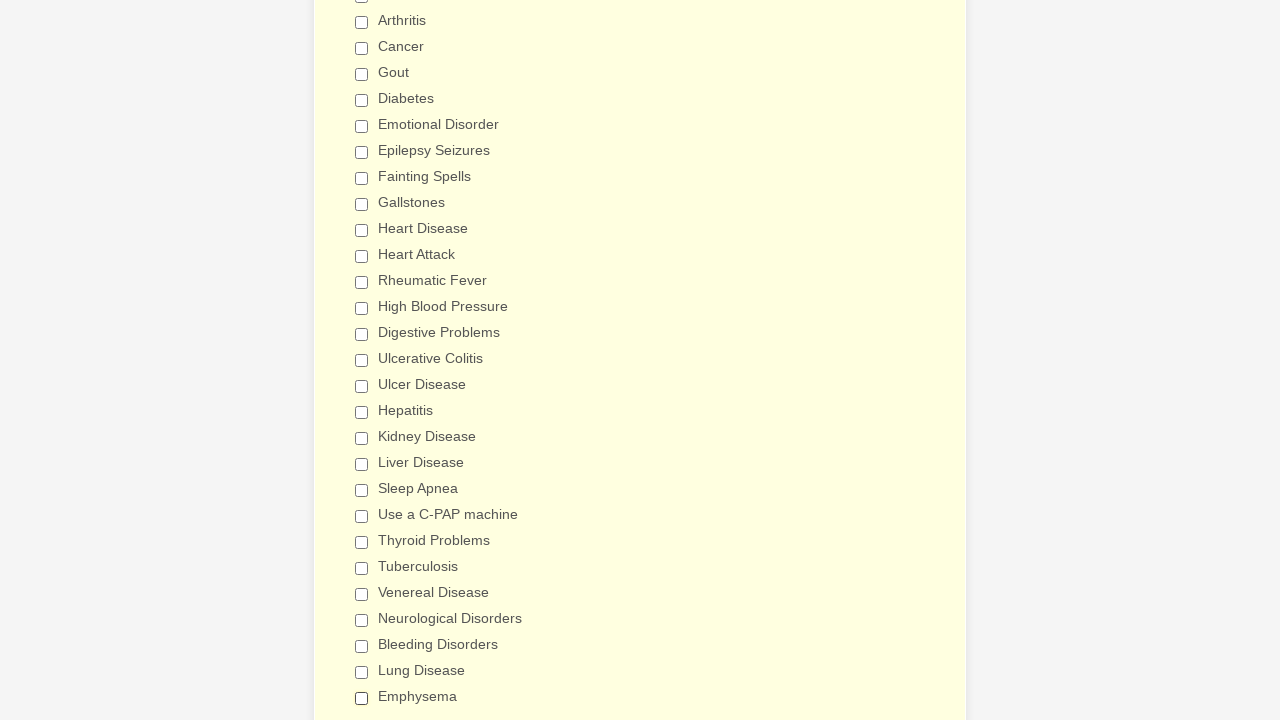

Verified checkbox 17 is deselected
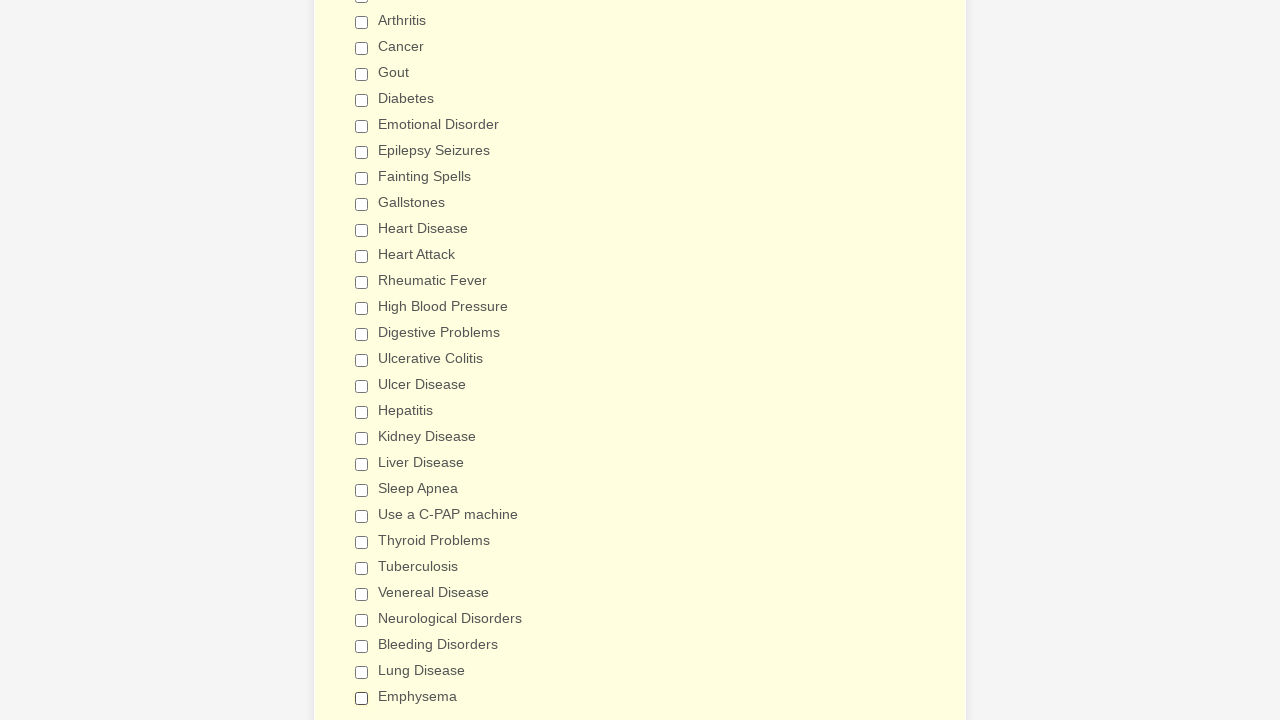

Verified checkbox 18 is deselected
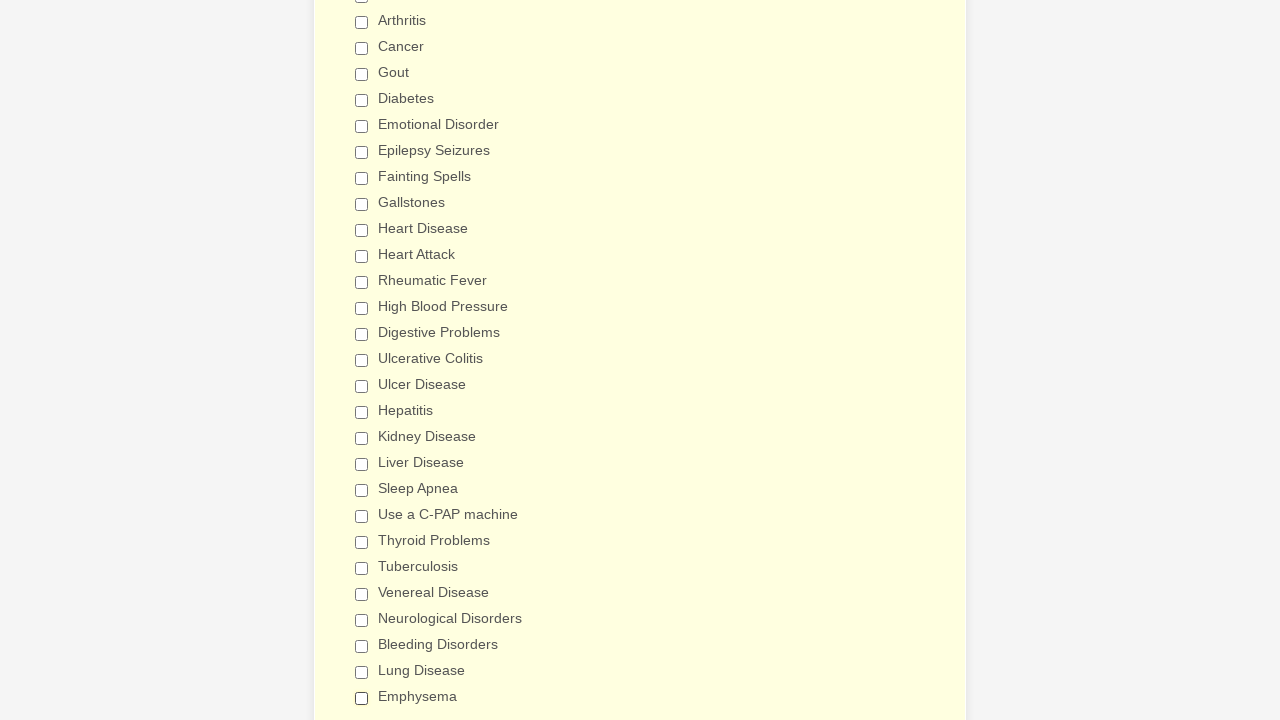

Verified checkbox 19 is deselected
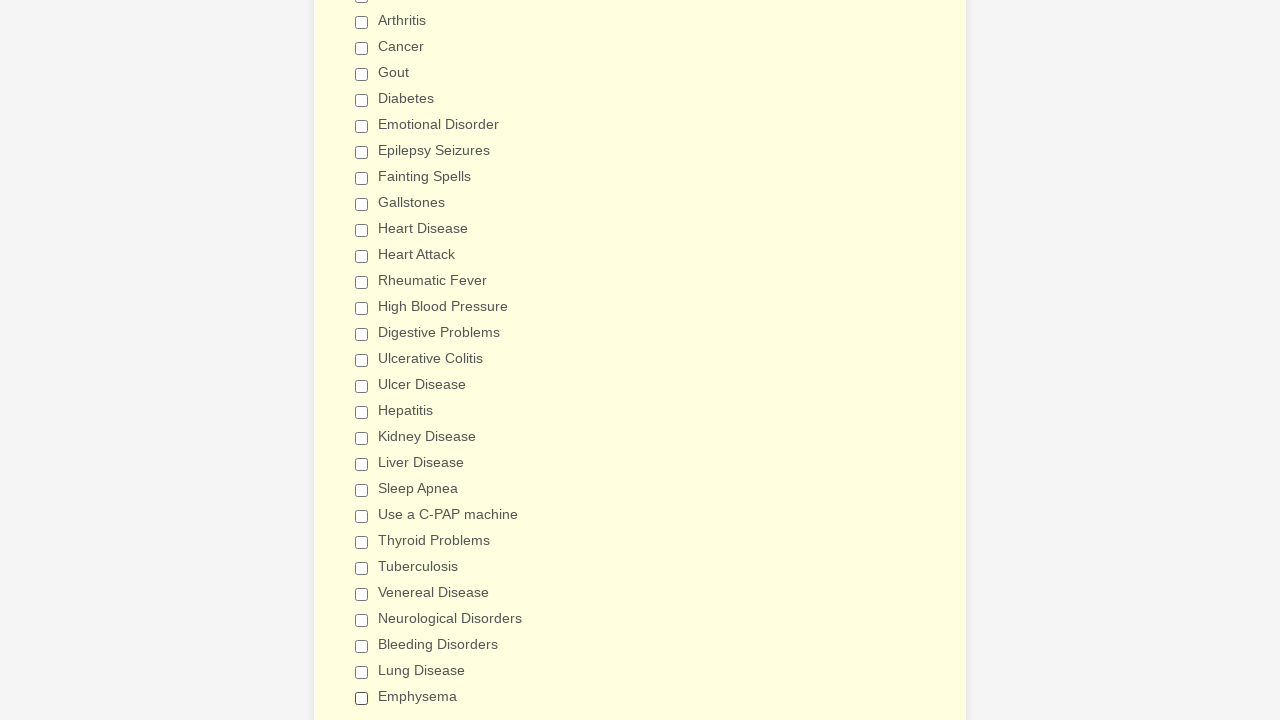

Verified checkbox 20 is deselected
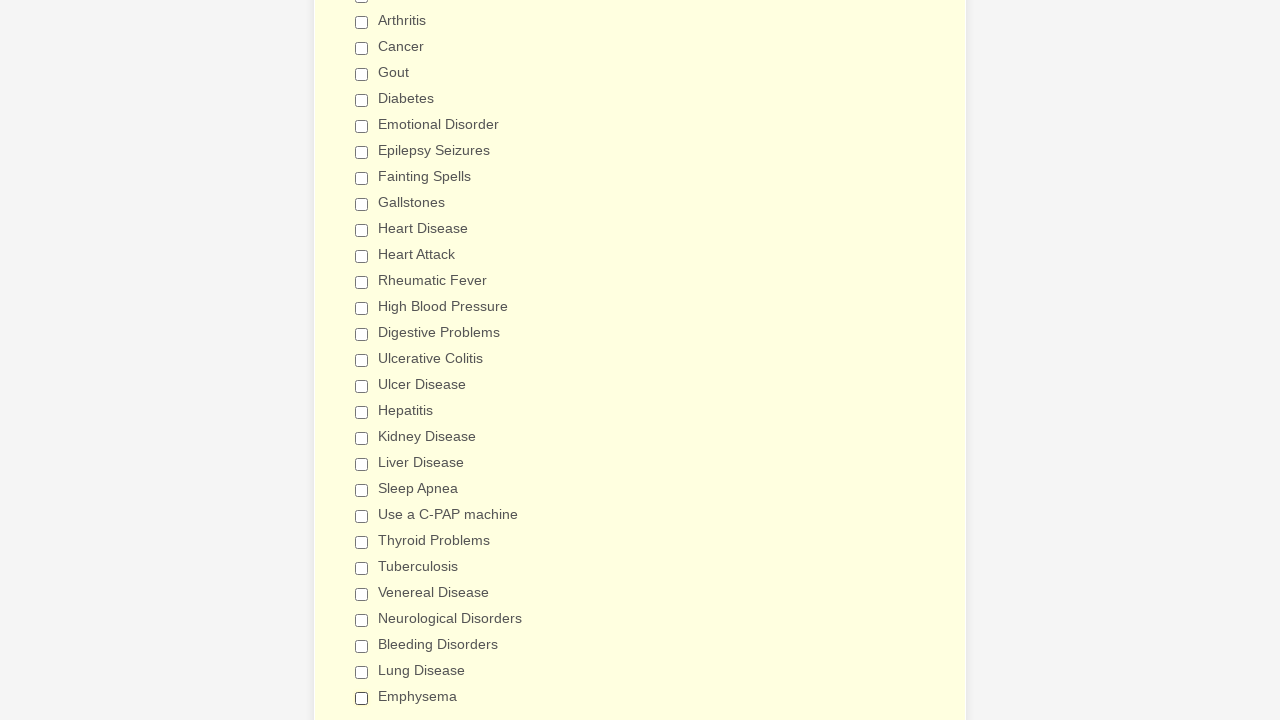

Verified checkbox 21 is deselected
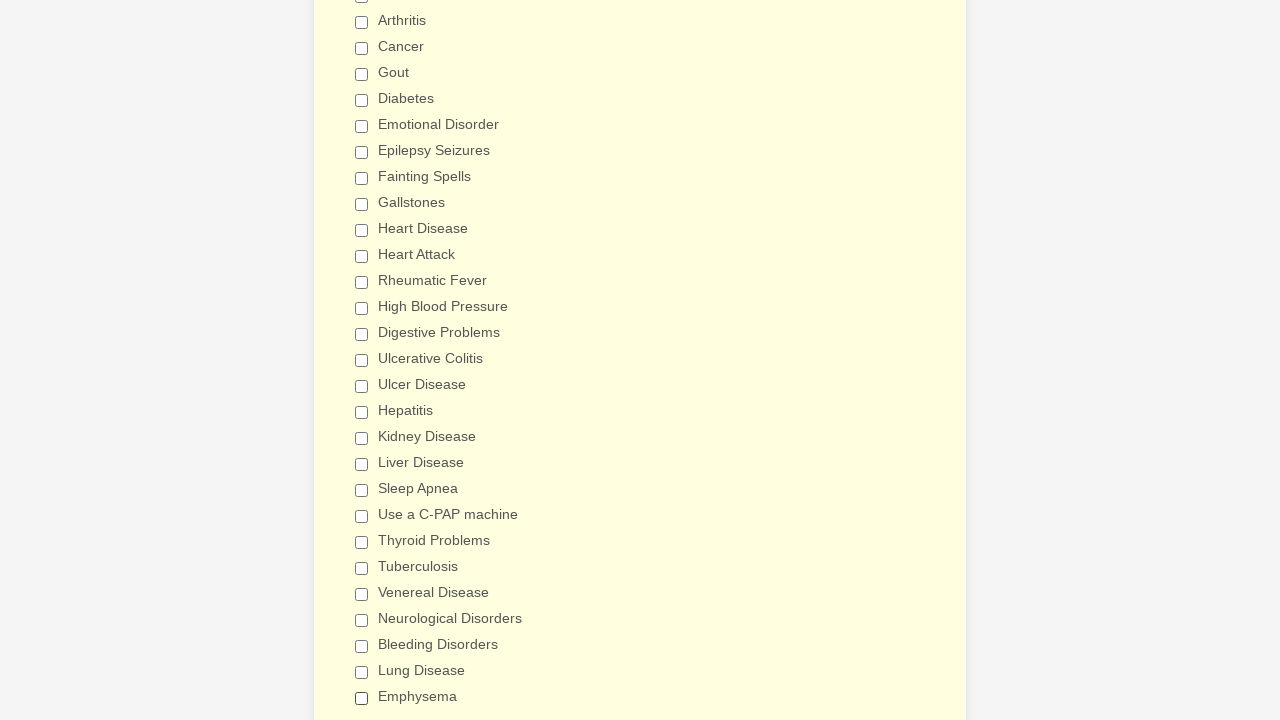

Verified checkbox 22 is deselected
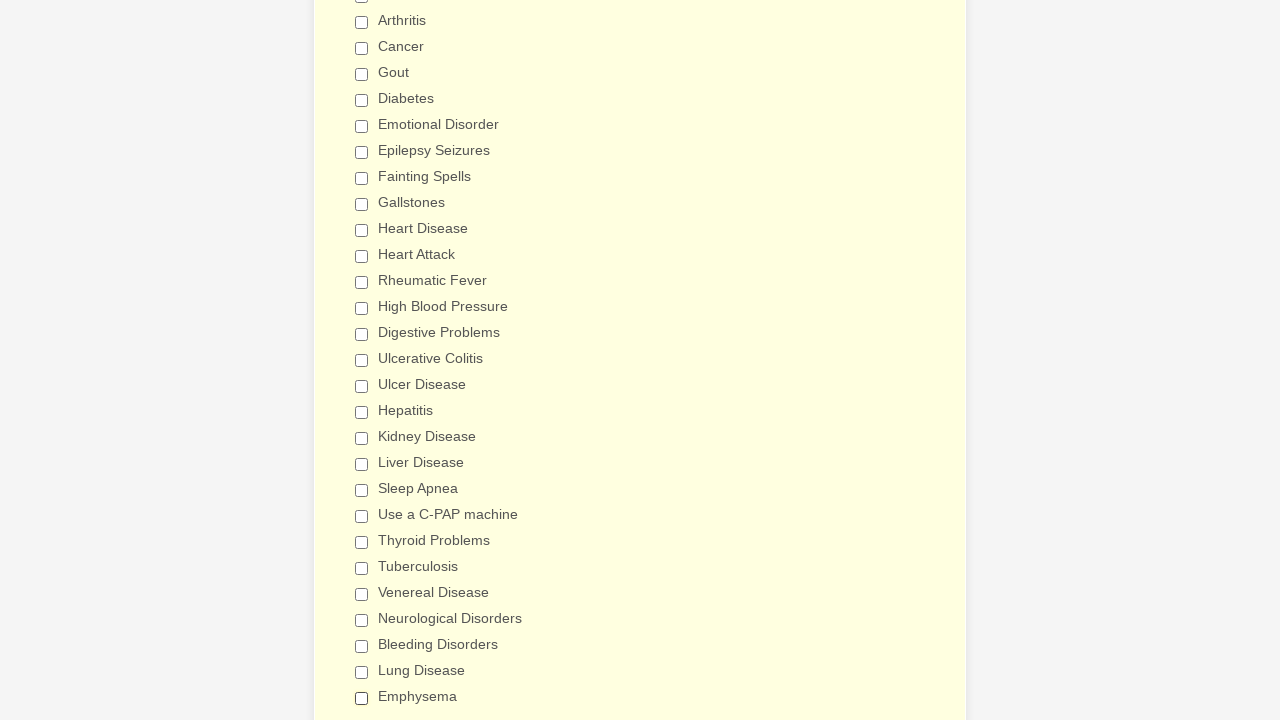

Verified checkbox 23 is deselected
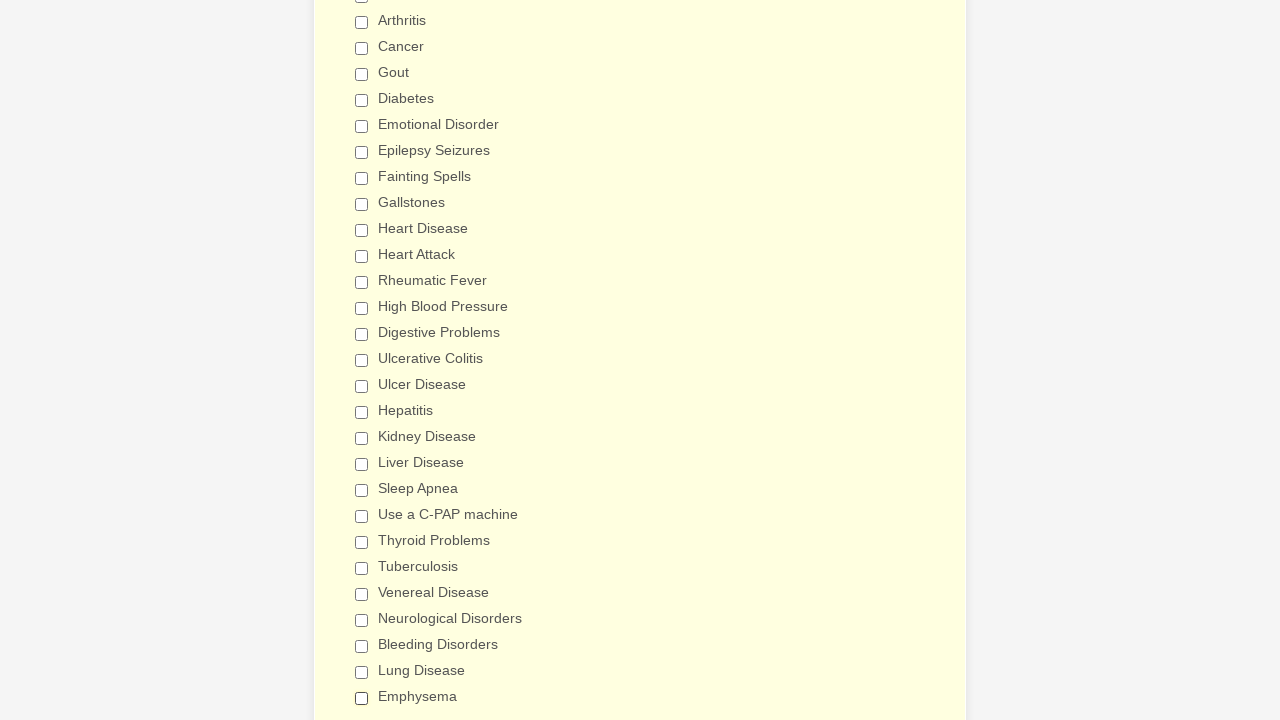

Verified checkbox 24 is deselected
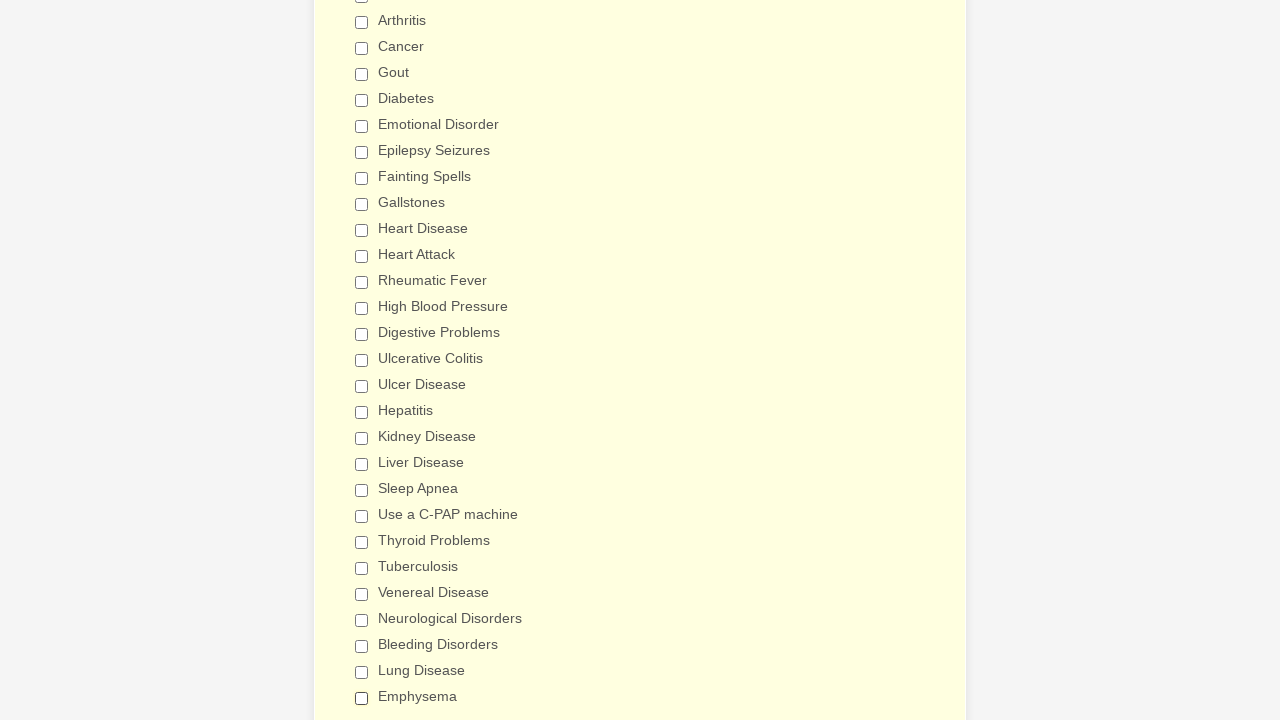

Verified checkbox 25 is deselected
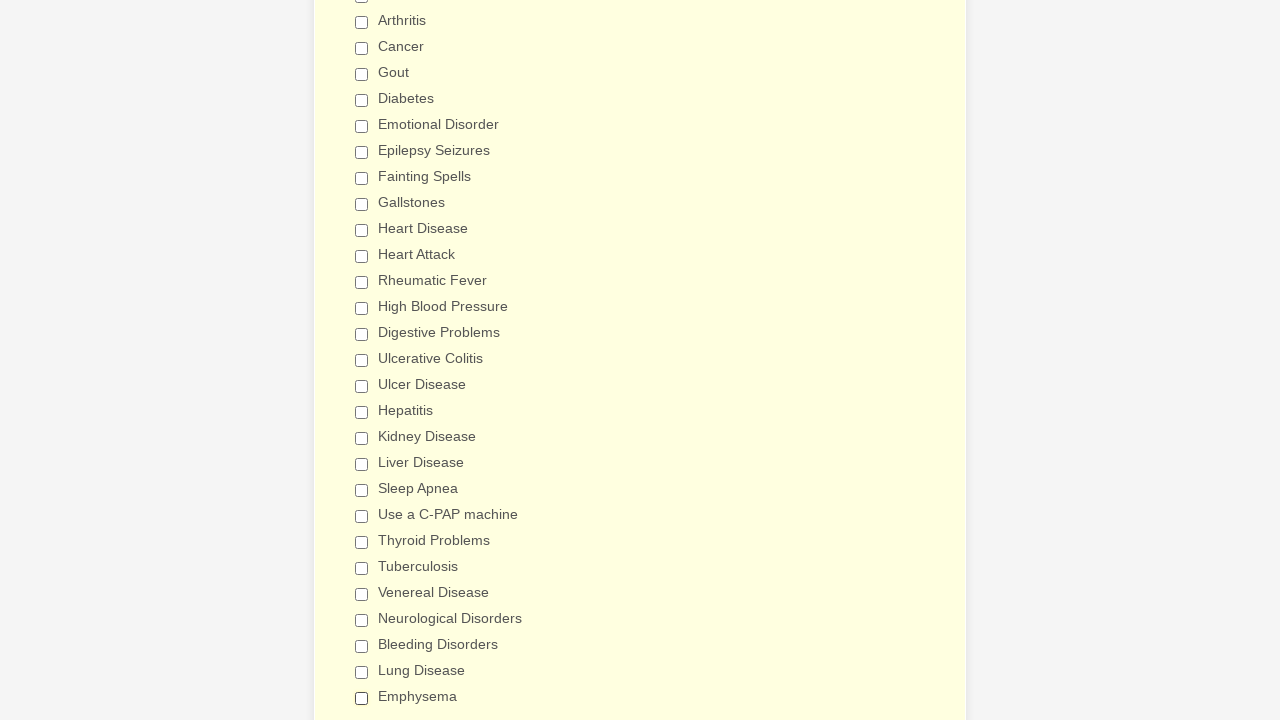

Verified checkbox 26 is deselected
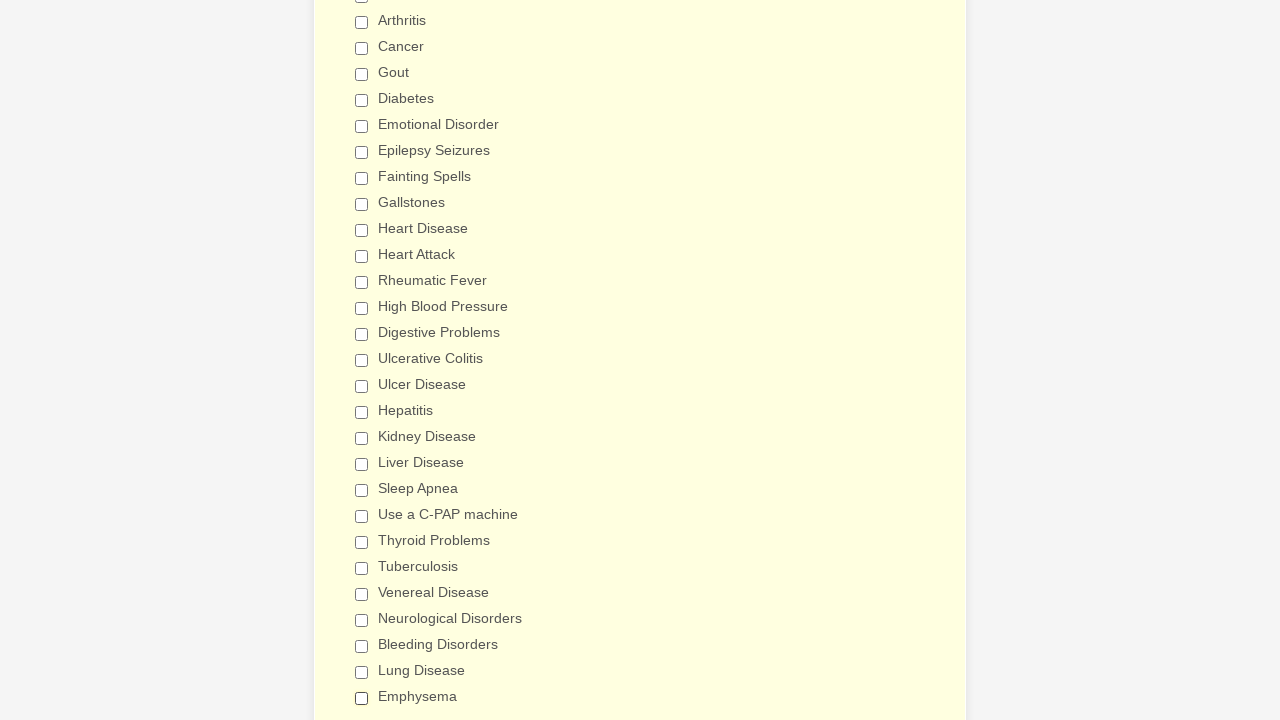

Verified checkbox 27 is deselected
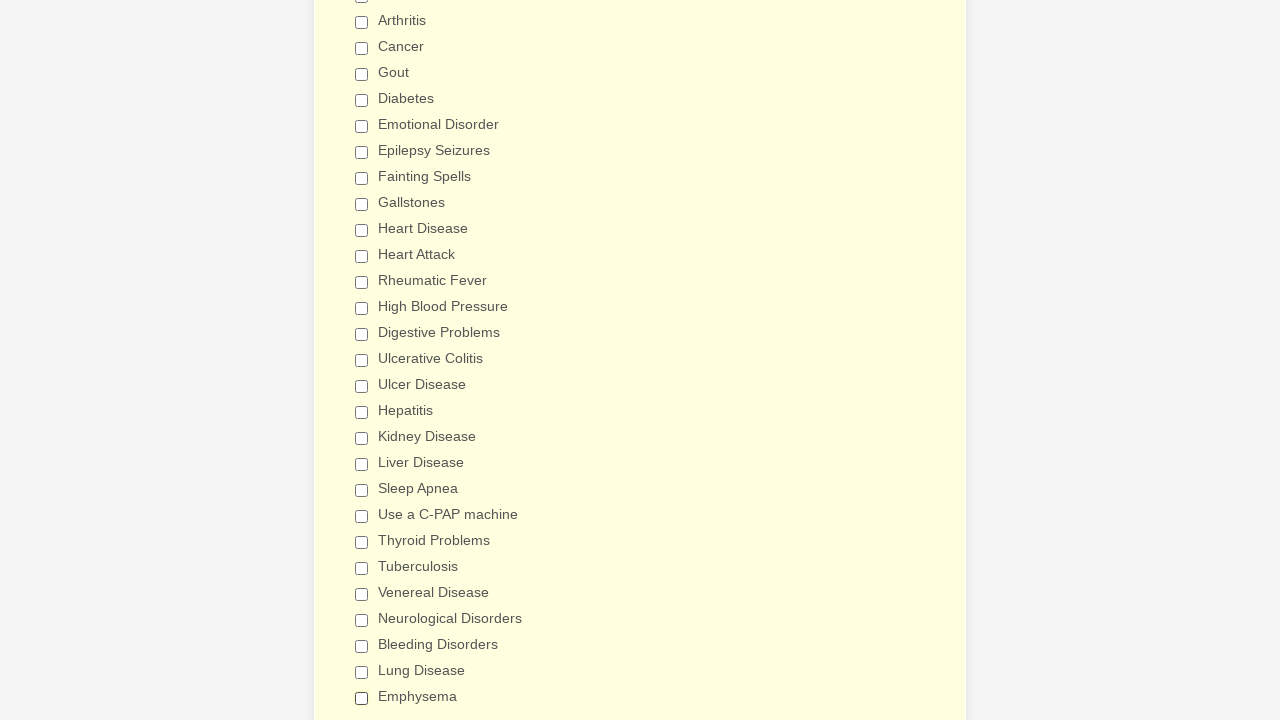

Verified checkbox 28 is deselected
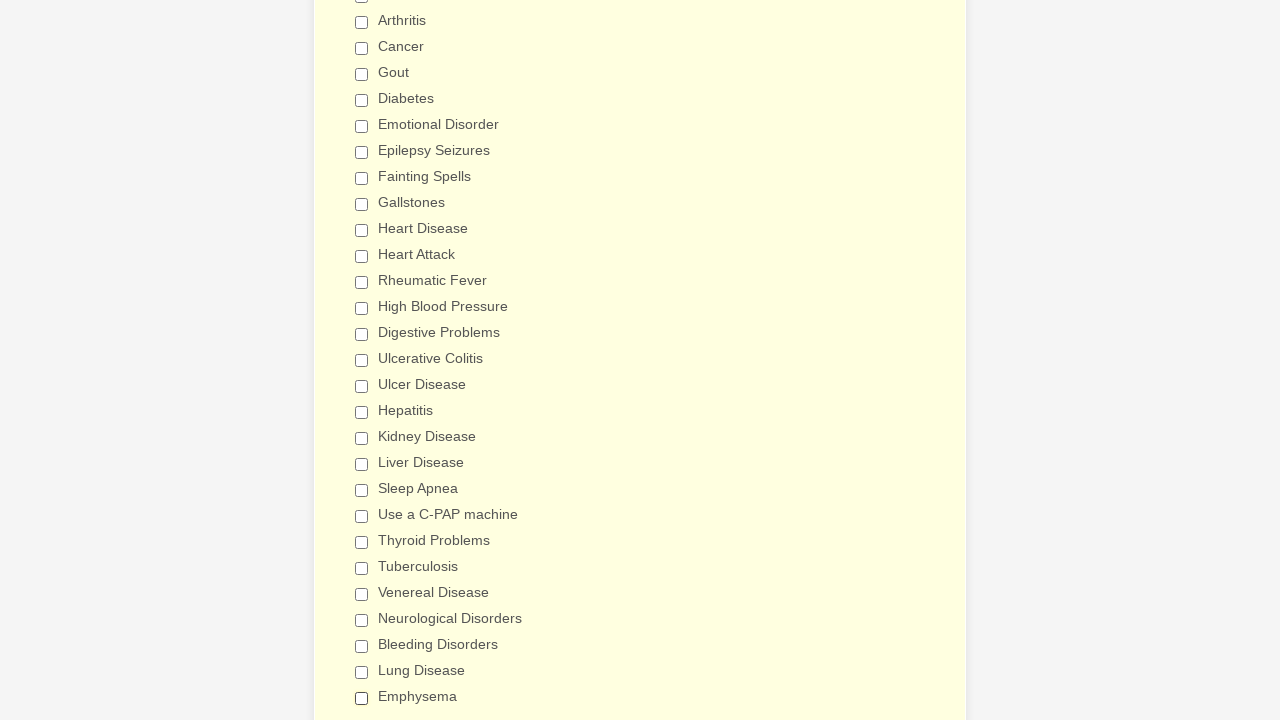

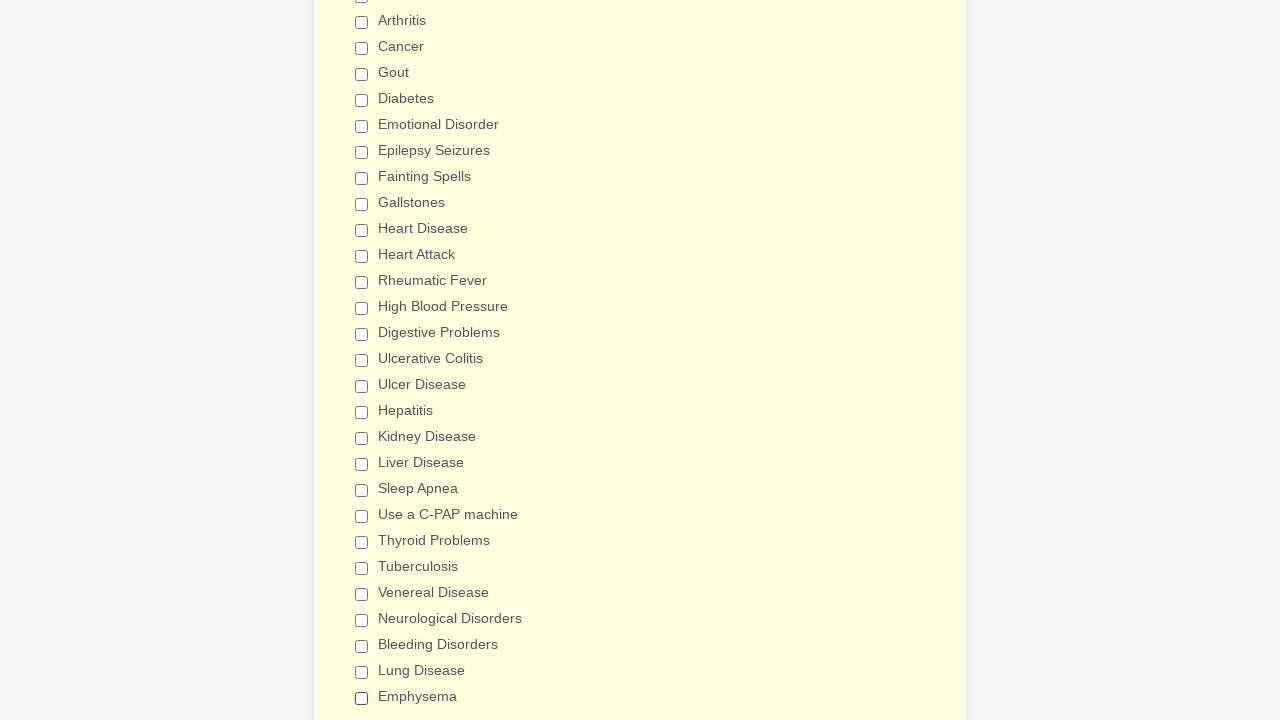